Navigates to W3Schools countdown demo page and waits for the countdown timer to reach a specific value (25 seconds)

Starting URL: http://www.w3schools.com/howto/howto_js_countdown.asp

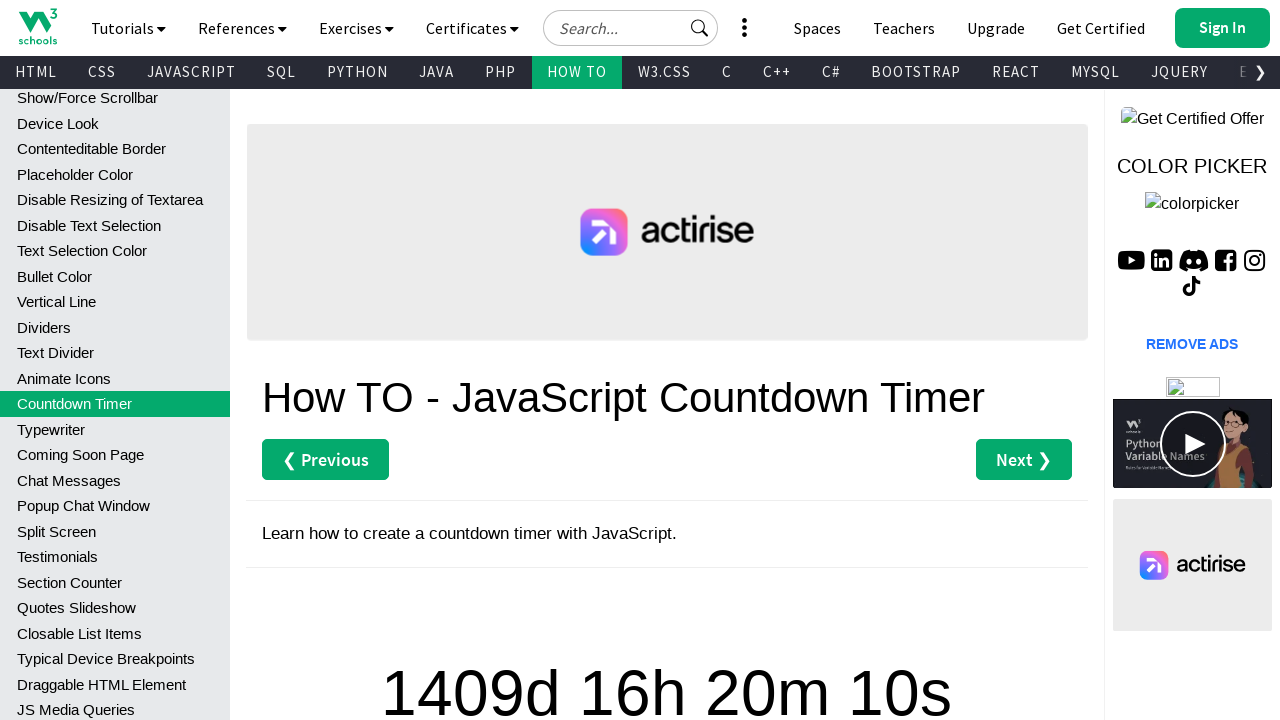

Waited for countdown element with id 'countdown1' to be present
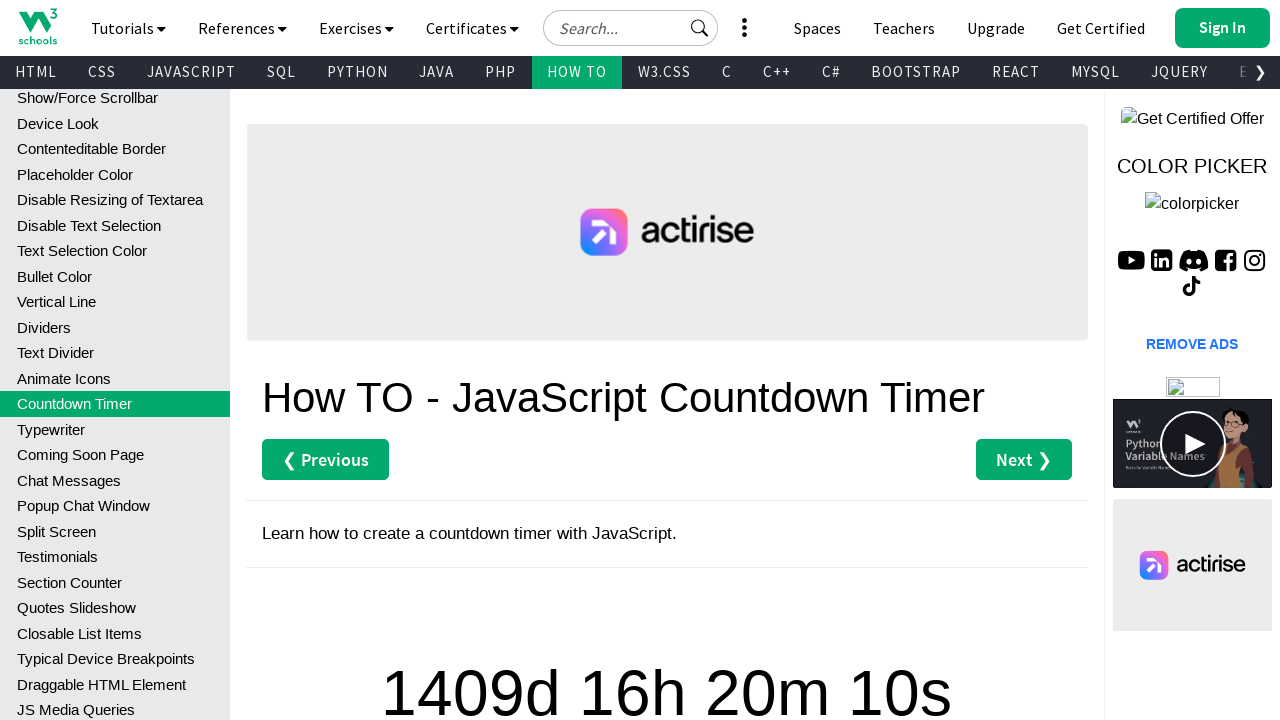

Retrieved countdown text: 1409d 16h 20m 10s 
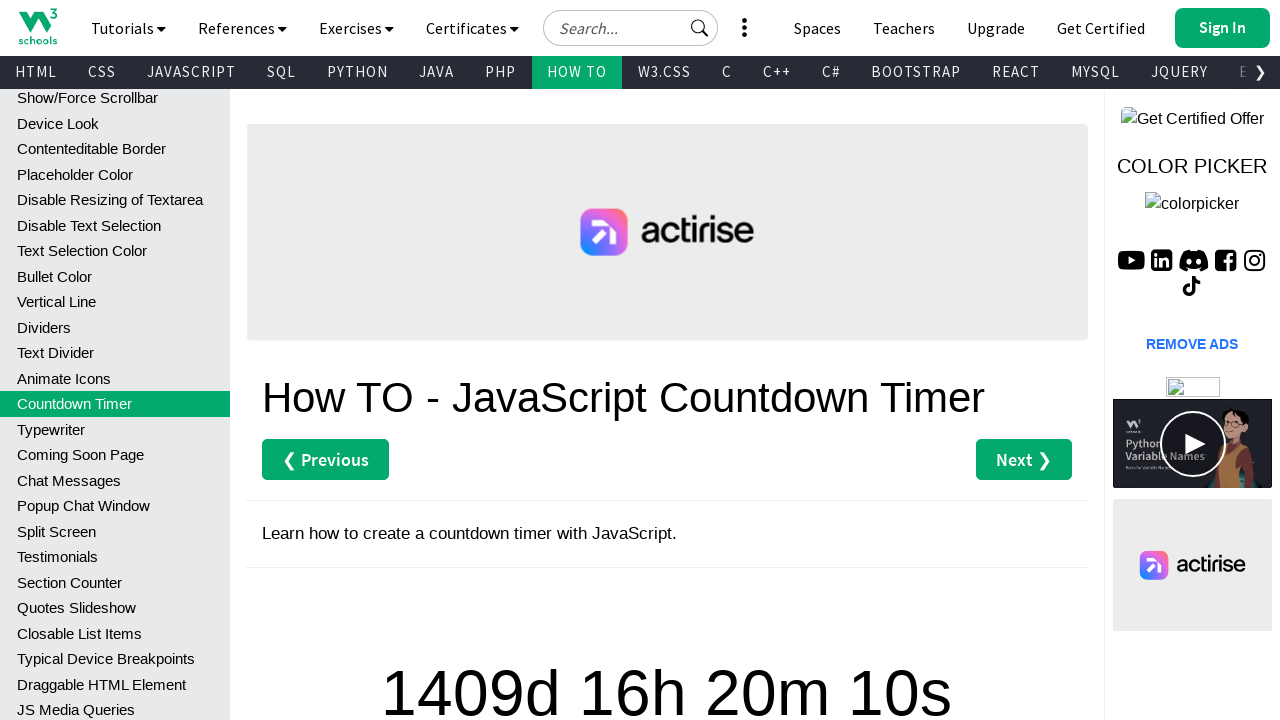

Waited 1 second before next countdown check
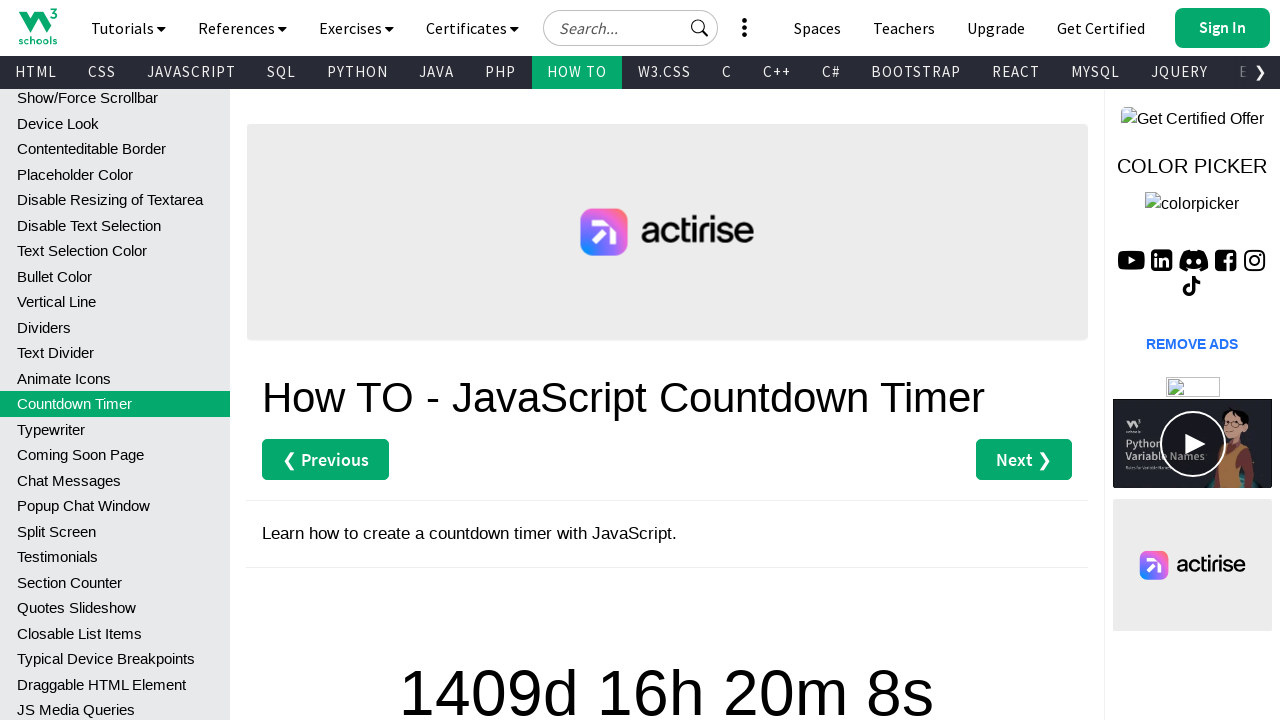

Retrieved countdown text: 1409d 16h 20m 8s 
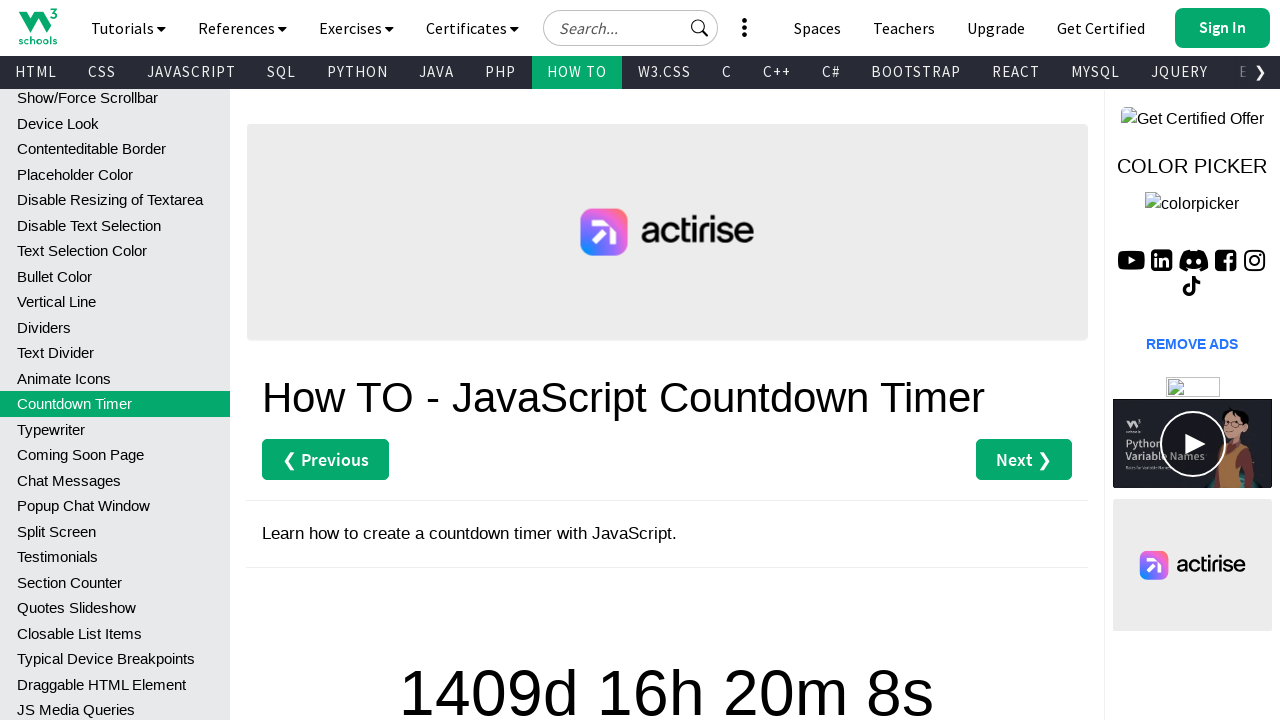

Waited 1 second before next countdown check
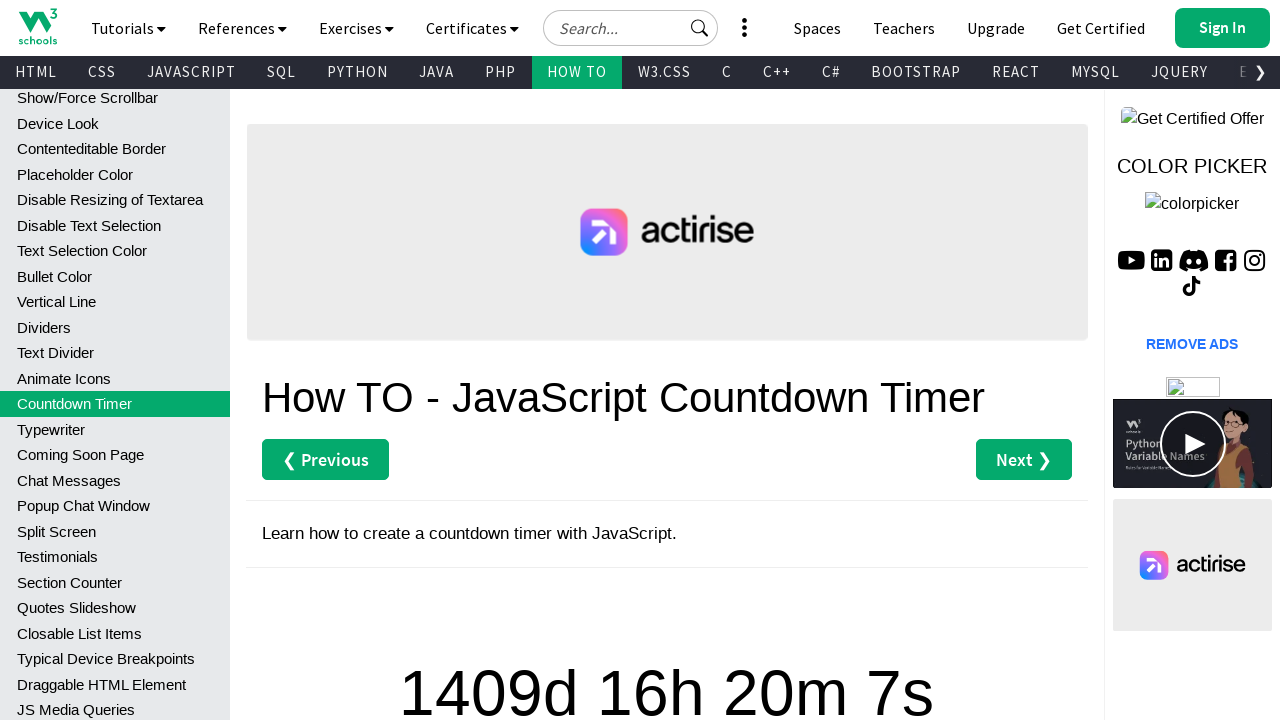

Retrieved countdown text: 1409d 16h 20m 6s 
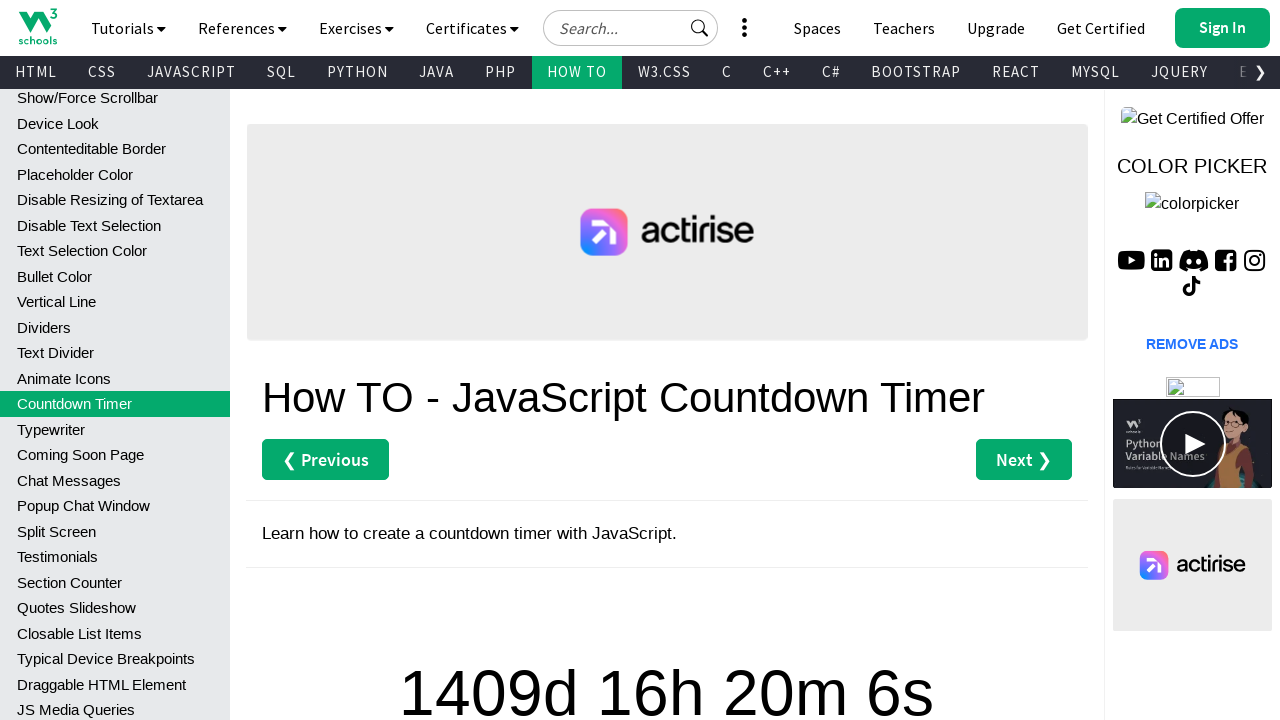

Waited 1 second before next countdown check
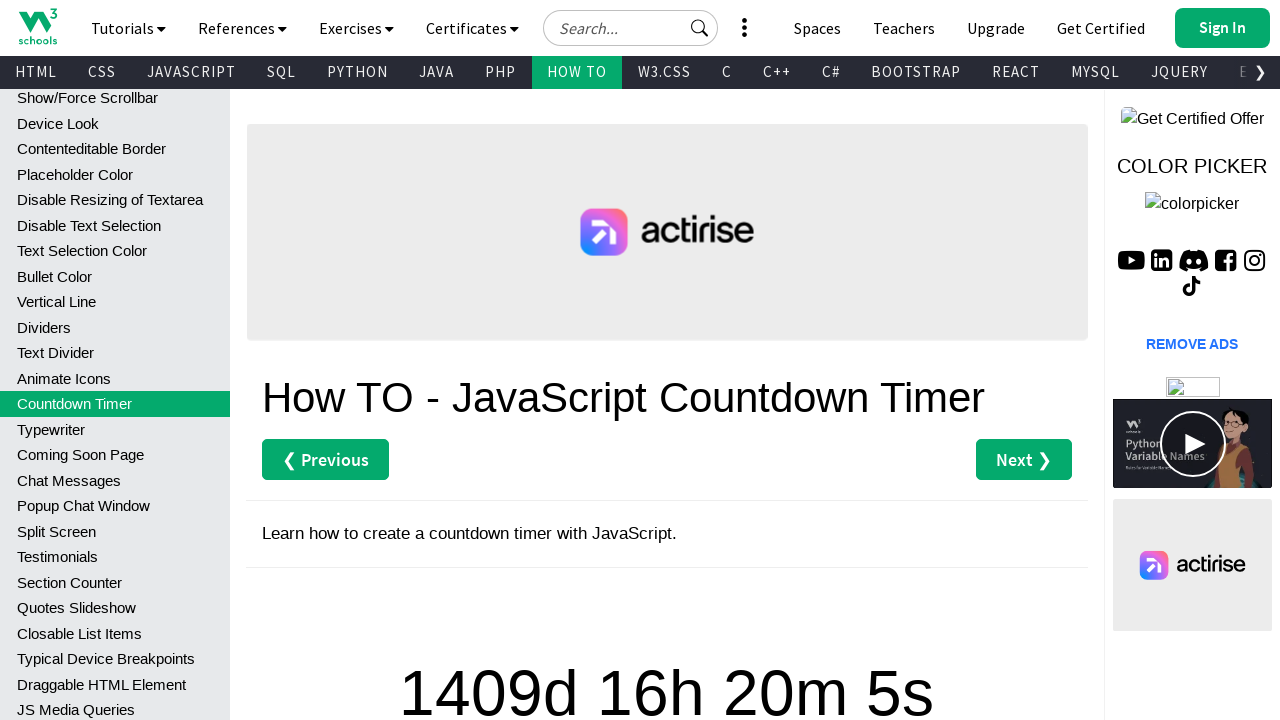

Retrieved countdown text: 1409d 16h 20m 5s 
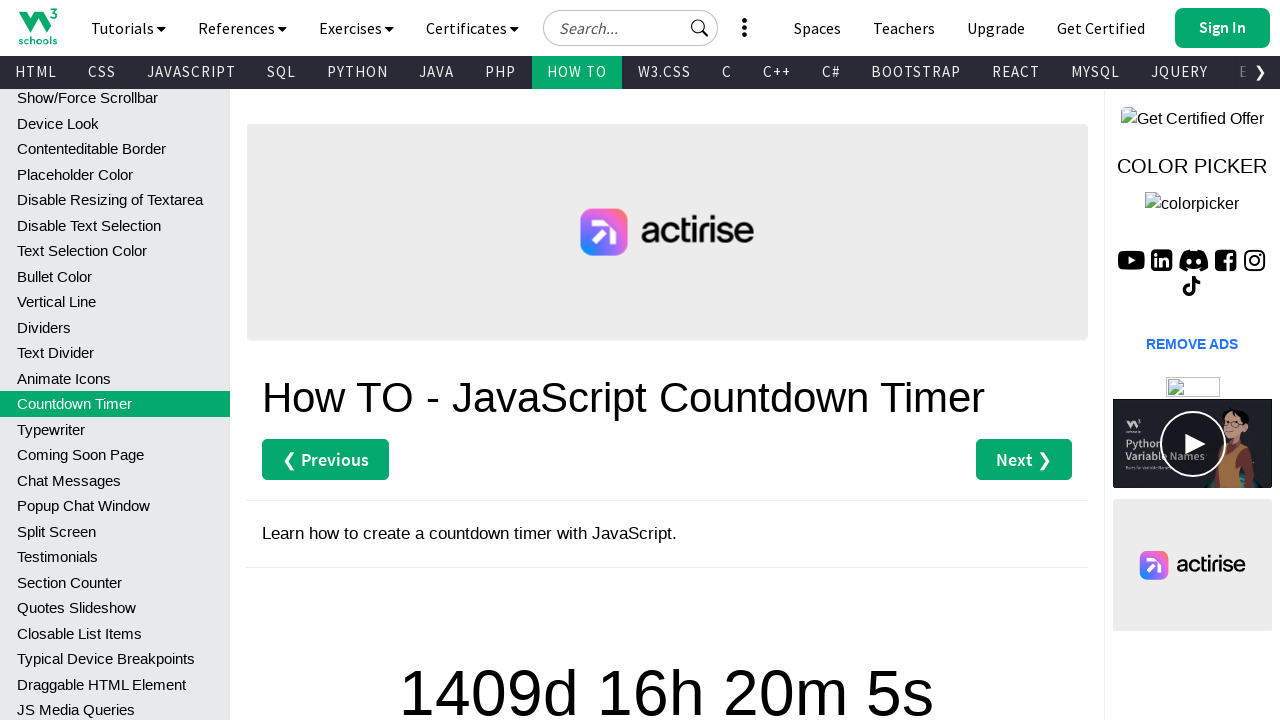

Waited 1 second before next countdown check
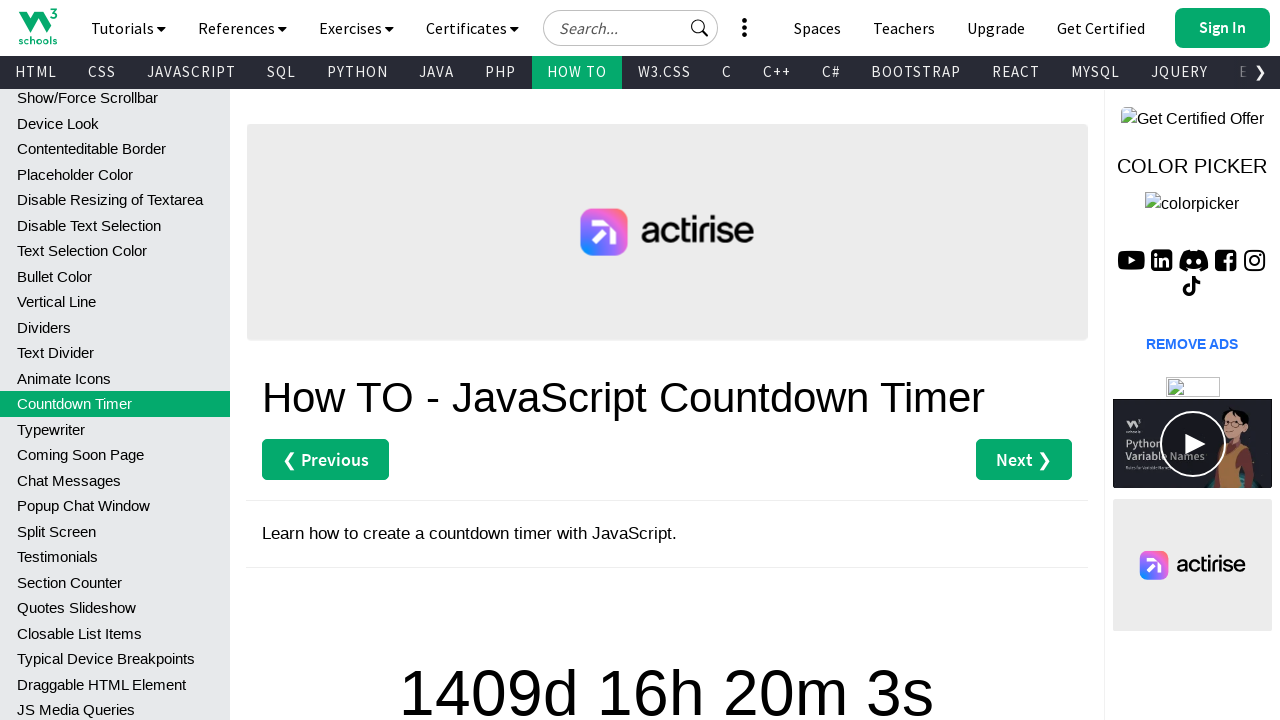

Retrieved countdown text: 1409d 16h 20m 3s 
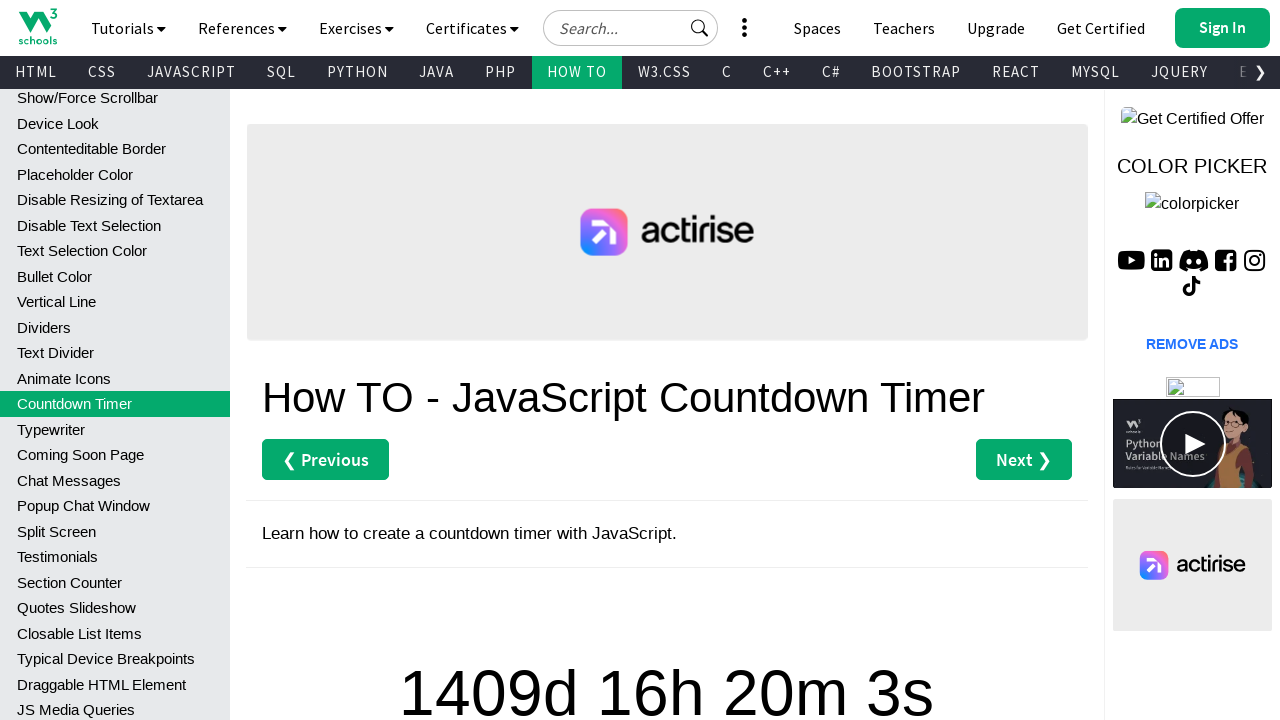

Waited 1 second before next countdown check
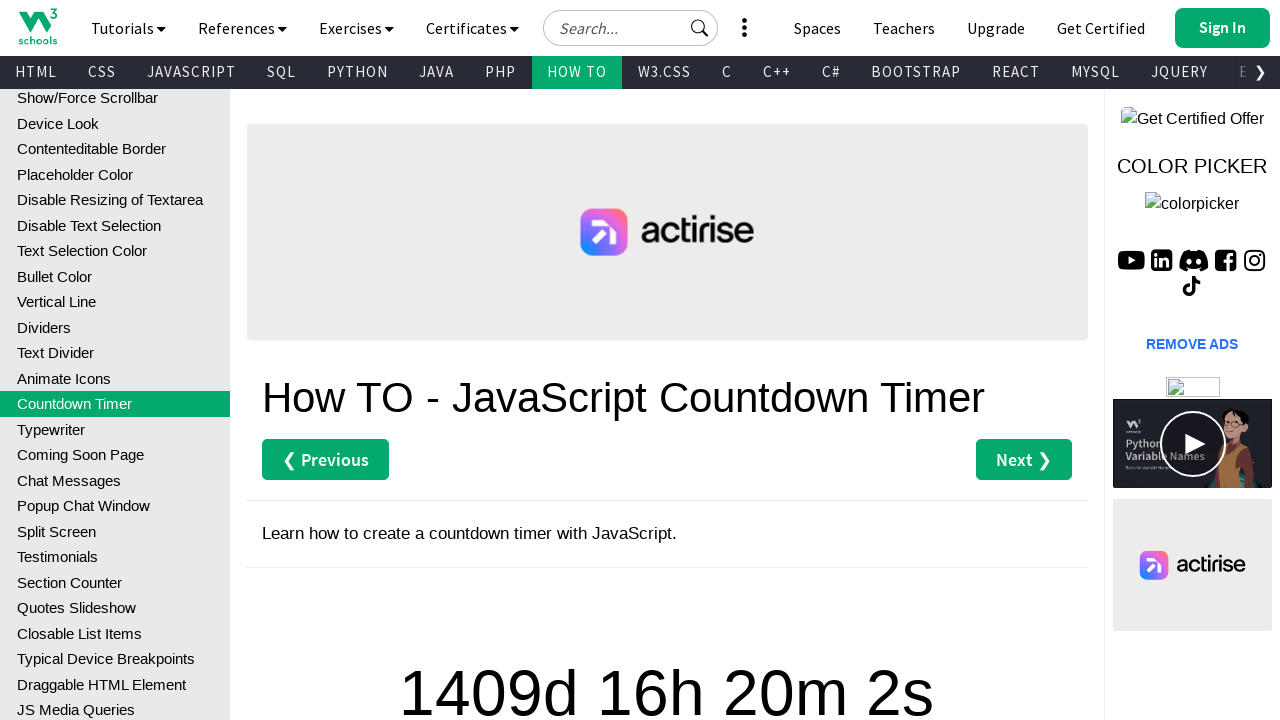

Retrieved countdown text: 1409d 16h 20m 1s 
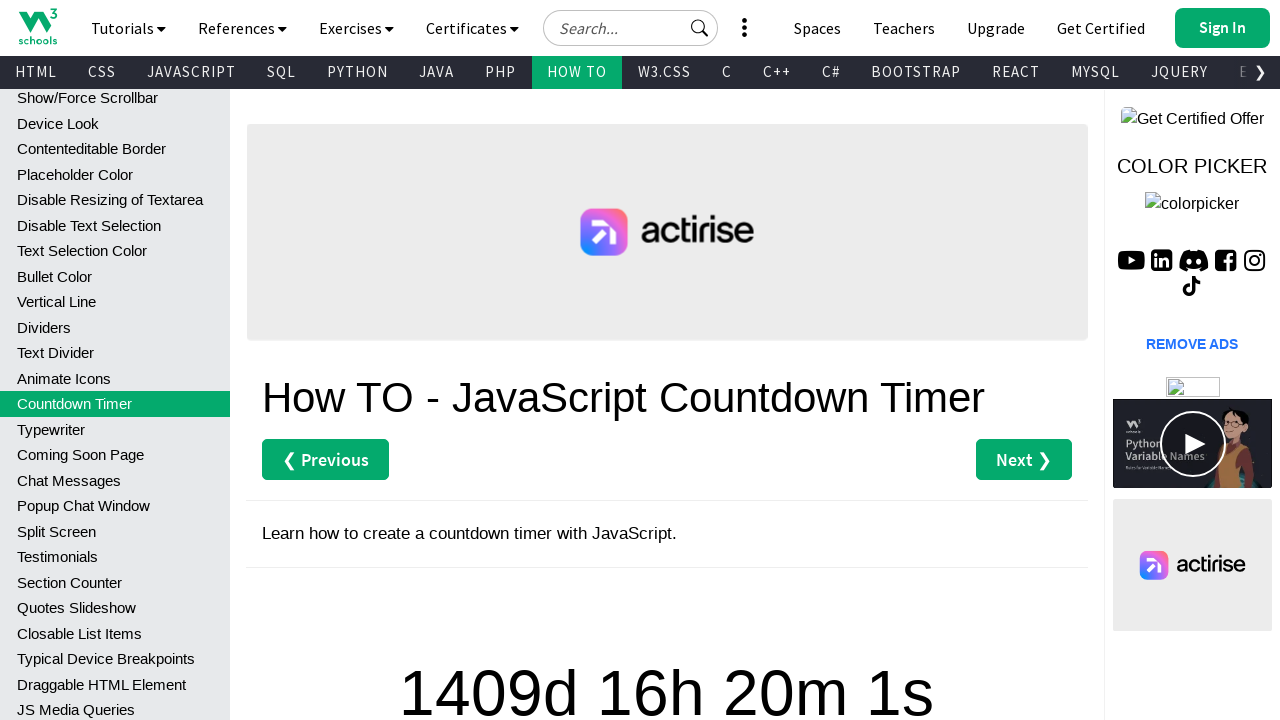

Waited 1 second before next countdown check
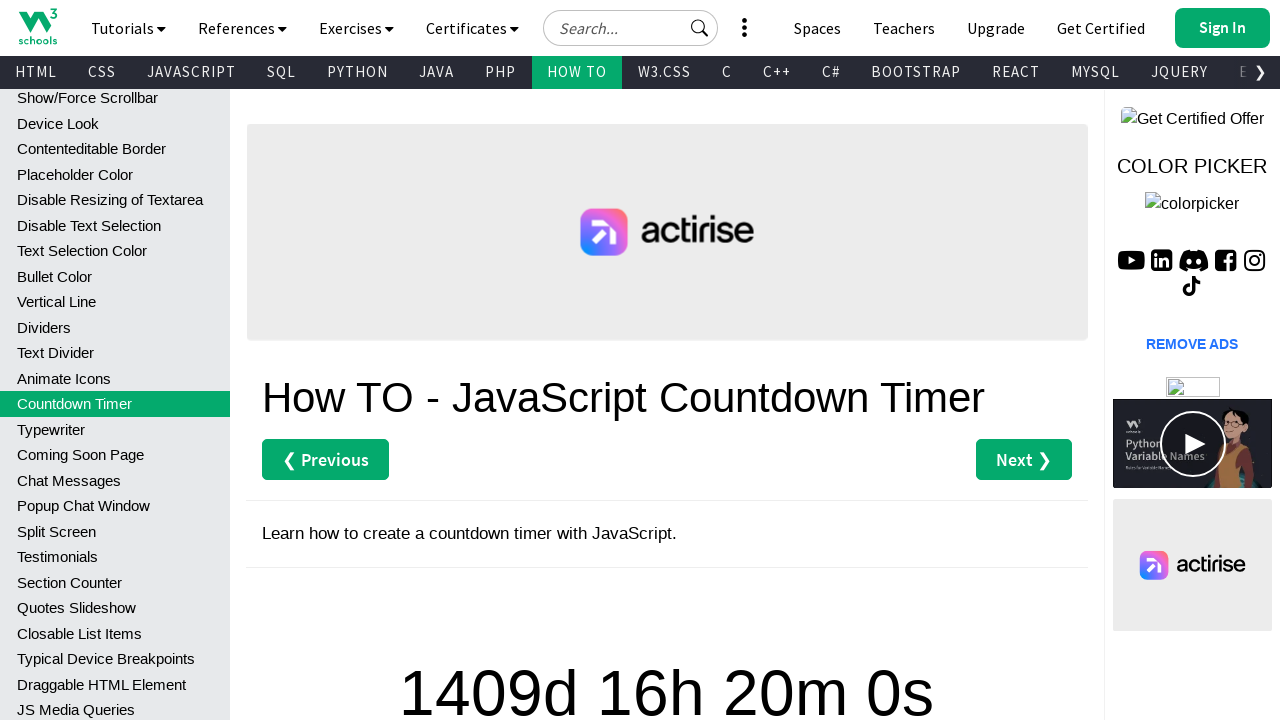

Retrieved countdown text: 1409d 16h 20m 0s 
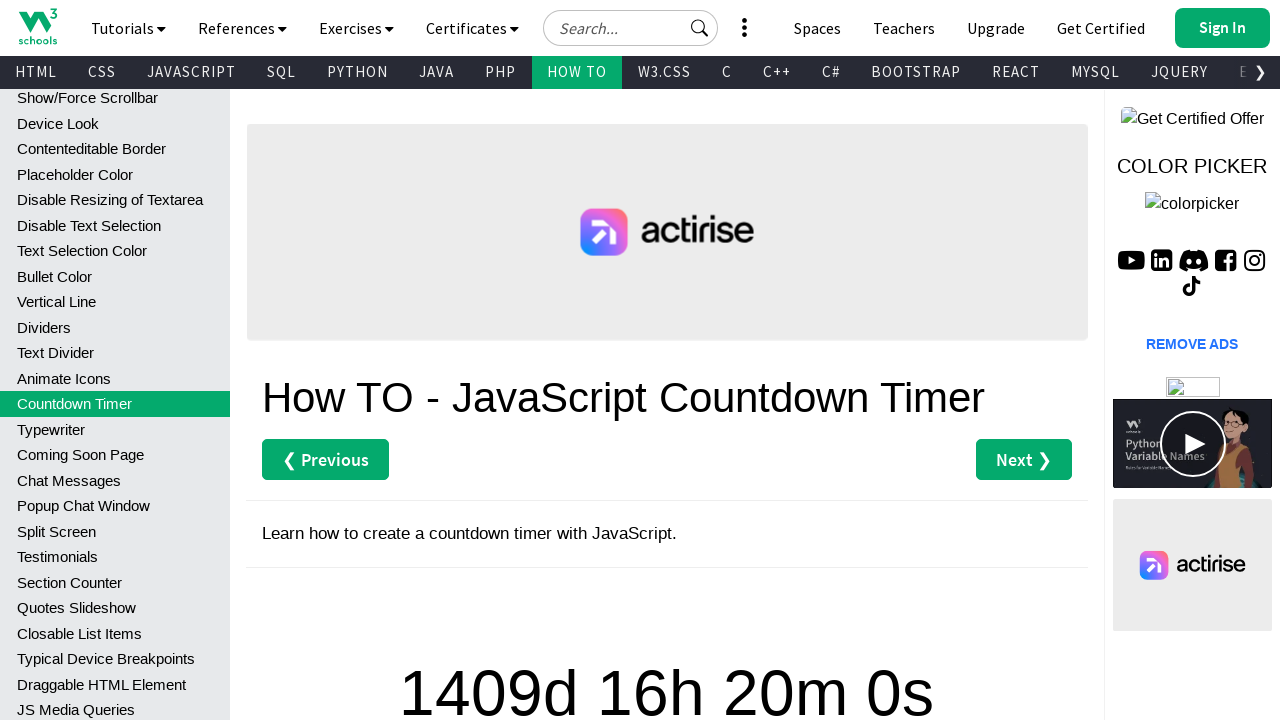

Waited 1 second before next countdown check
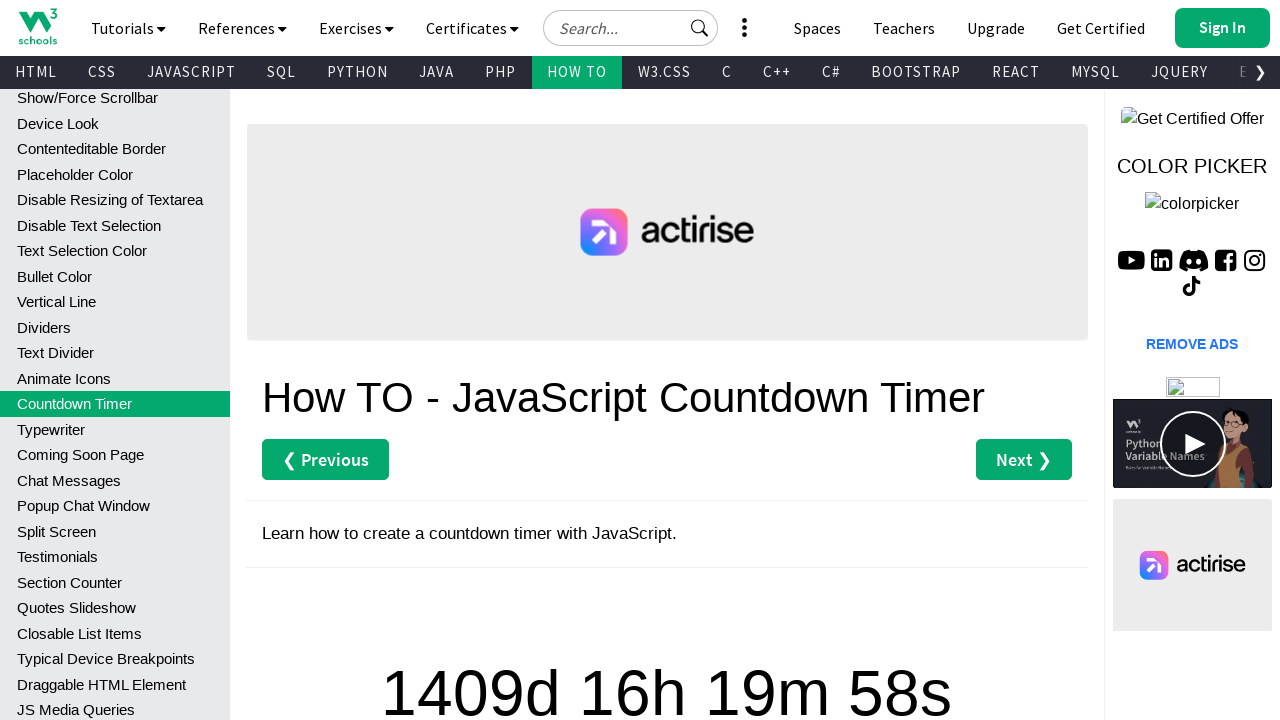

Retrieved countdown text: 1409d 16h 19m 58s 
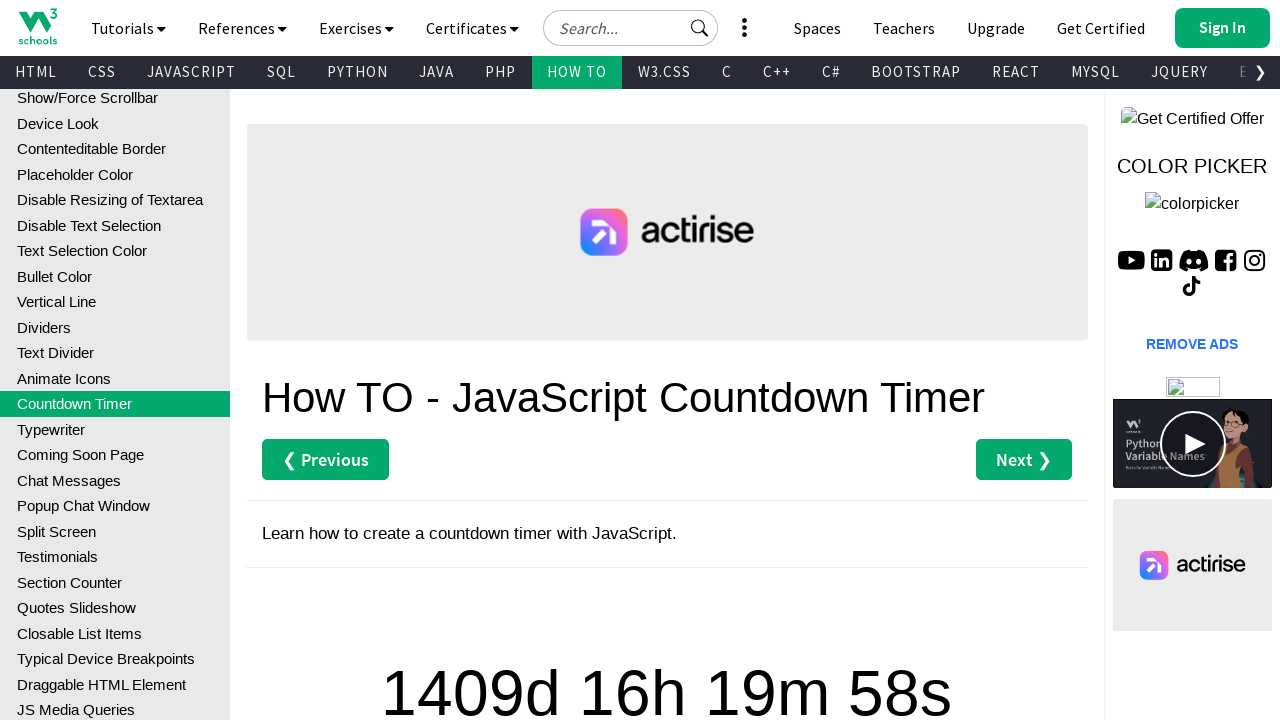

Waited 1 second before next countdown check
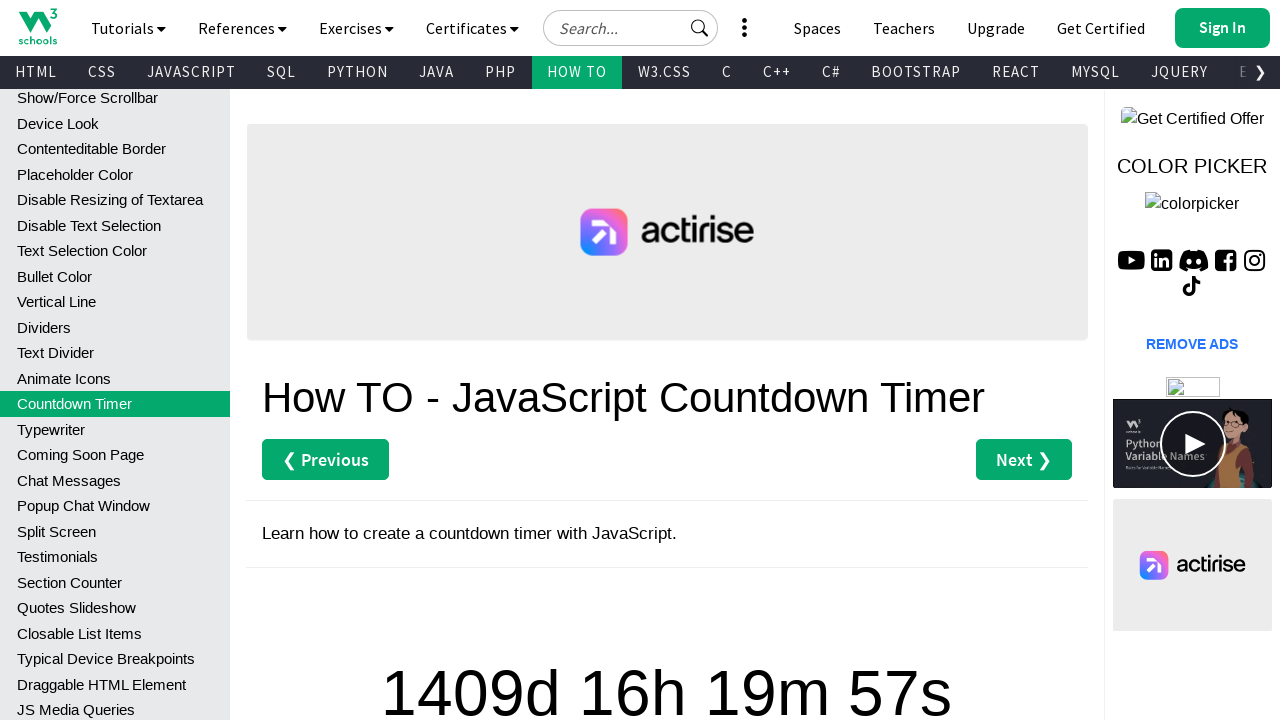

Retrieved countdown text: 1409d 16h 19m 56s 
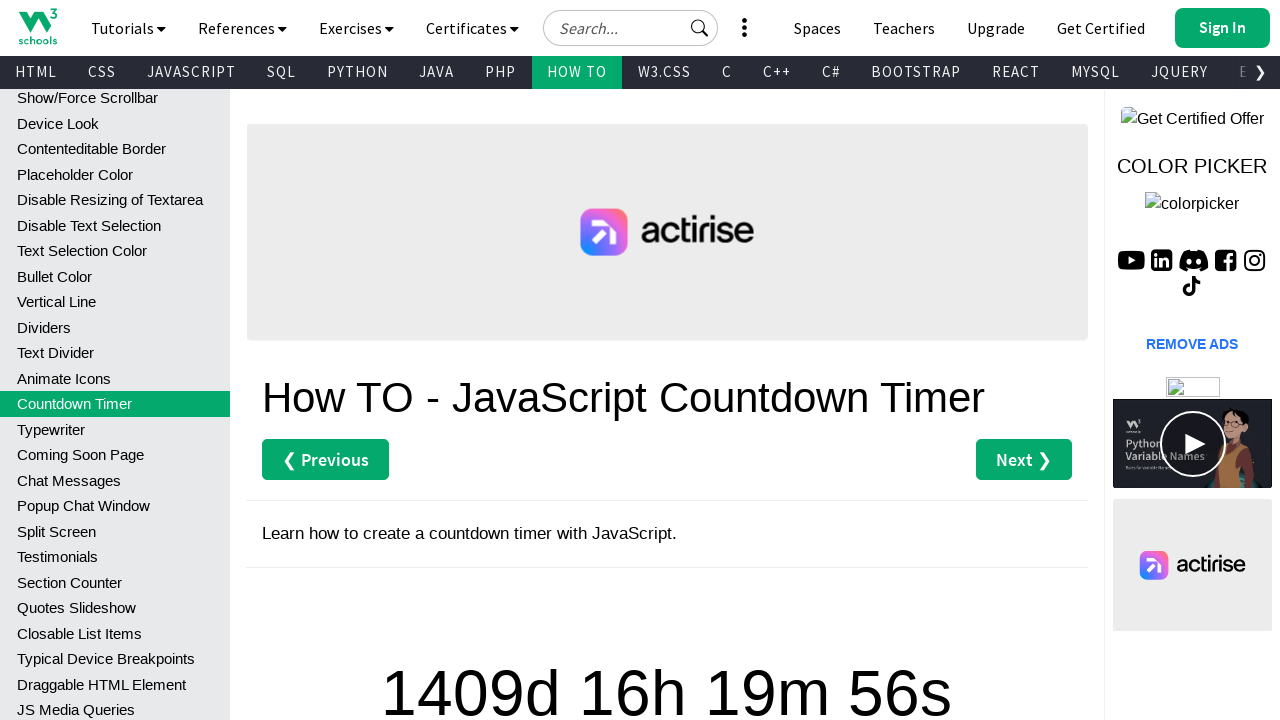

Waited 1 second before next countdown check
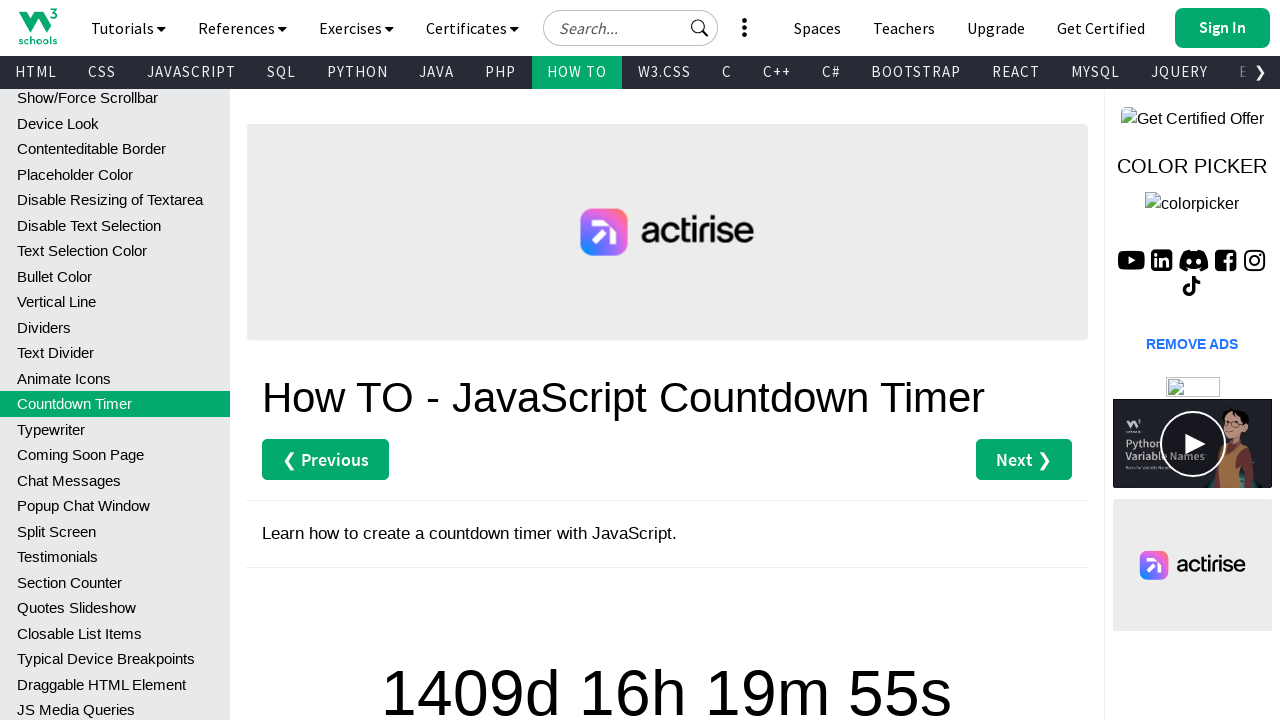

Retrieved countdown text: 1409d 16h 19m 55s 
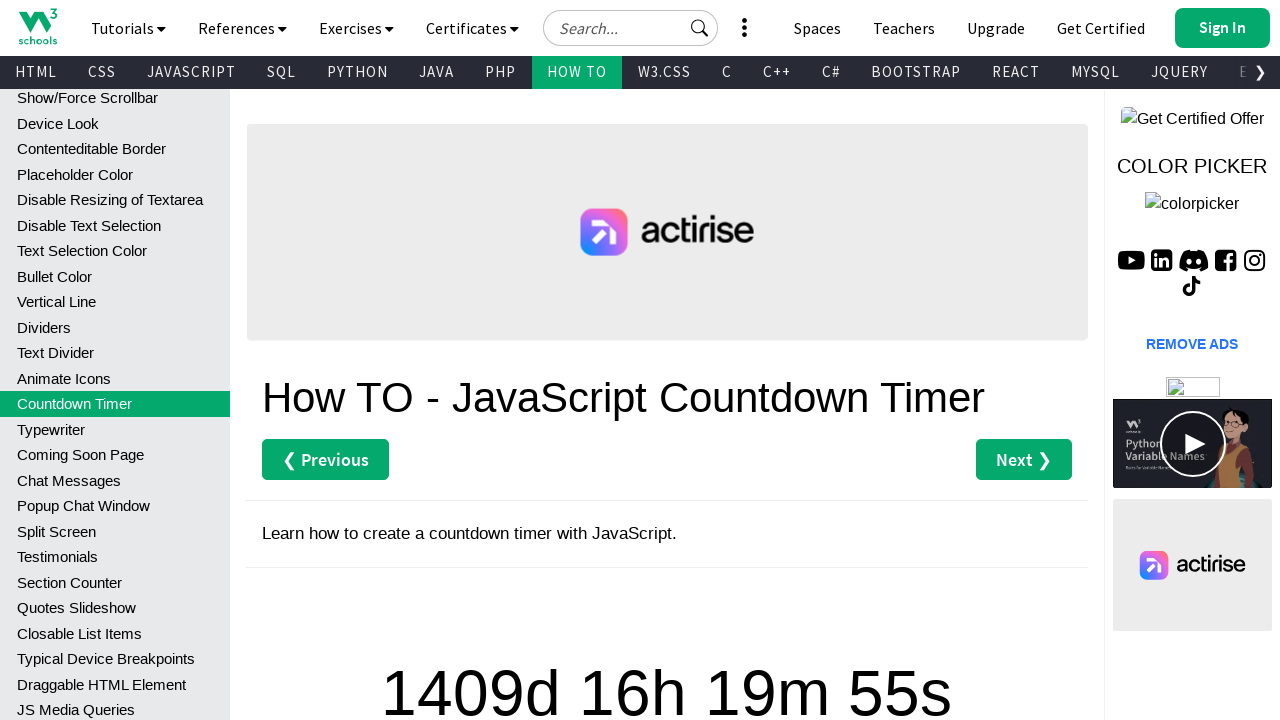

Waited 1 second before next countdown check
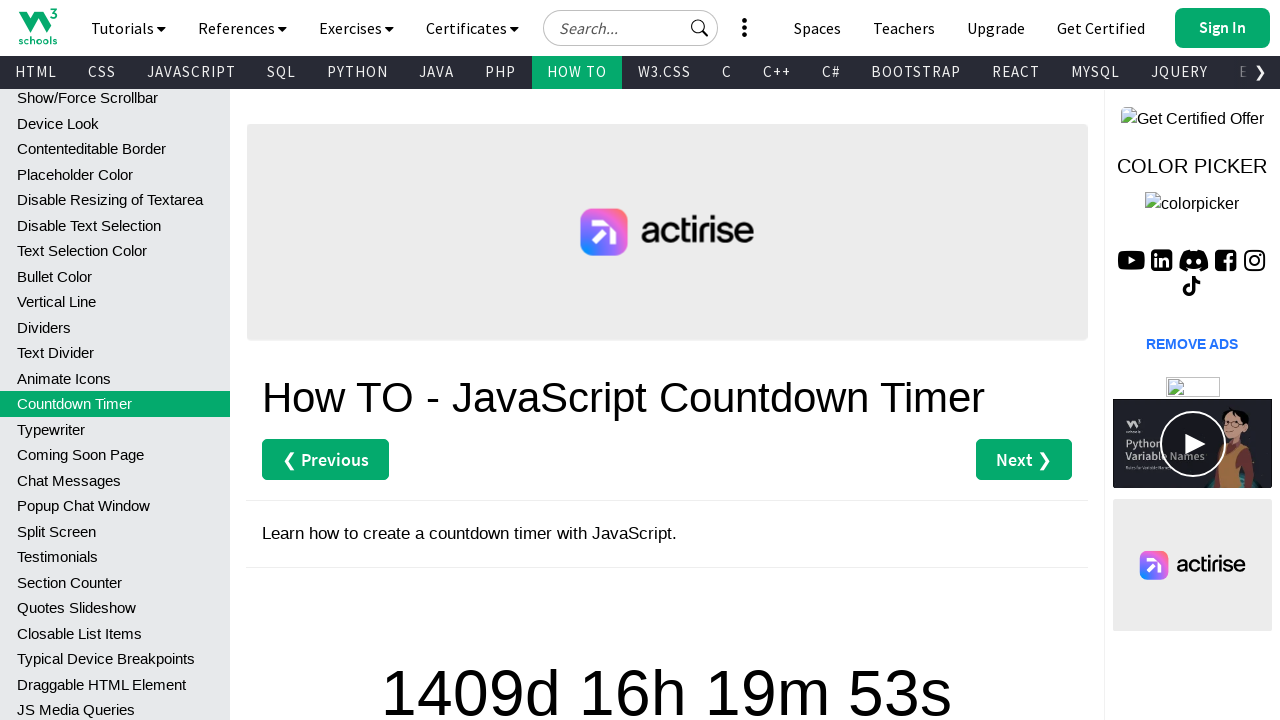

Retrieved countdown text: 1409d 16h 19m 53s 
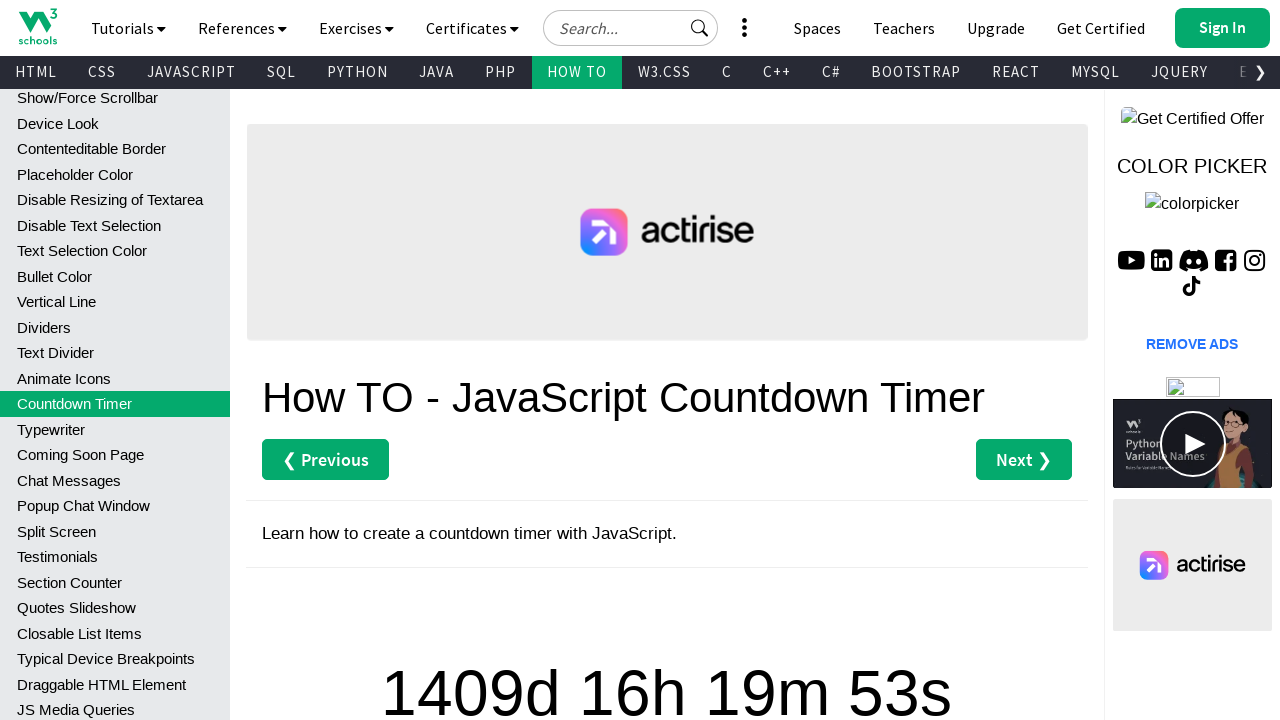

Waited 1 second before next countdown check
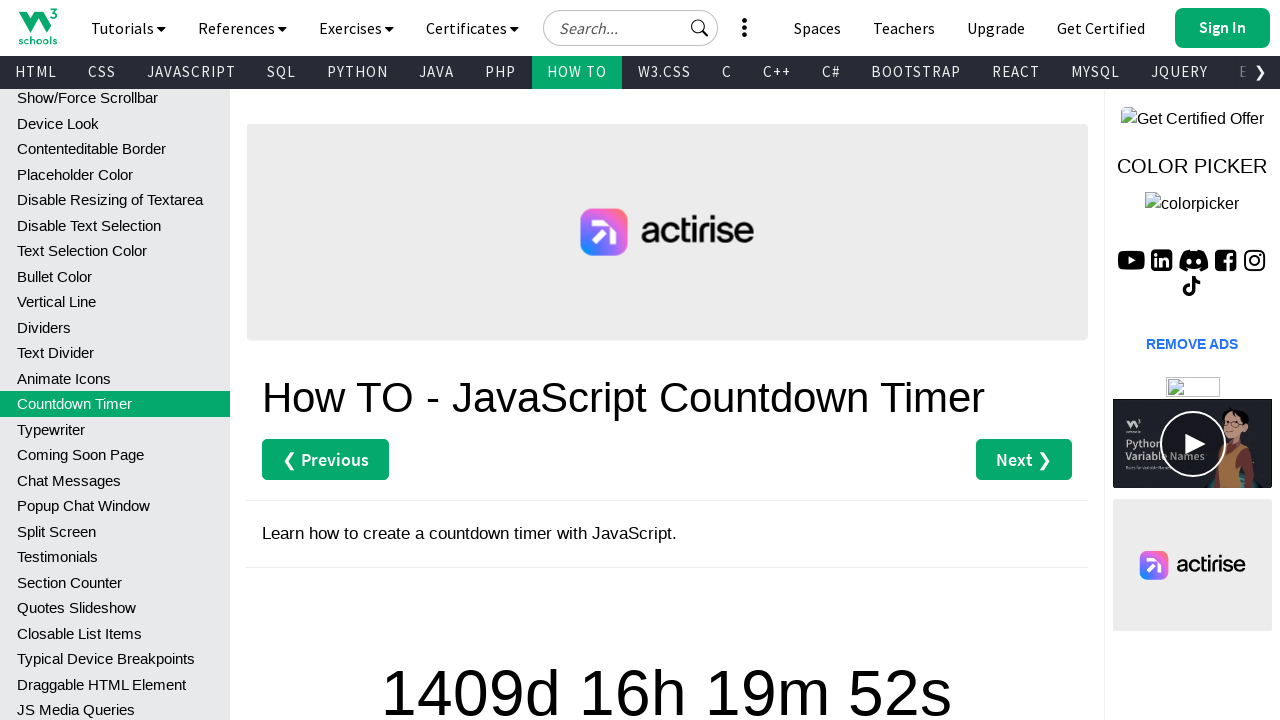

Retrieved countdown text: 1409d 16h 19m 51s 
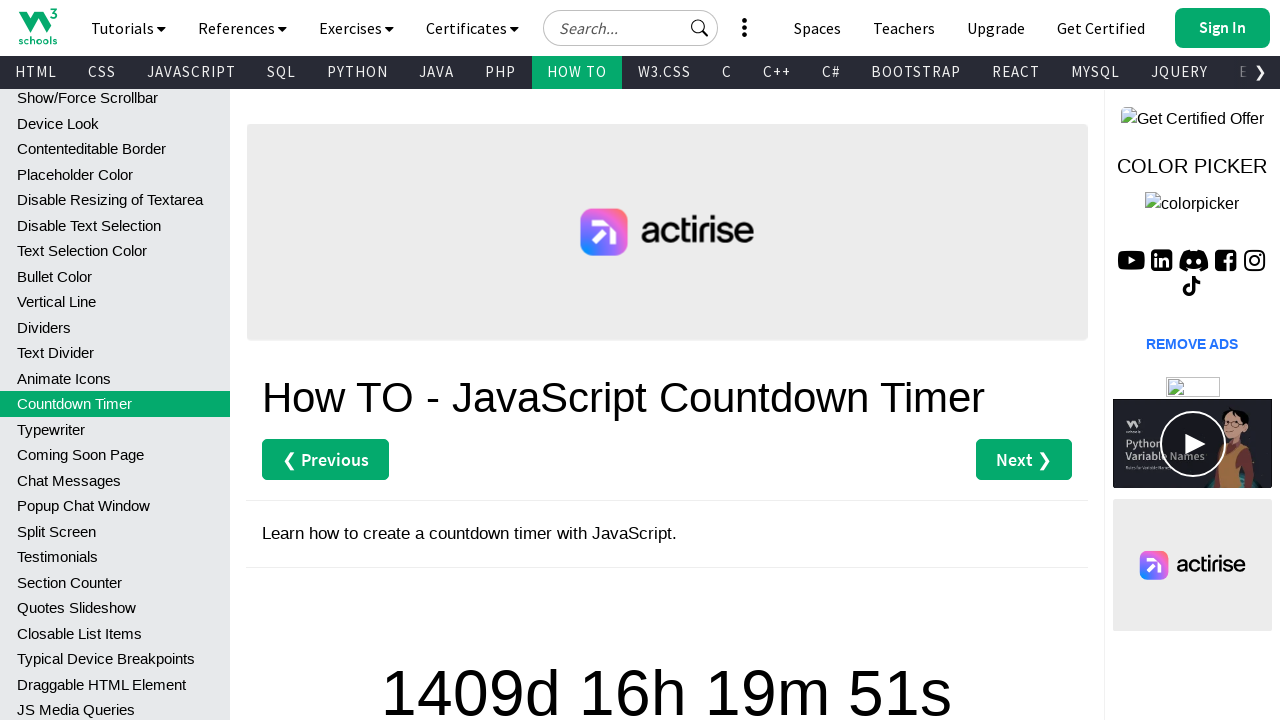

Waited 1 second before next countdown check
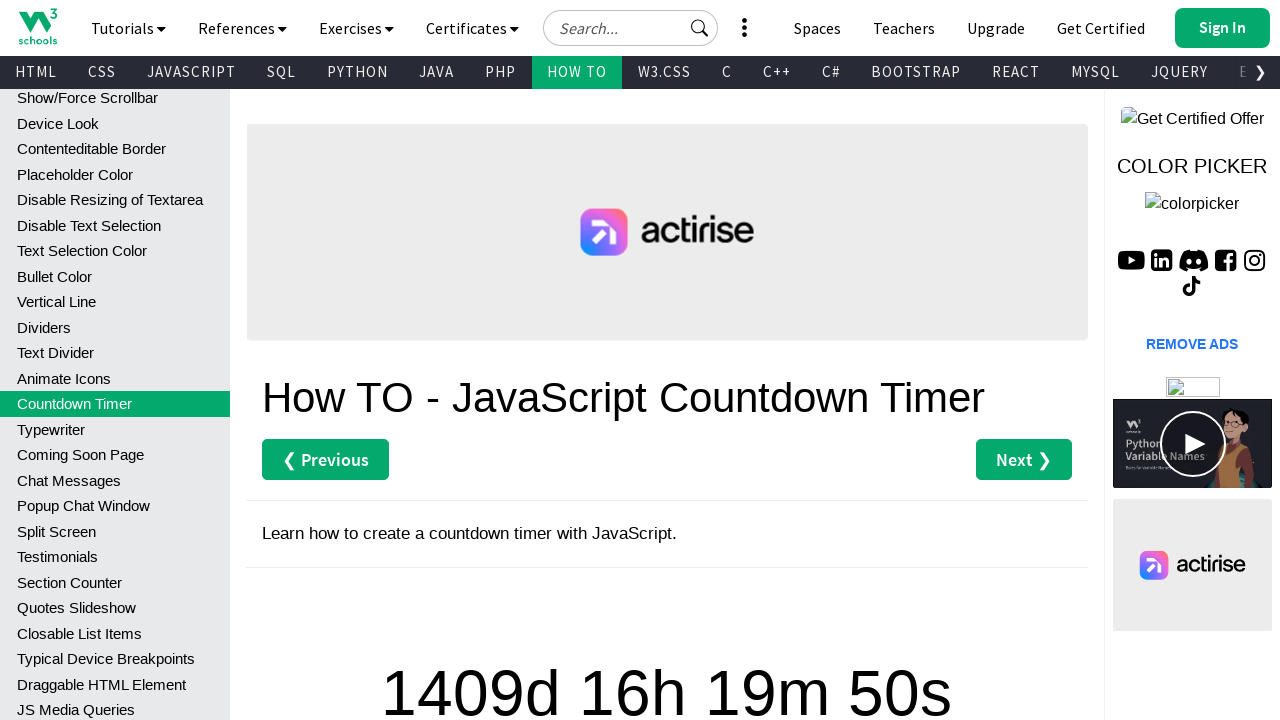

Retrieved countdown text: 1409d 16h 19m 50s 
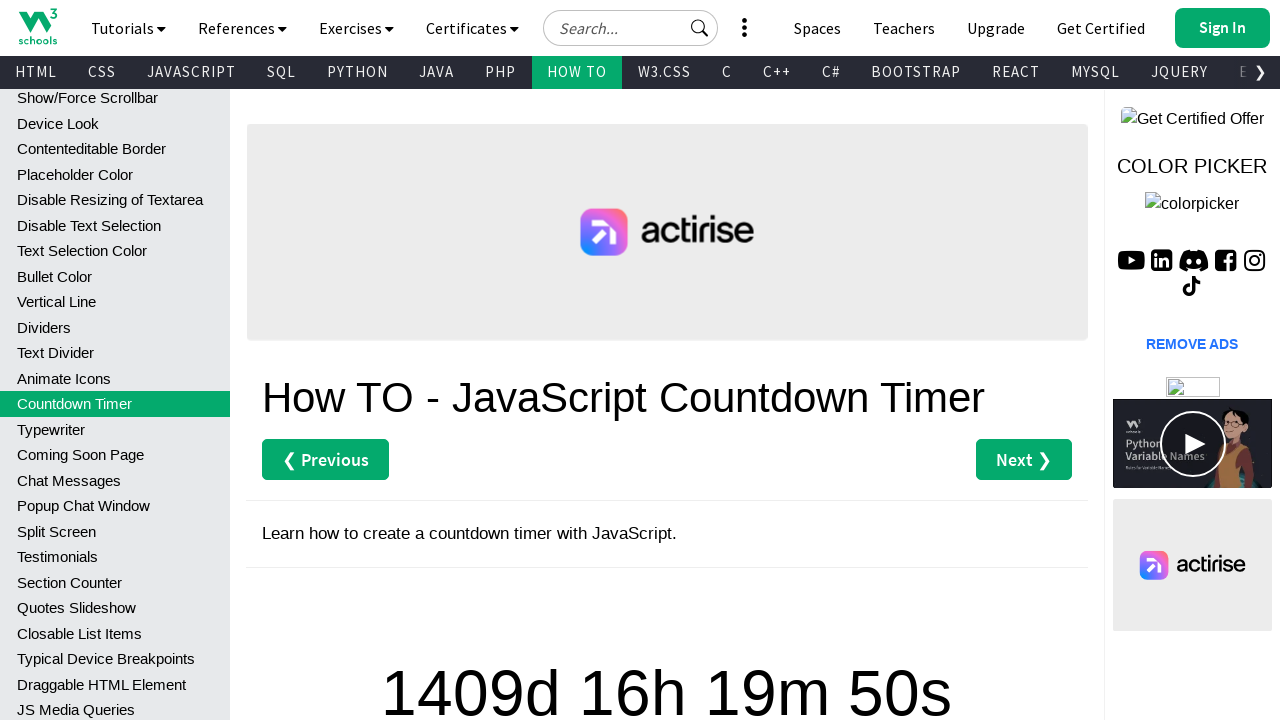

Waited 1 second before next countdown check
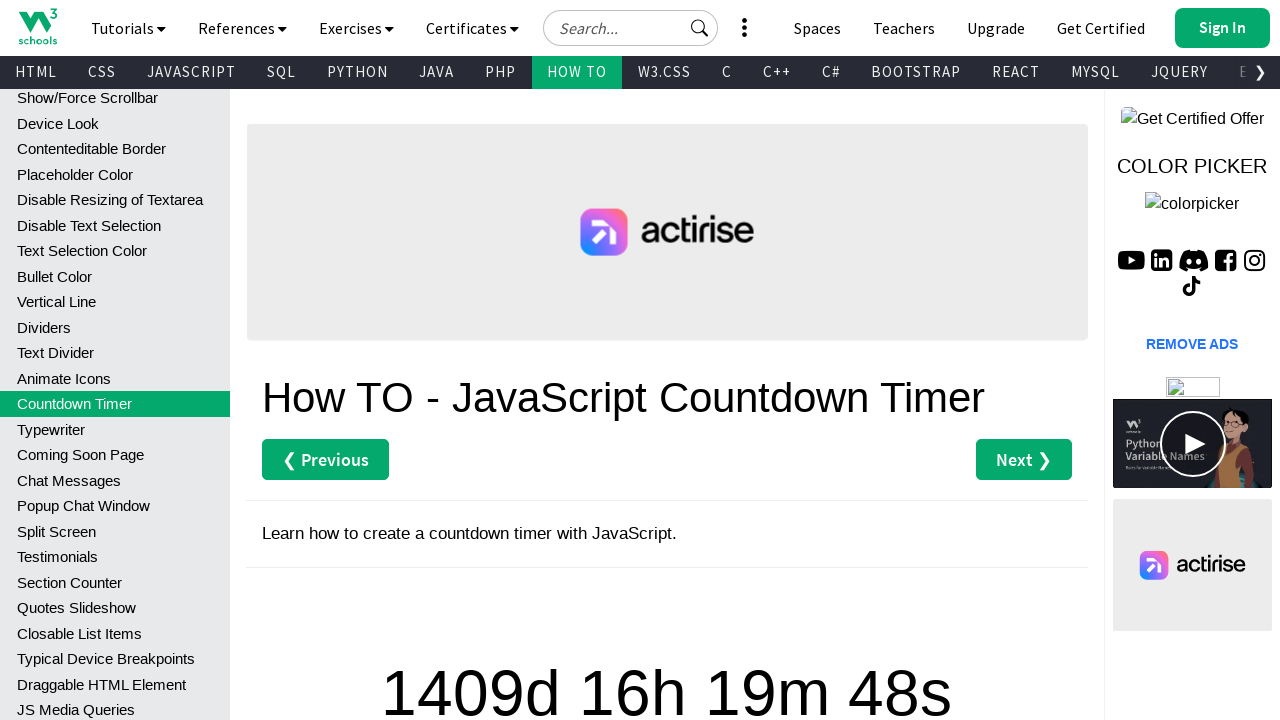

Retrieved countdown text: 1409d 16h 19m 48s 
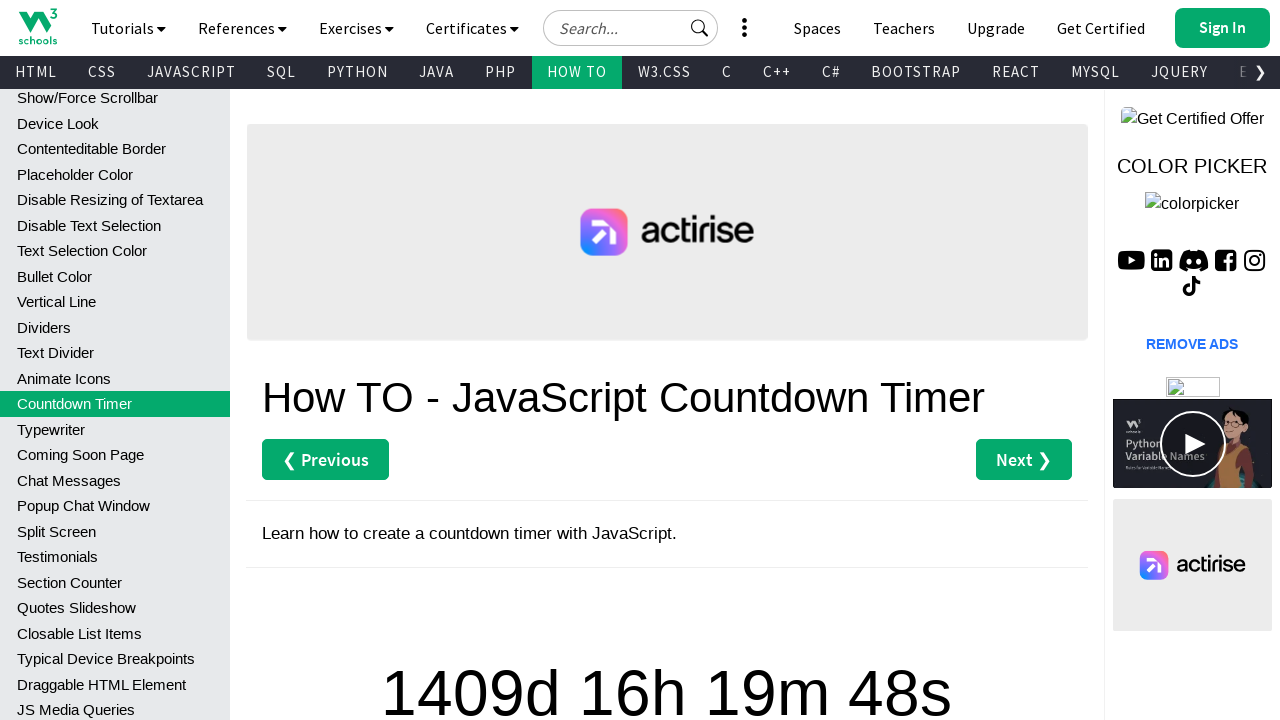

Waited 1 second before next countdown check
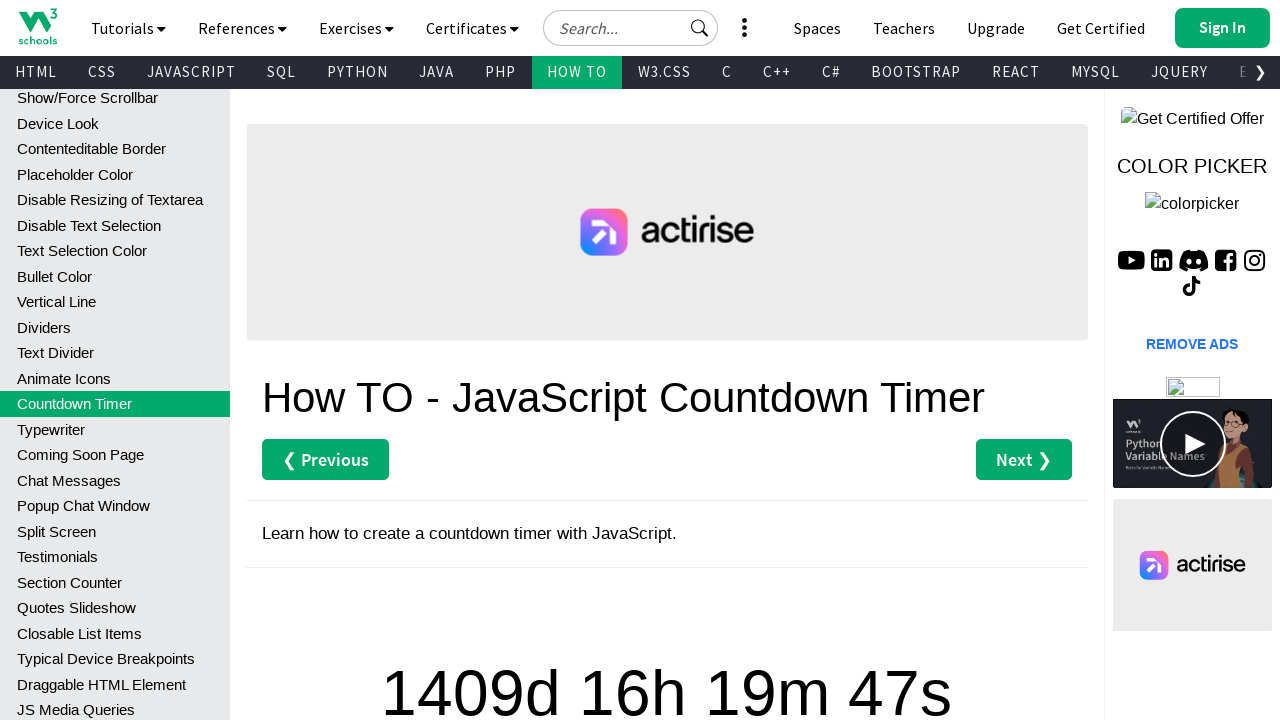

Retrieved countdown text: 1409d 16h 19m 46s 
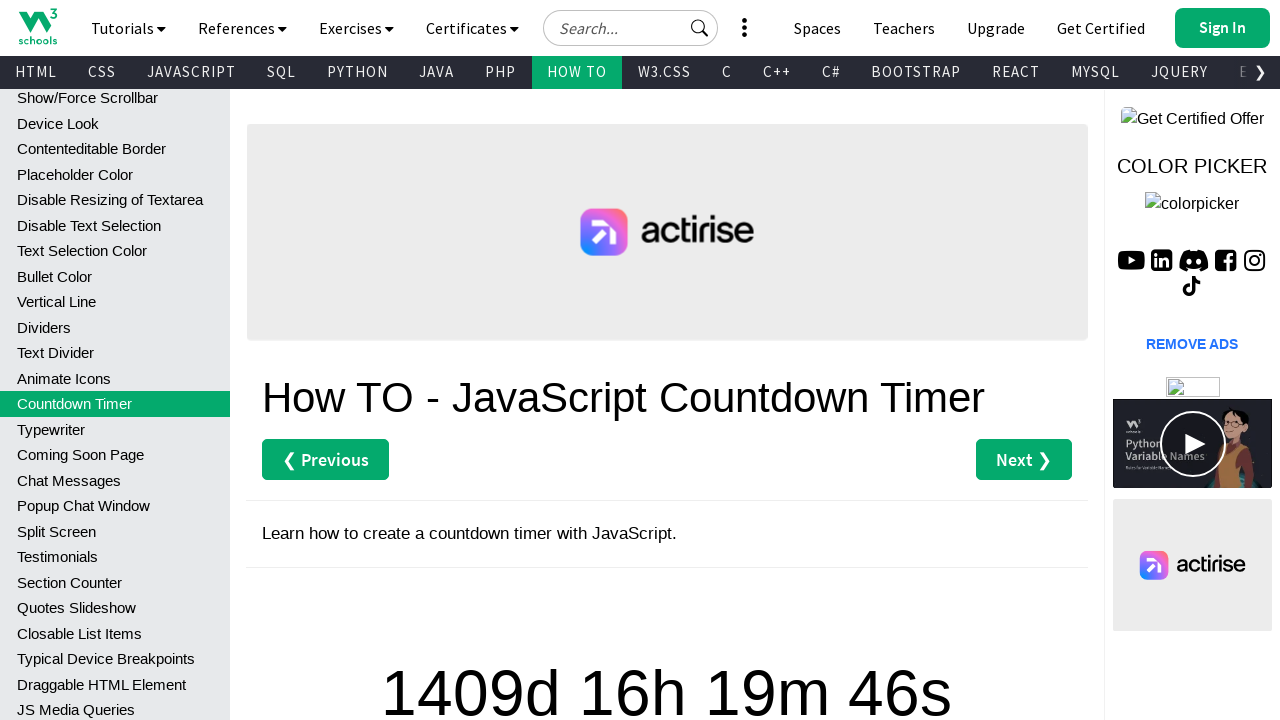

Waited 1 second before next countdown check
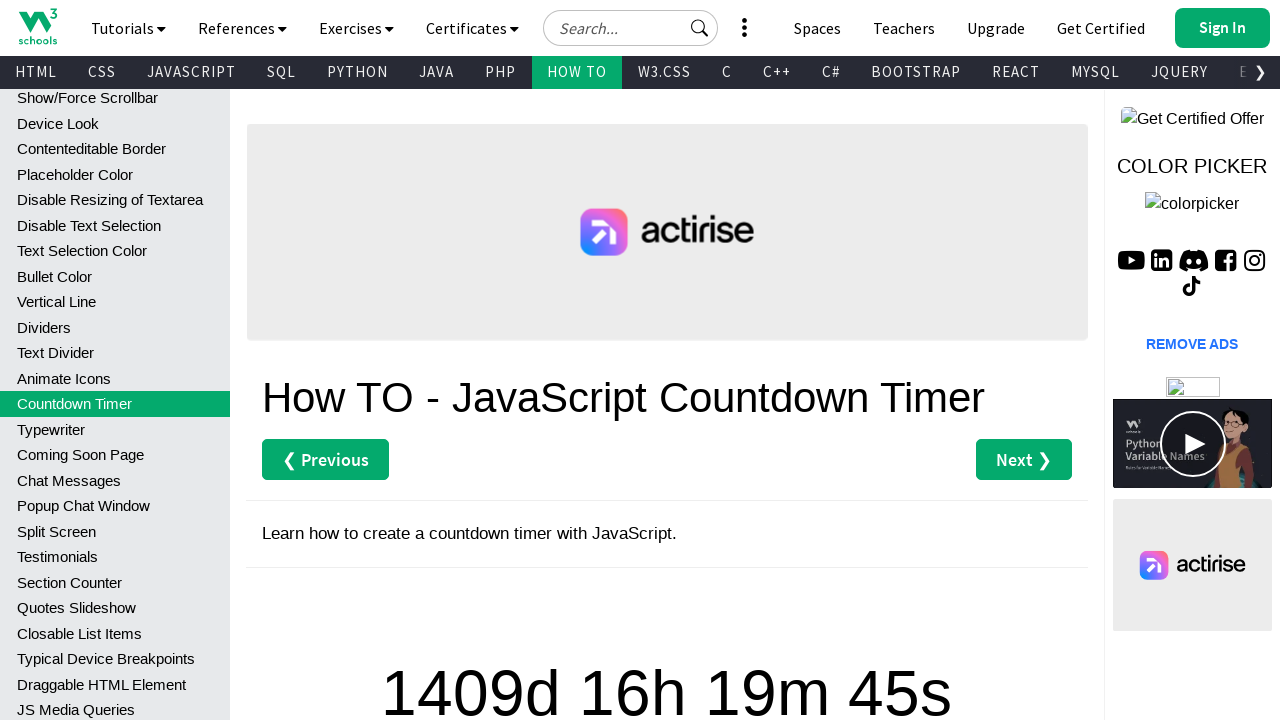

Retrieved countdown text: 1409d 16h 19m 45s 
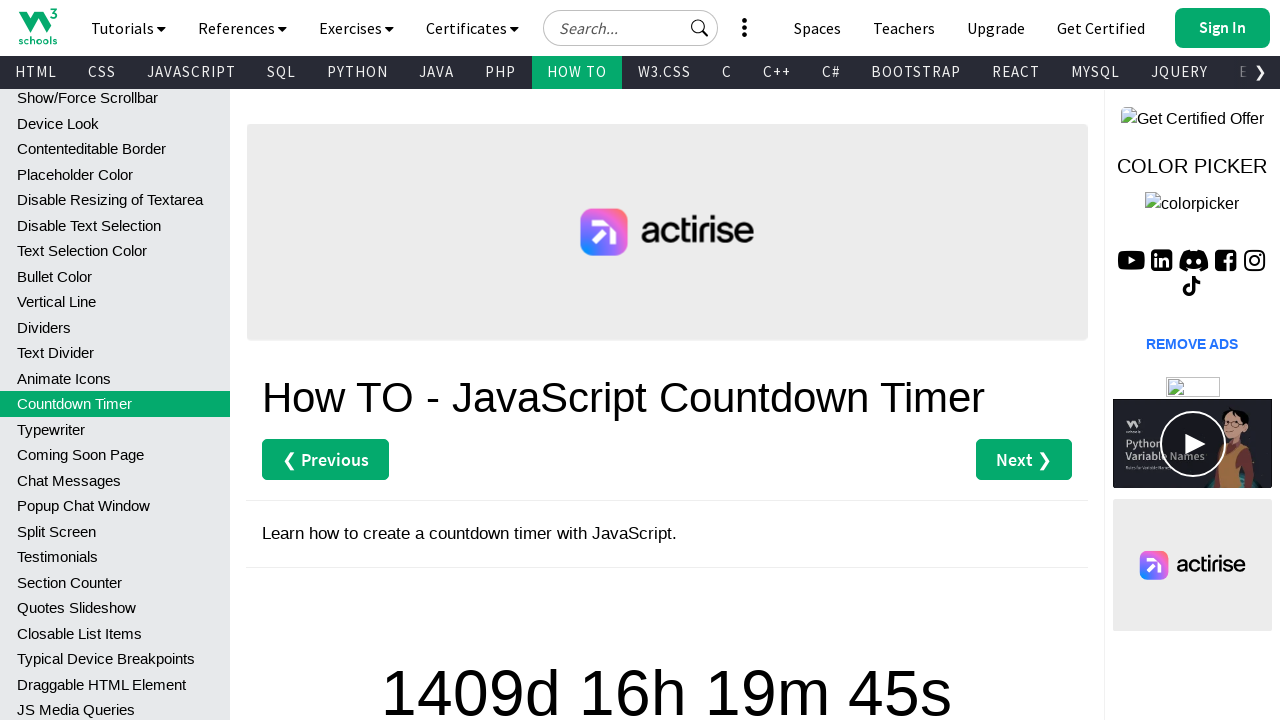

Waited 1 second before next countdown check
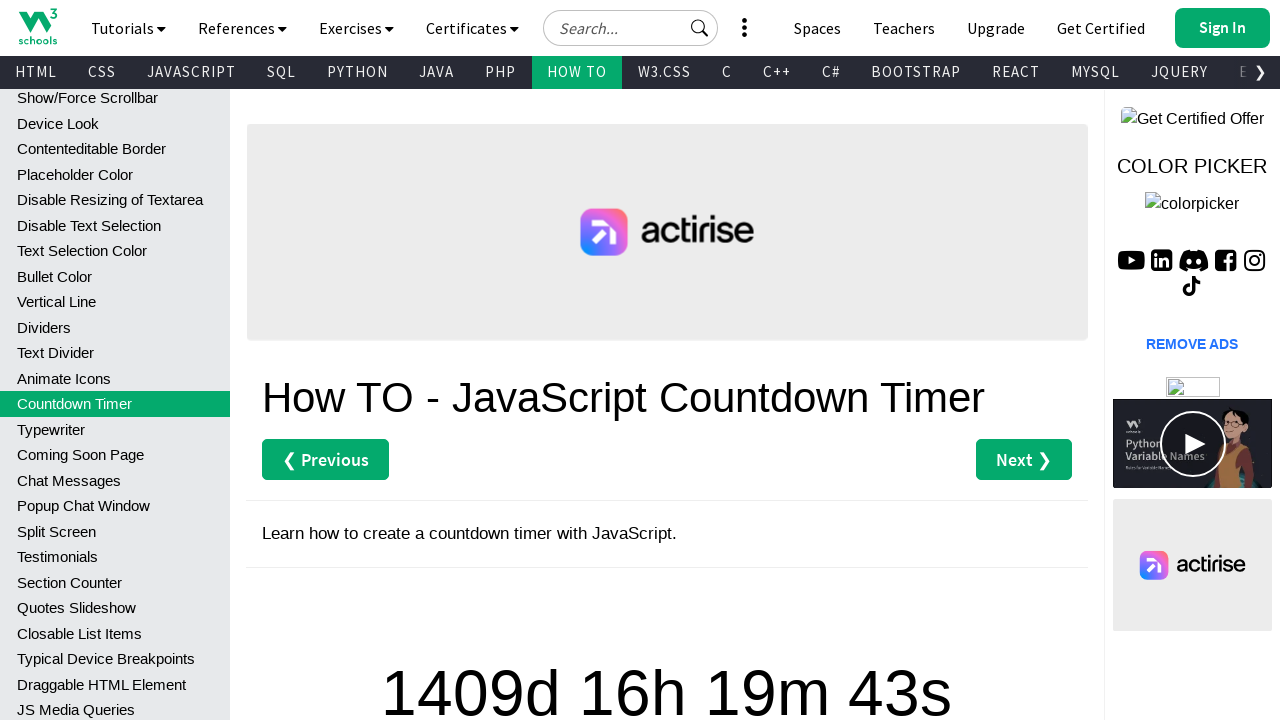

Retrieved countdown text: 1409d 16h 19m 43s 
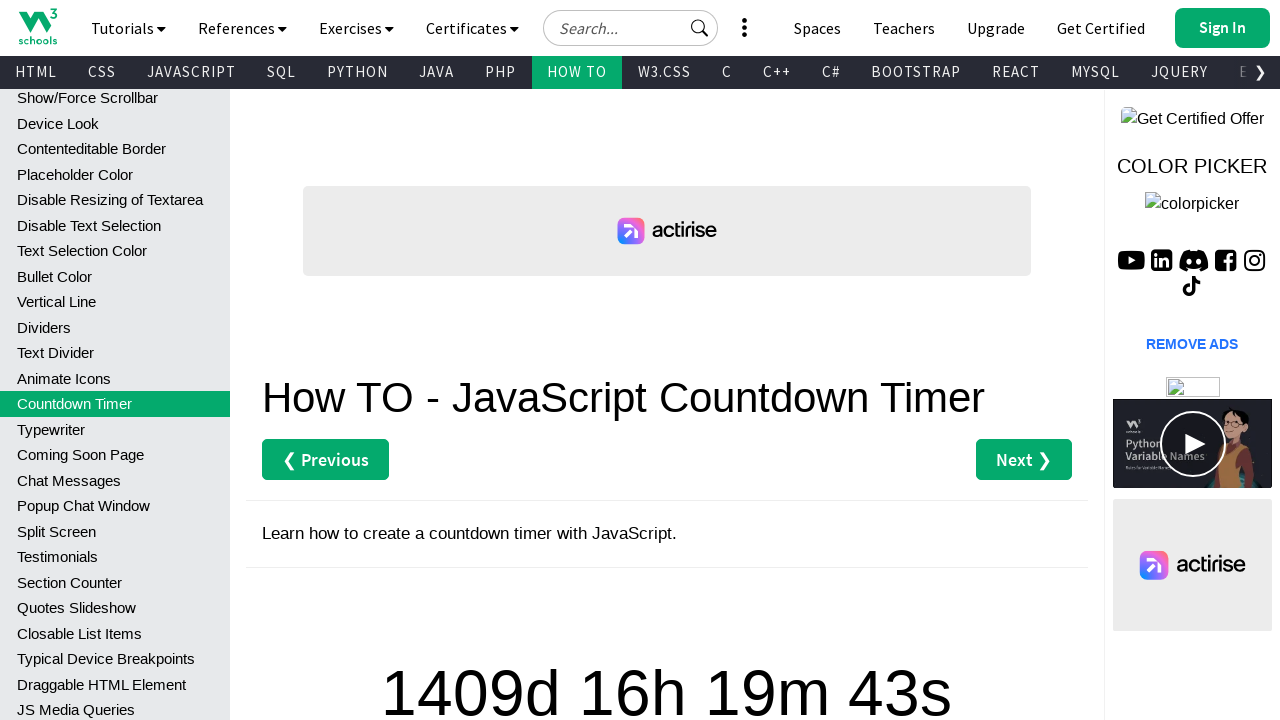

Waited 1 second before next countdown check
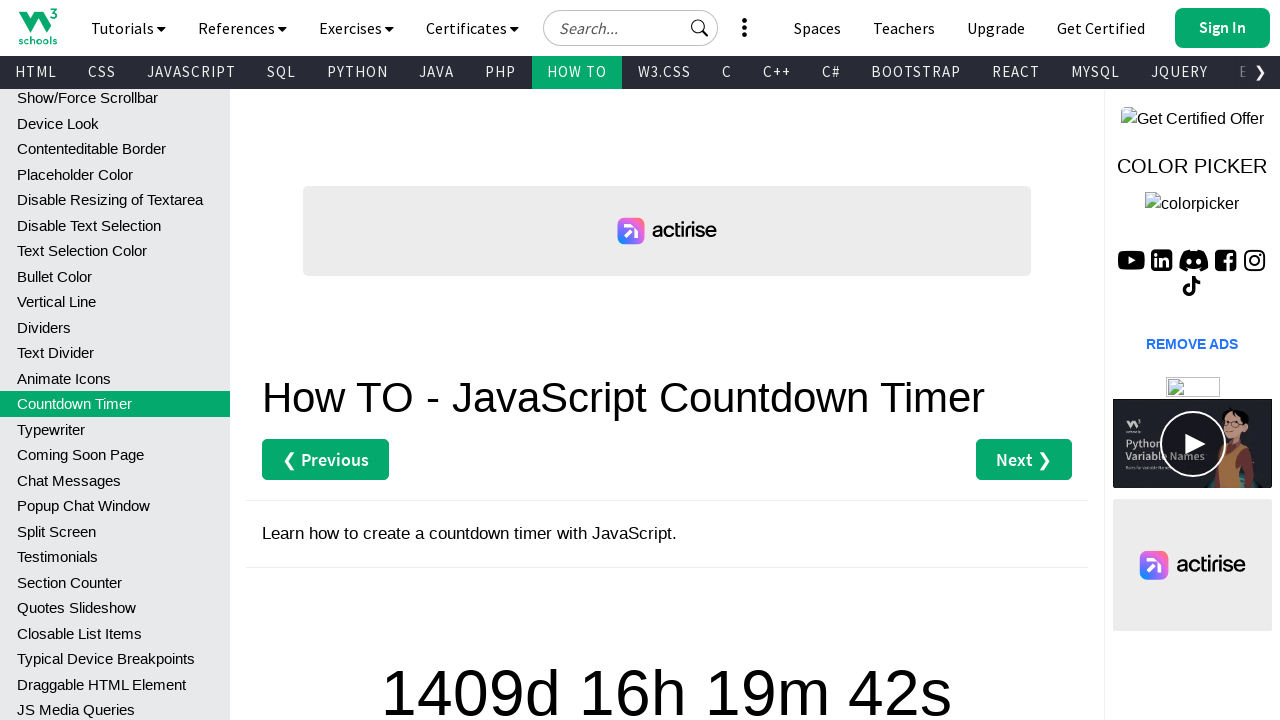

Retrieved countdown text: 1409d 16h 19m 41s 
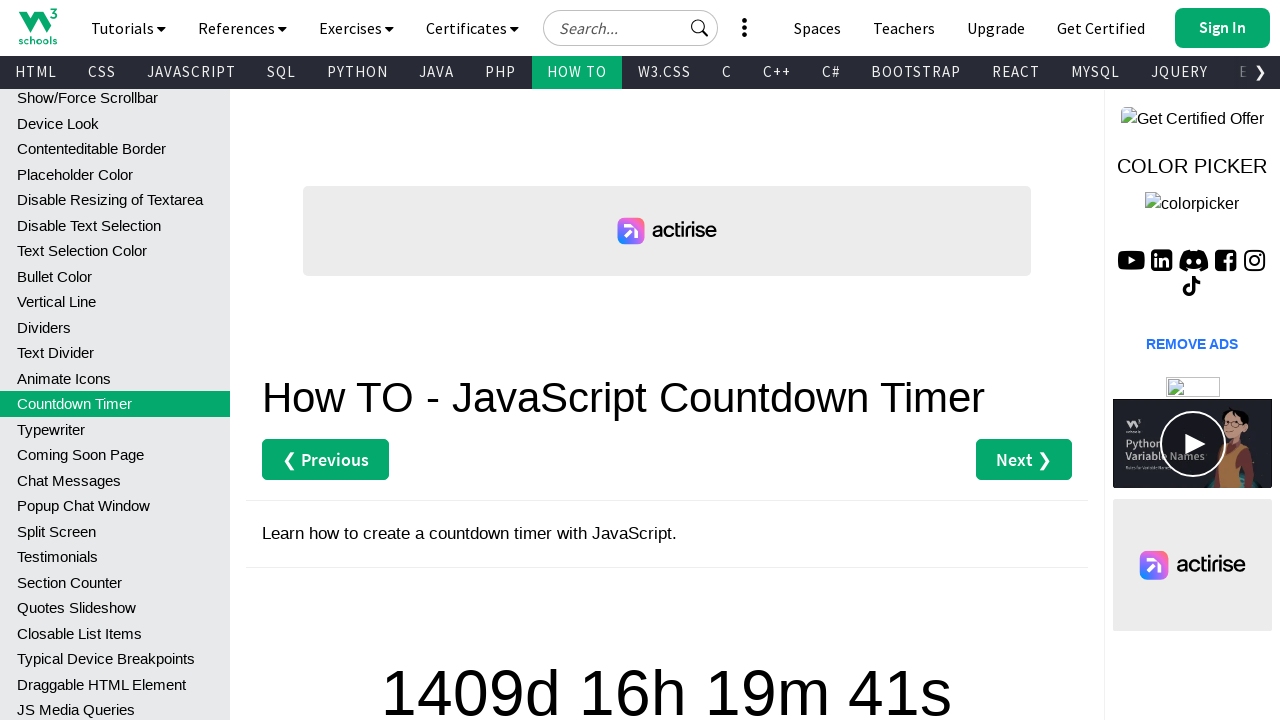

Waited 1 second before next countdown check
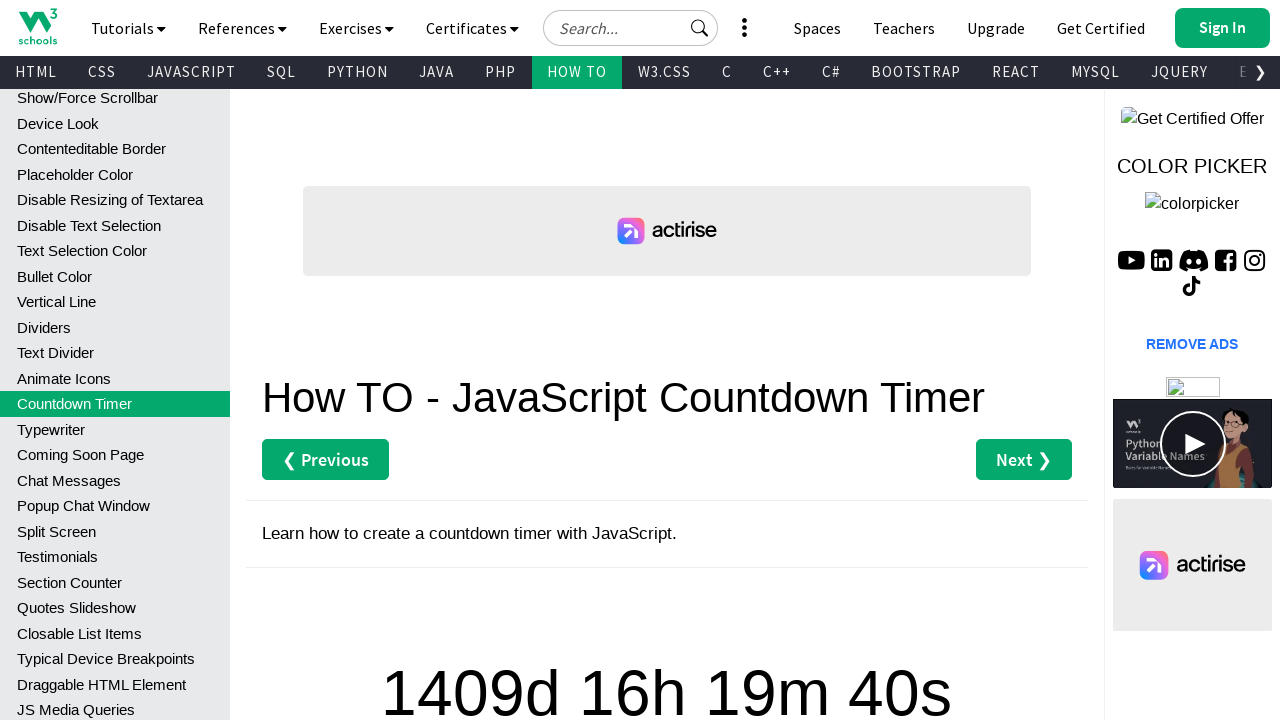

Retrieved countdown text: 1409d 16h 19m 40s 
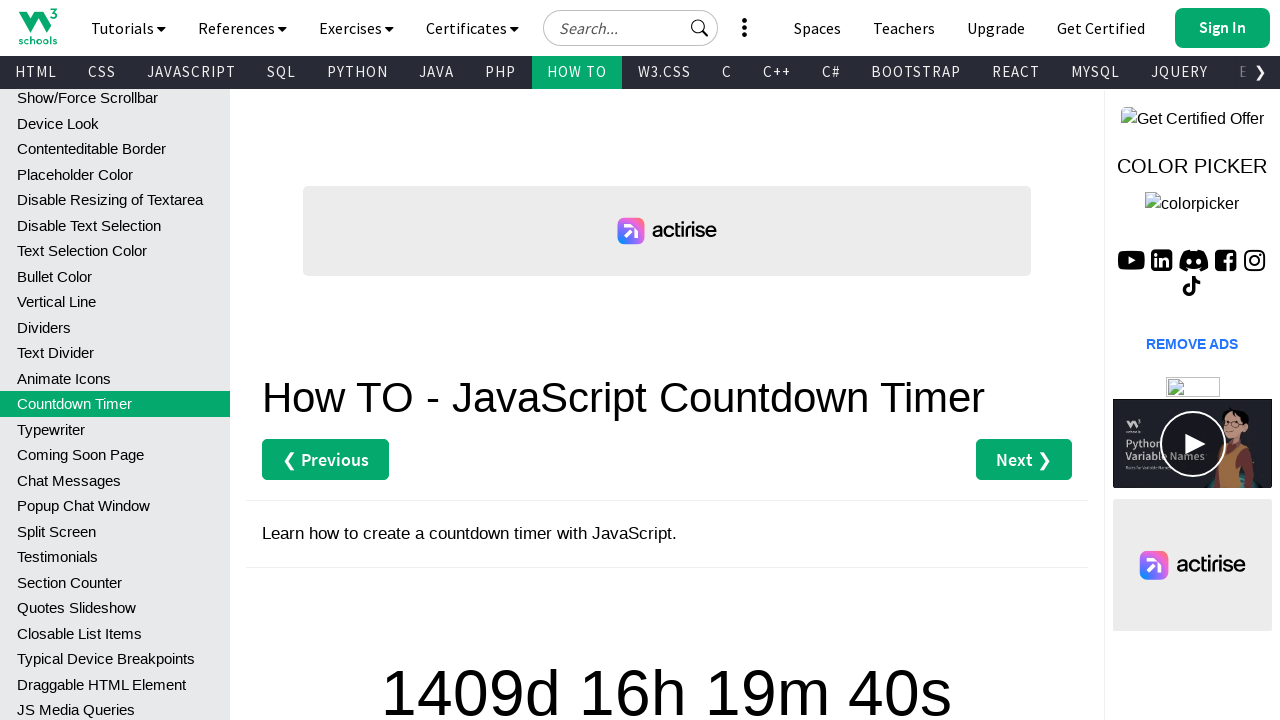

Waited 1 second before next countdown check
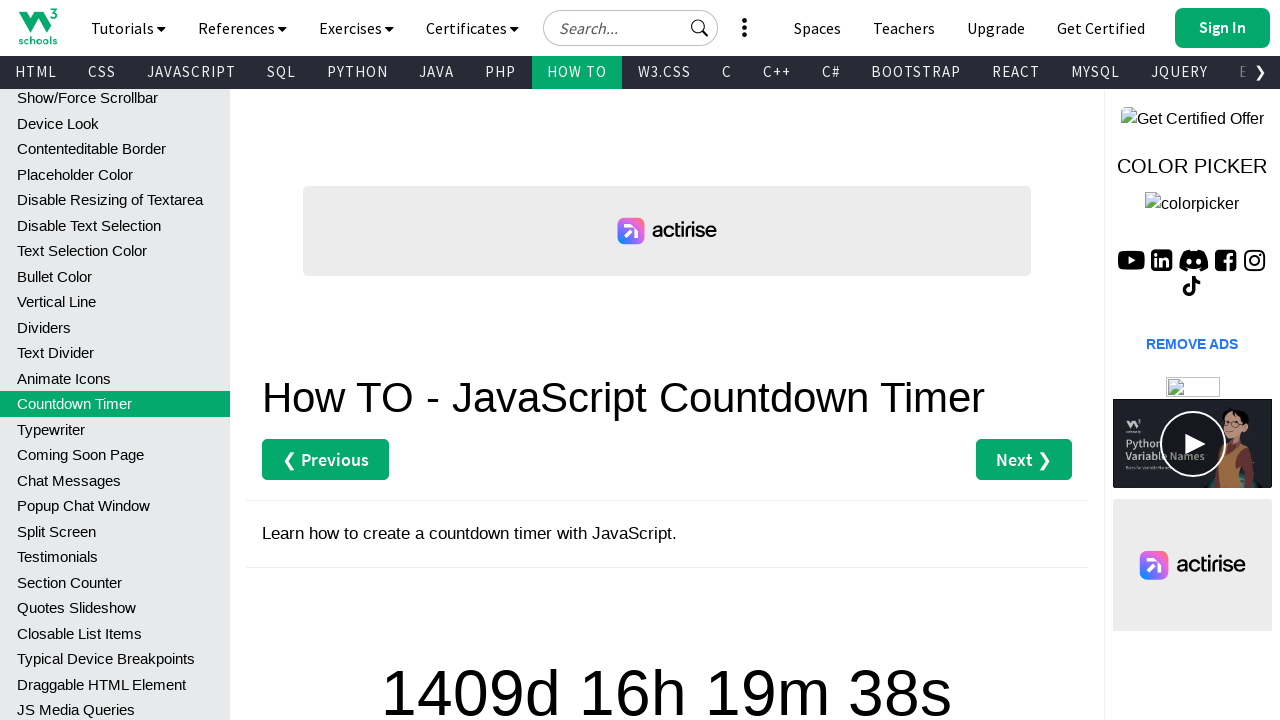

Retrieved countdown text: 1409d 16h 19m 38s 
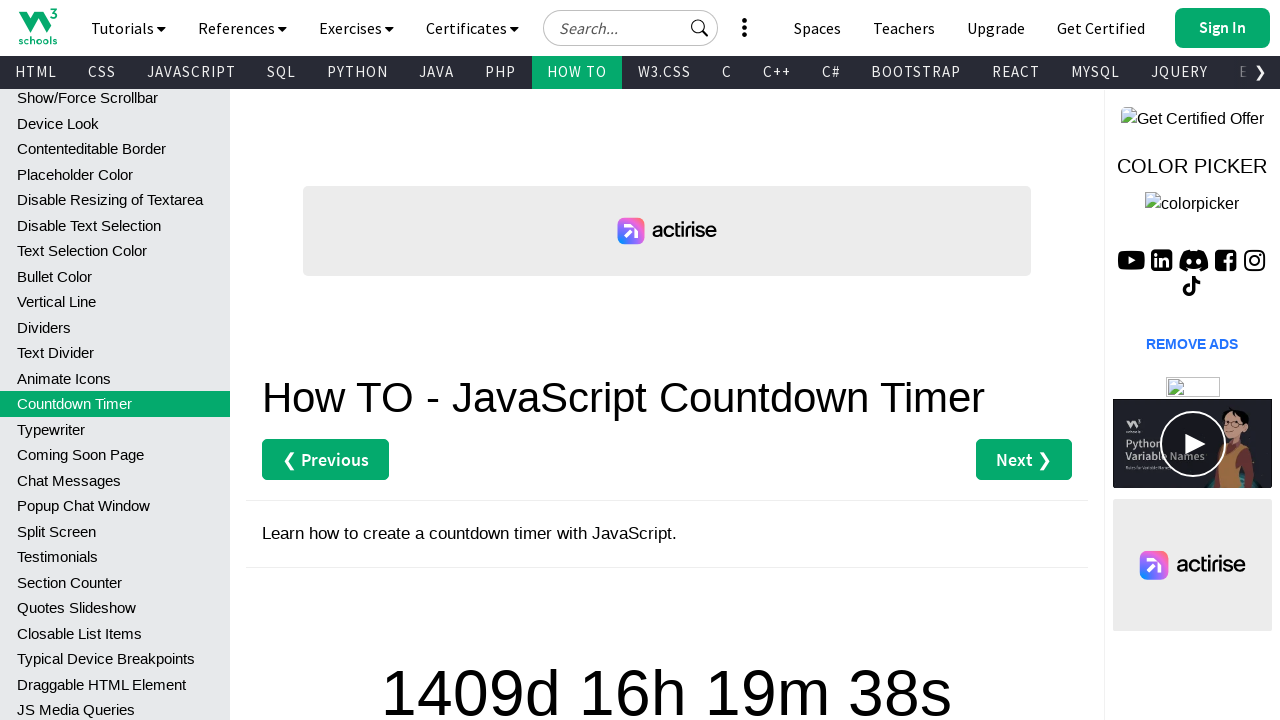

Waited 1 second before next countdown check
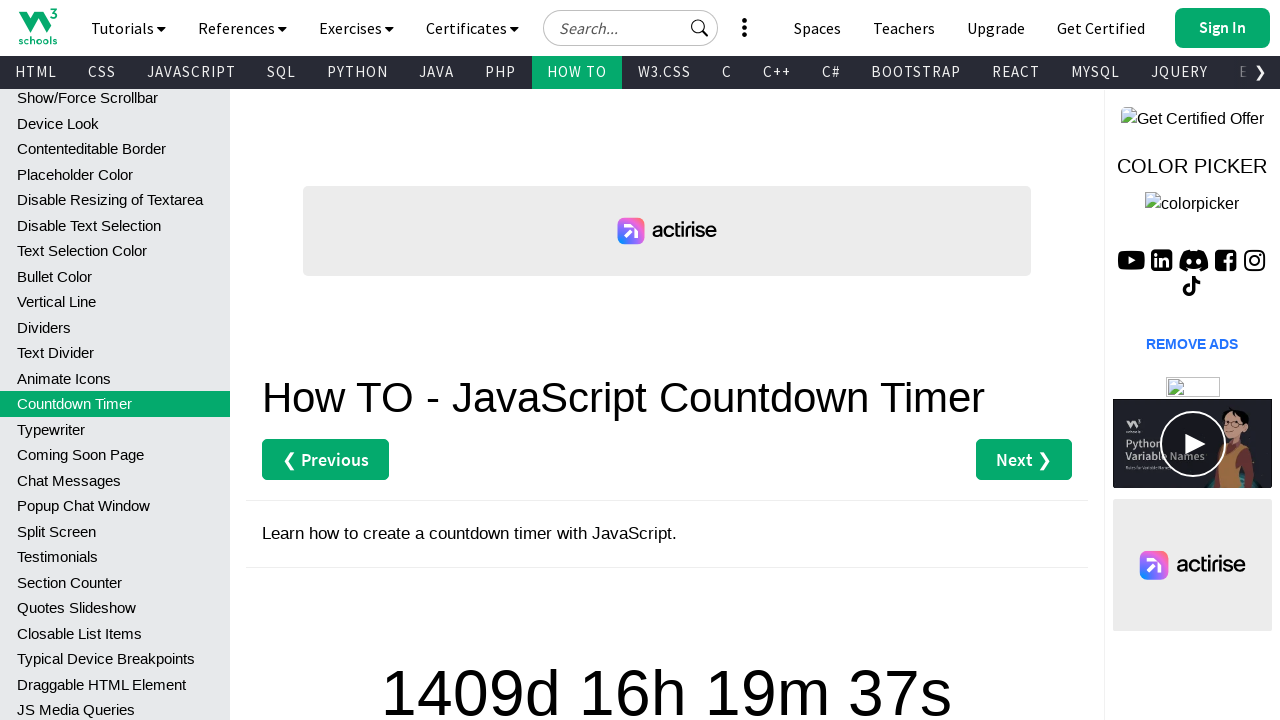

Retrieved countdown text: 1409d 16h 19m 36s 
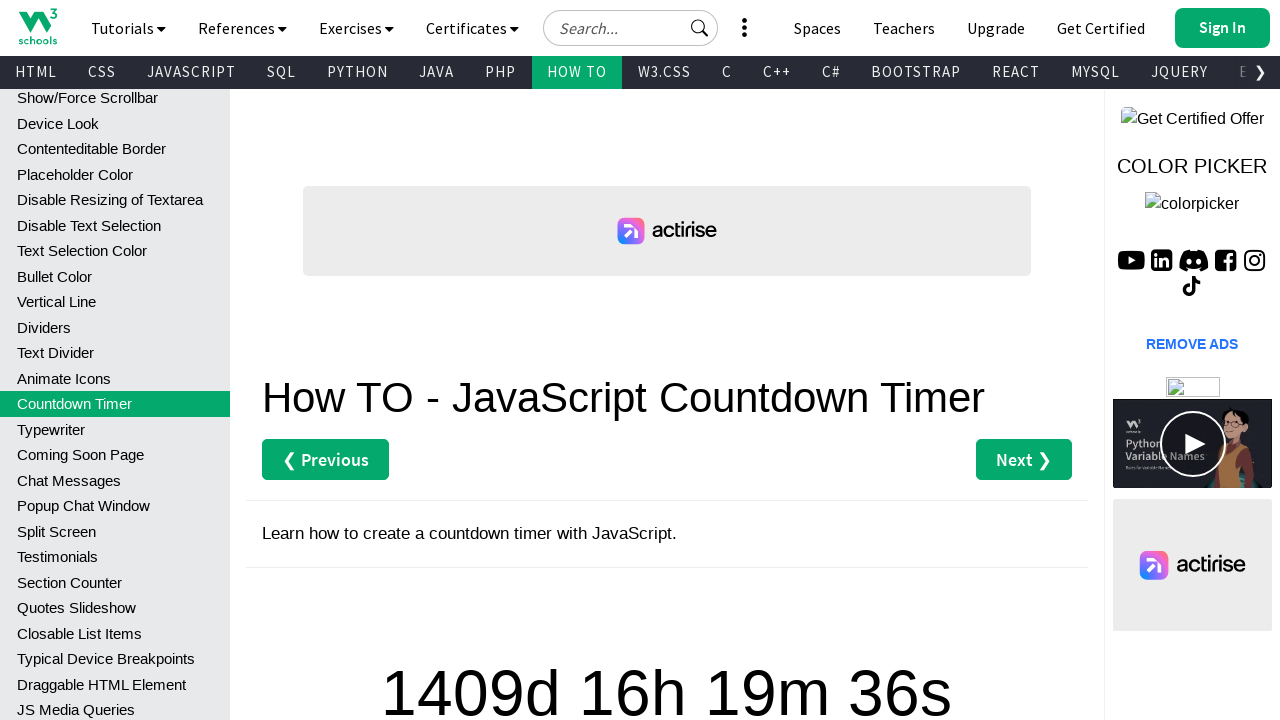

Waited 1 second before next countdown check
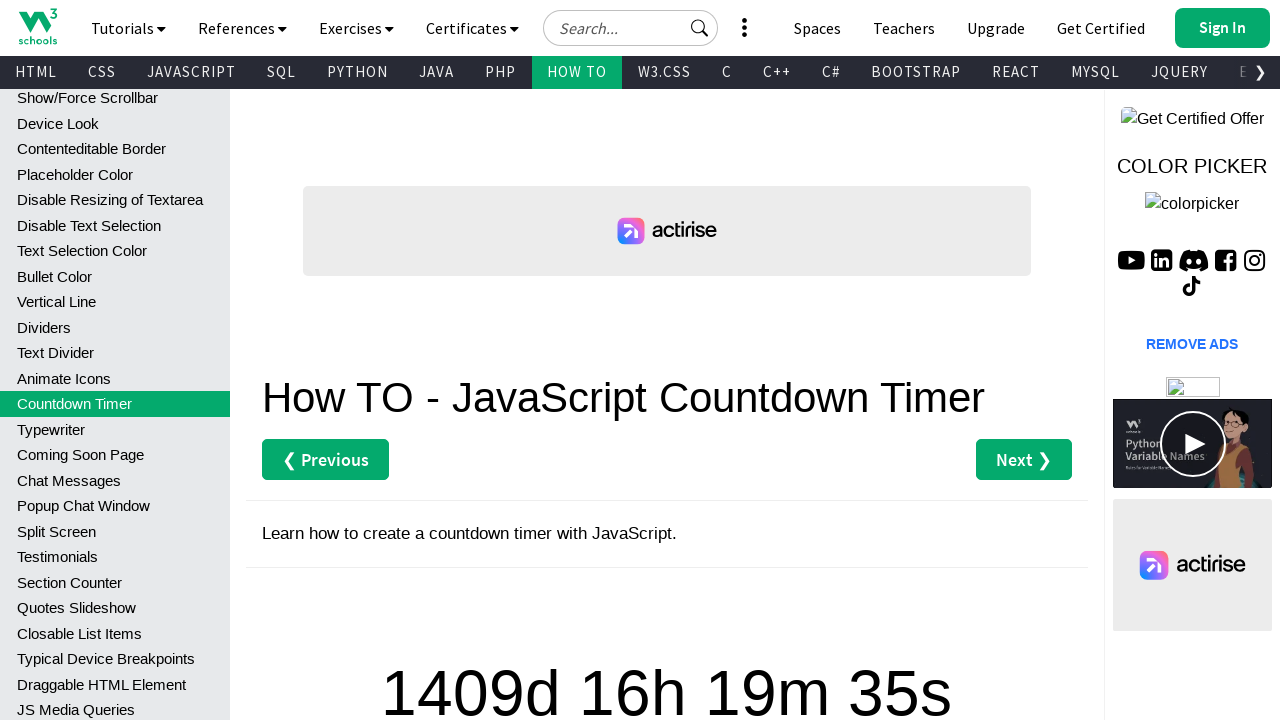

Retrieved countdown text: 1409d 16h 19m 35s 
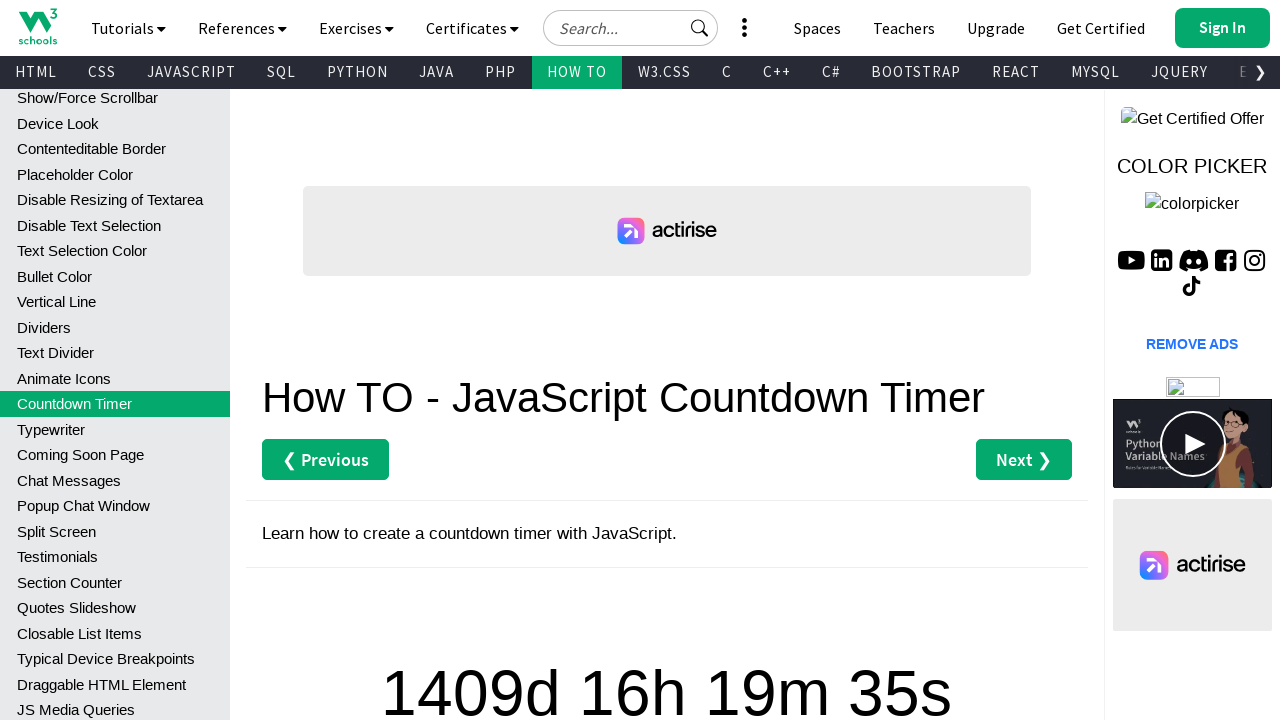

Waited 1 second before next countdown check
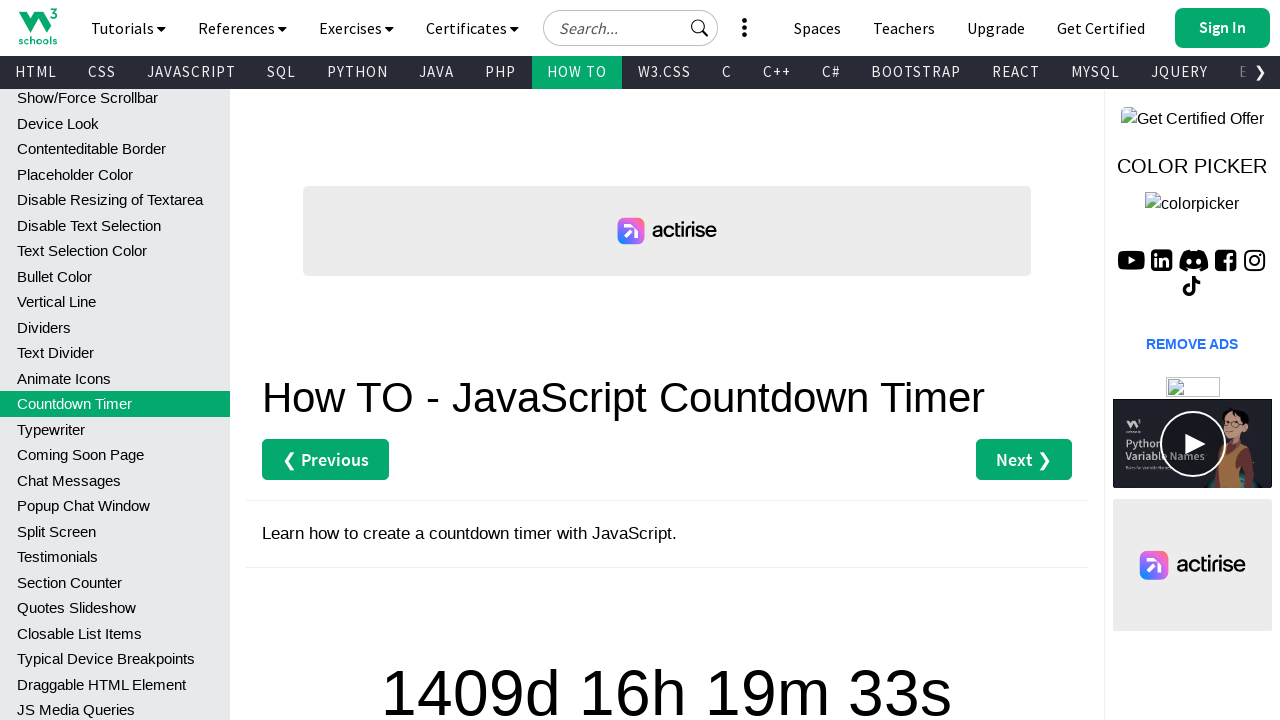

Retrieved countdown text: 1409d 16h 19m 33s 
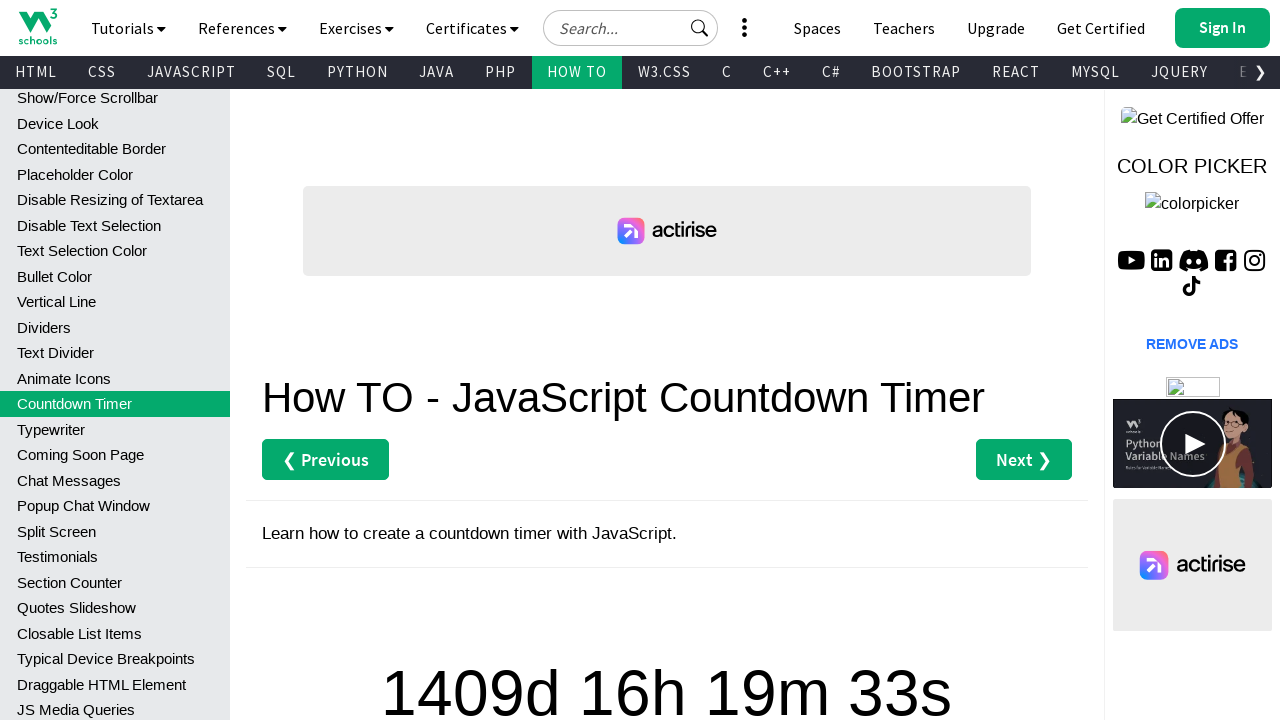

Waited 1 second before next countdown check
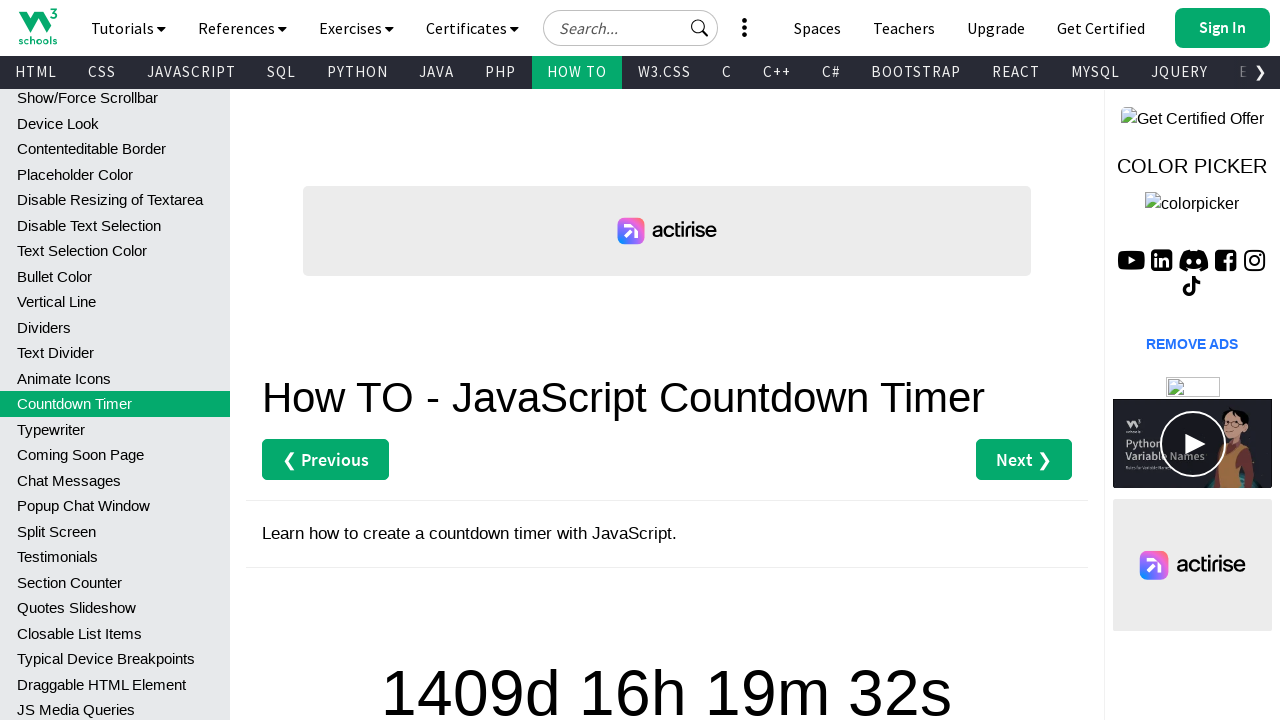

Retrieved countdown text: 1409d 16h 19m 31s 
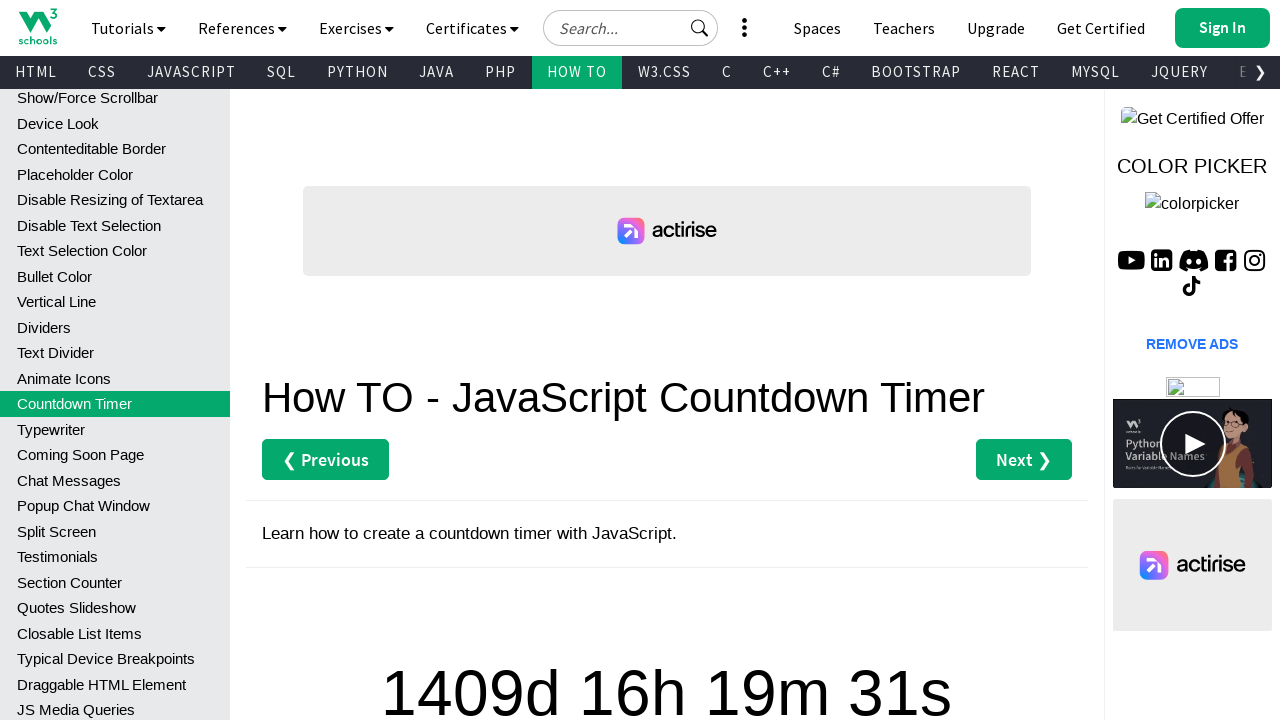

Waited 1 second before next countdown check
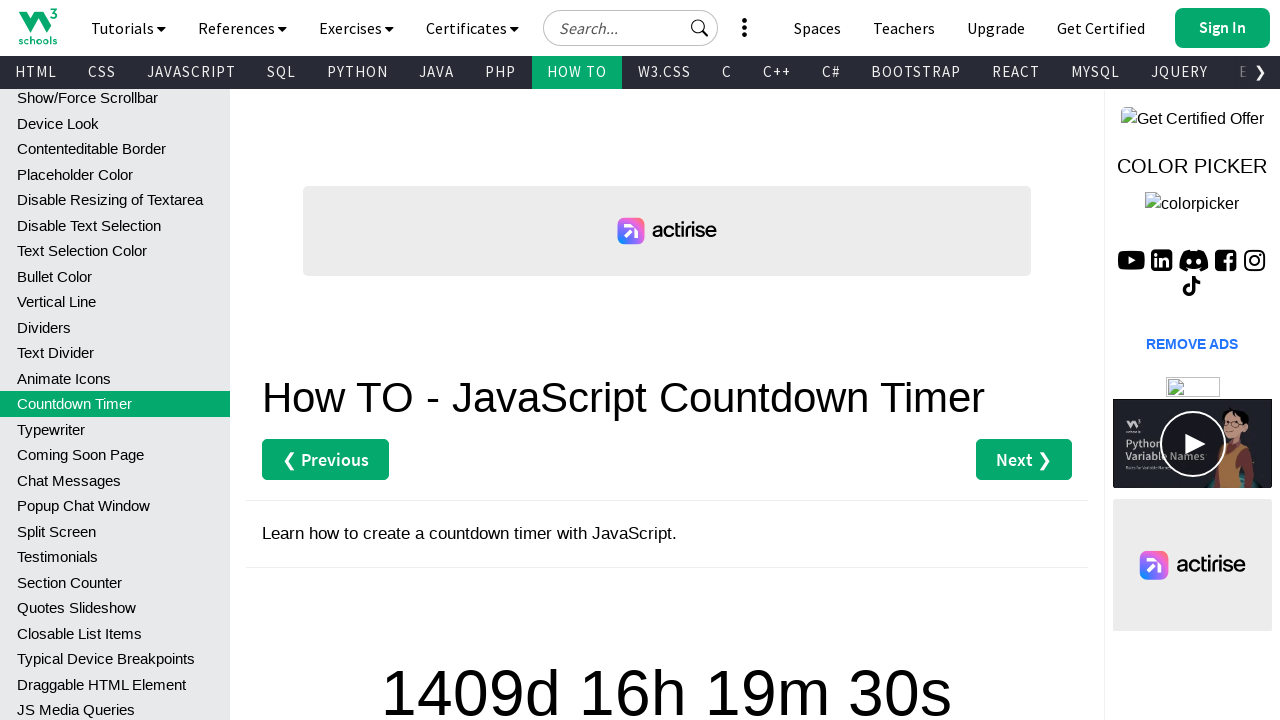

Retrieved countdown text: 1409d 16h 19m 30s 
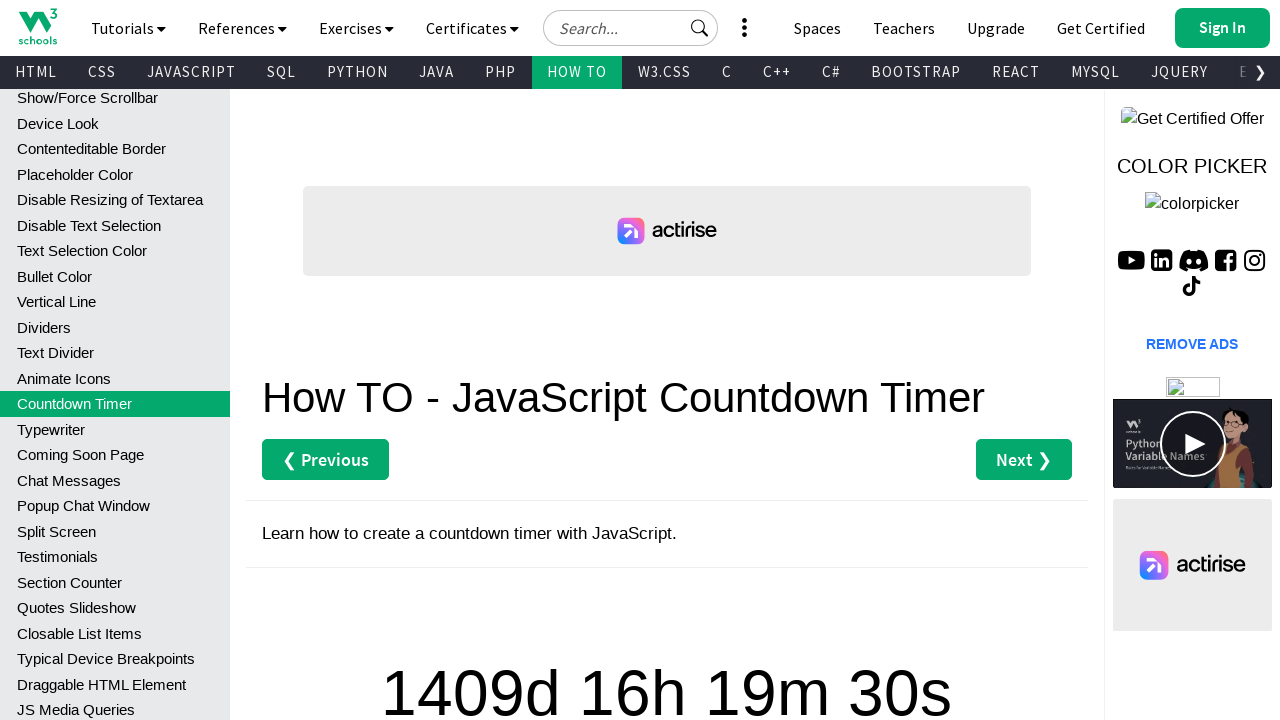

Waited 1 second before next countdown check
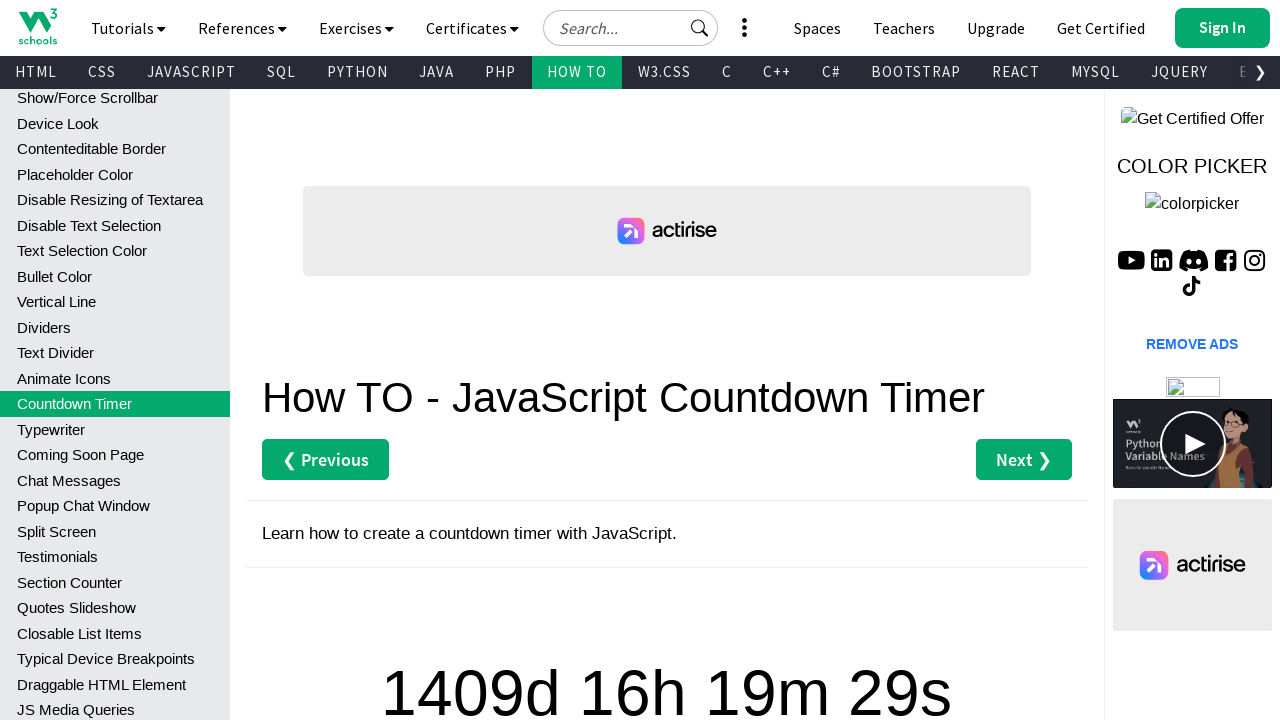

Retrieved countdown text: 1409d 16h 19m 28s 
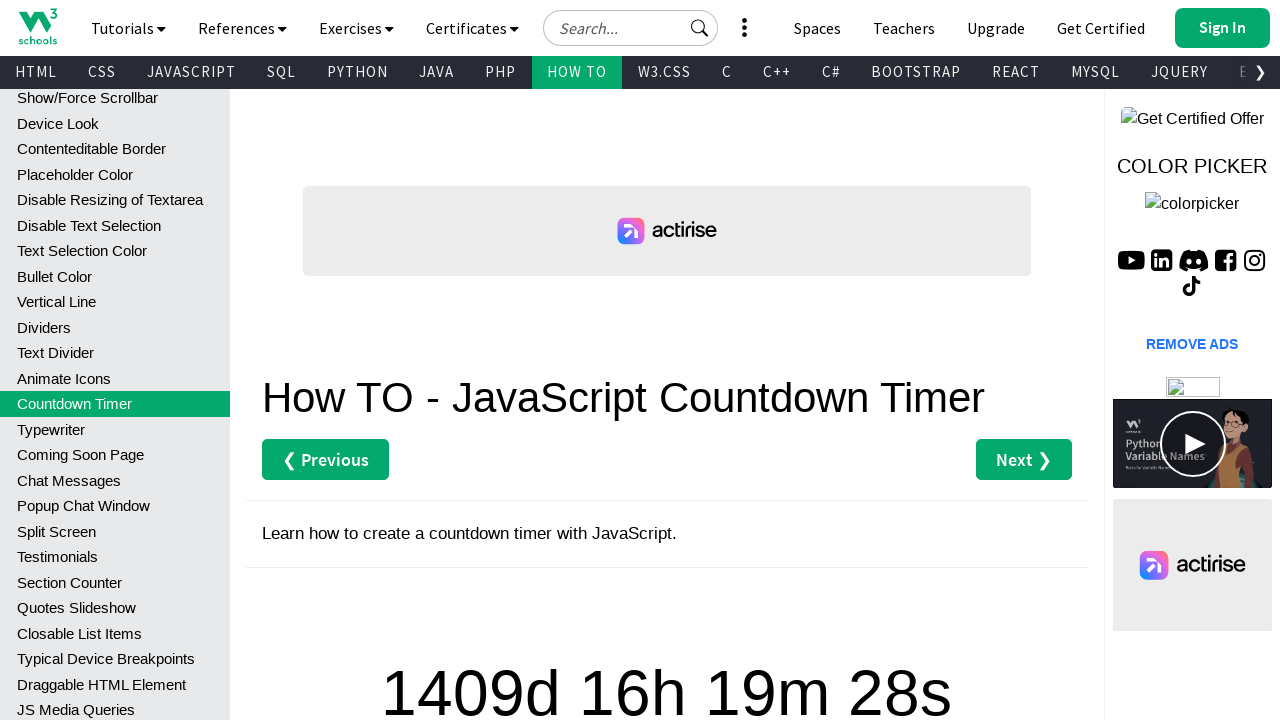

Waited 1 second before next countdown check
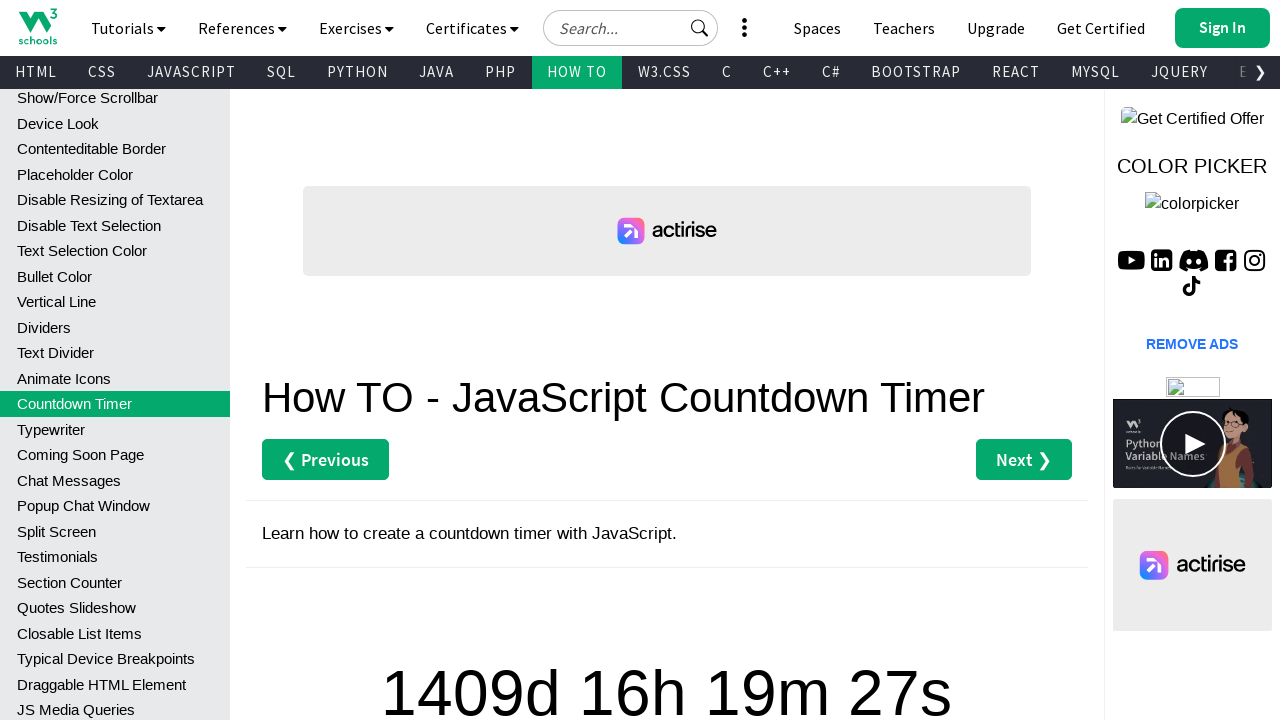

Retrieved countdown text: 1409d 16h 19m 27s 
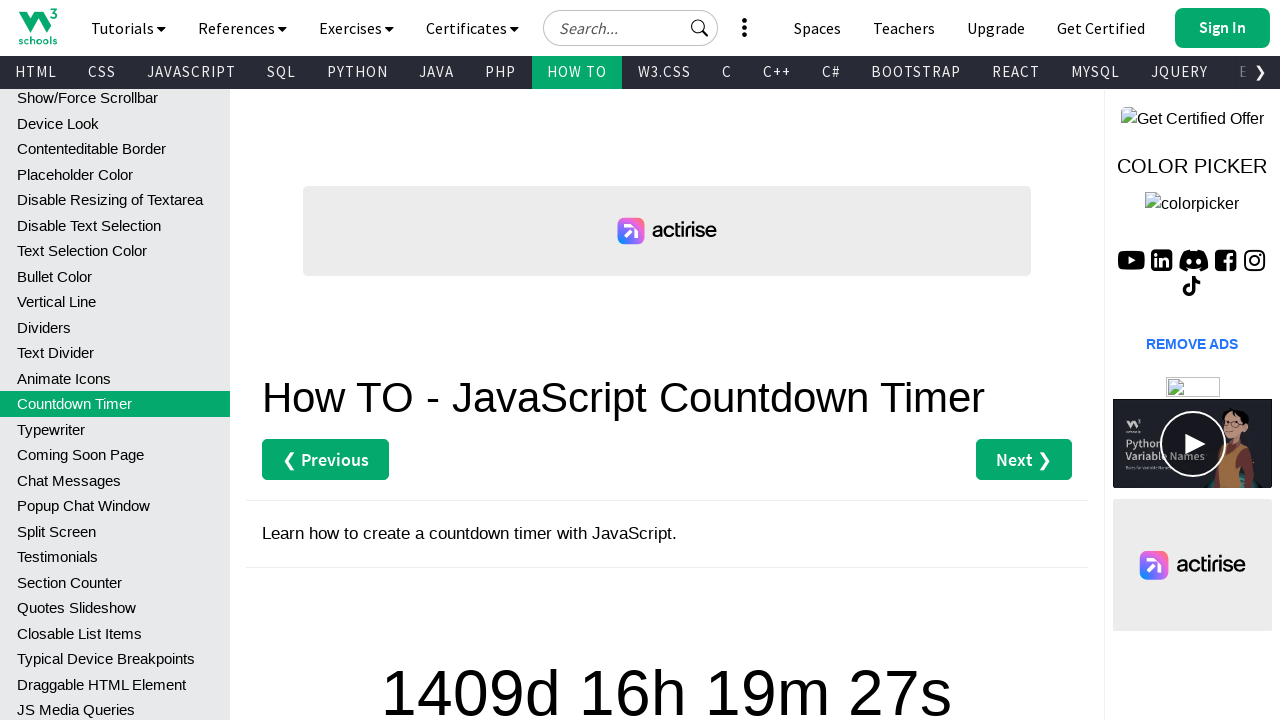

Waited 1 second before next countdown check
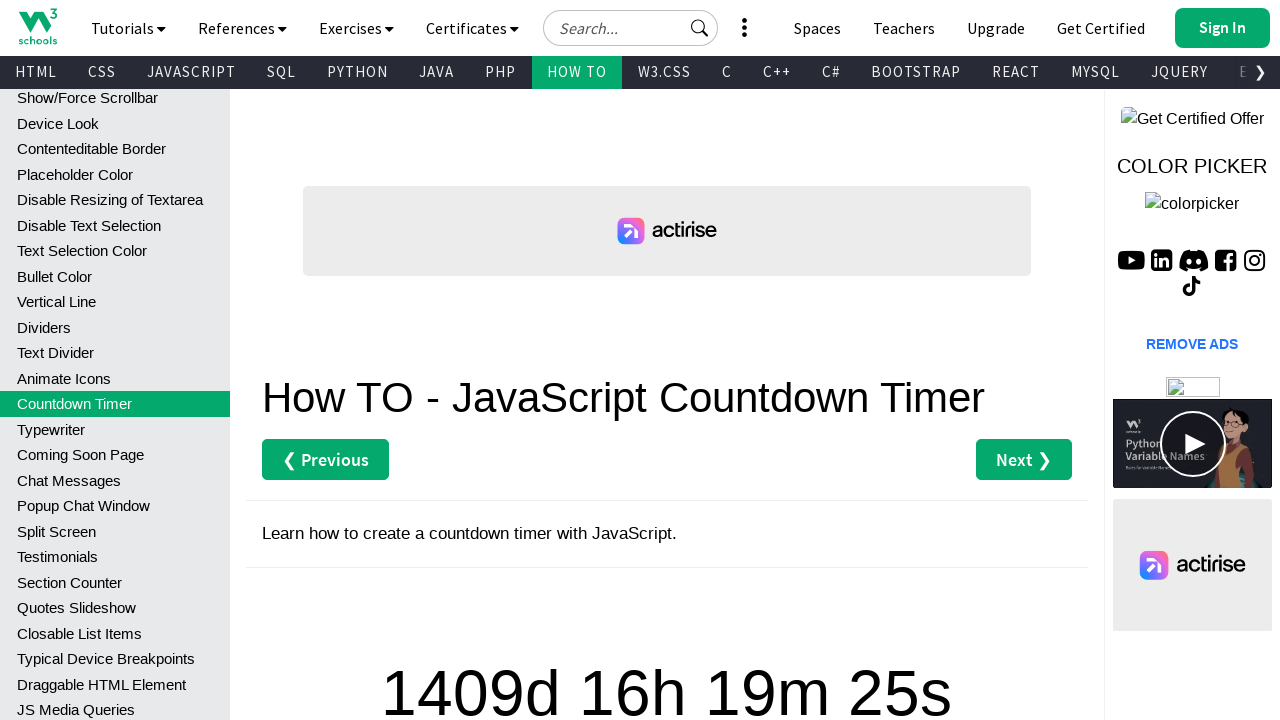

Retrieved countdown text: 1409d 16h 19m 25s 
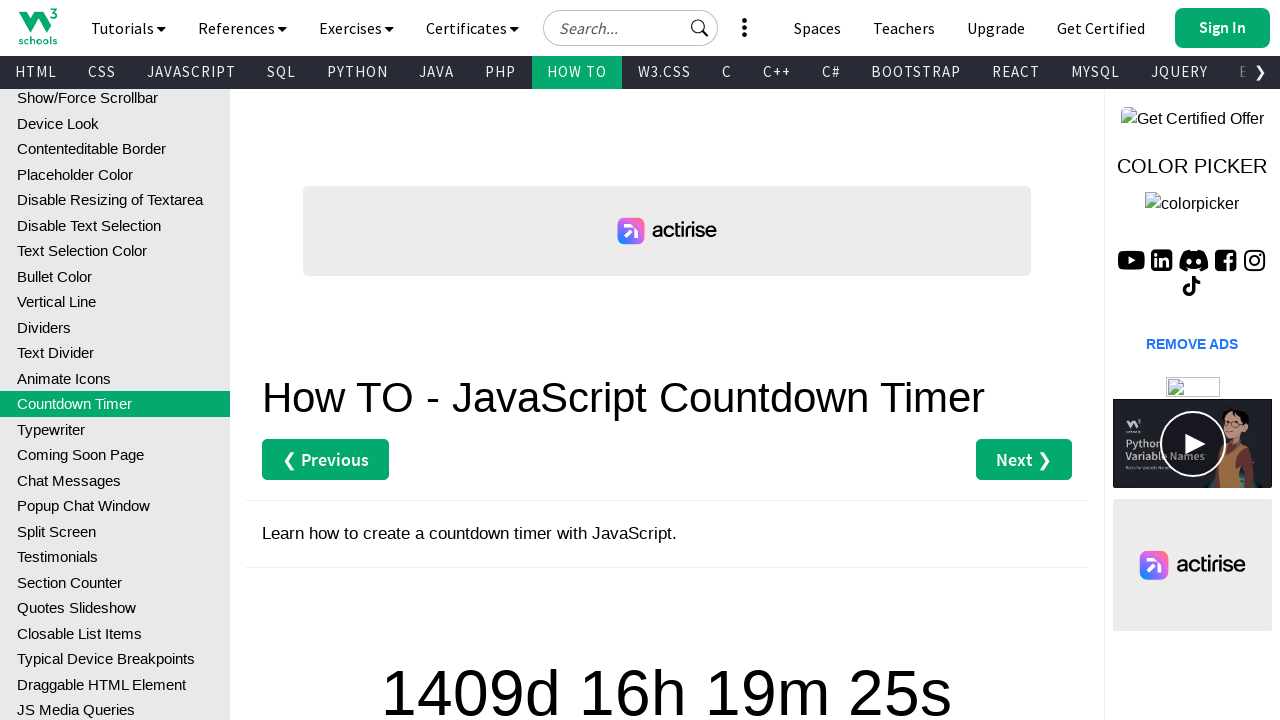

Waited 1 second before next countdown check
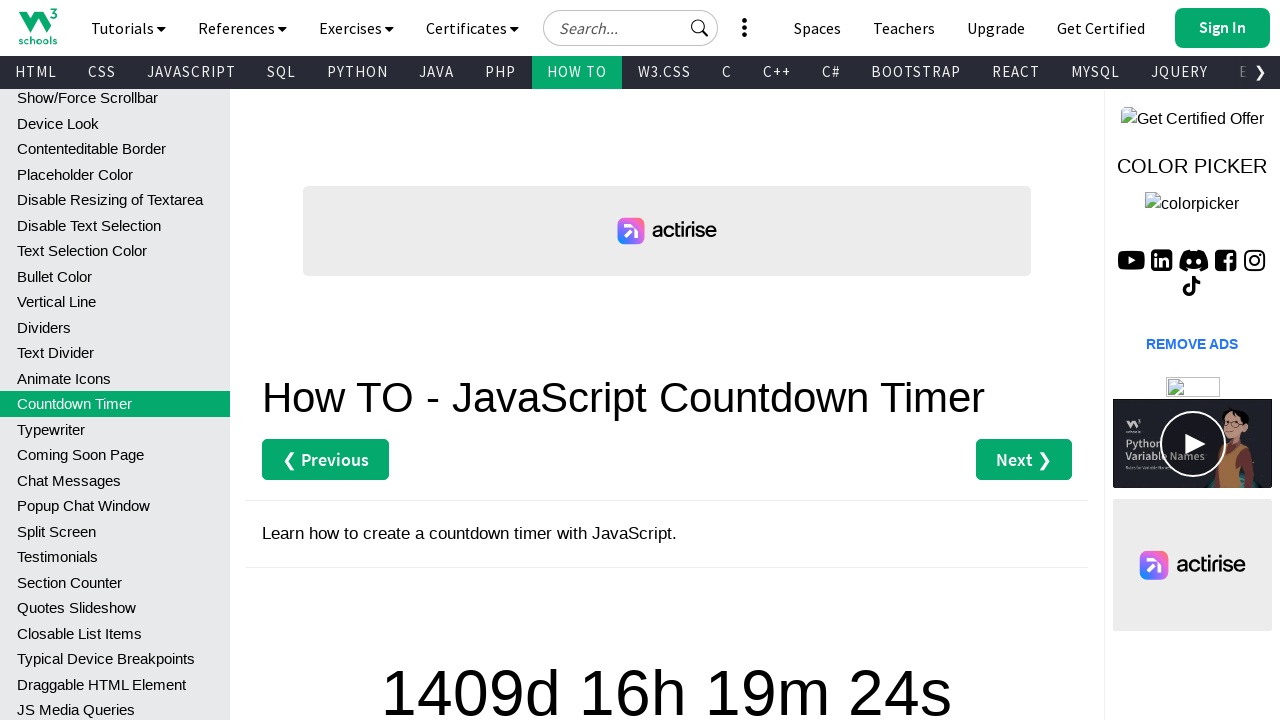

Retrieved countdown text: 1409d 16h 19m 23s 
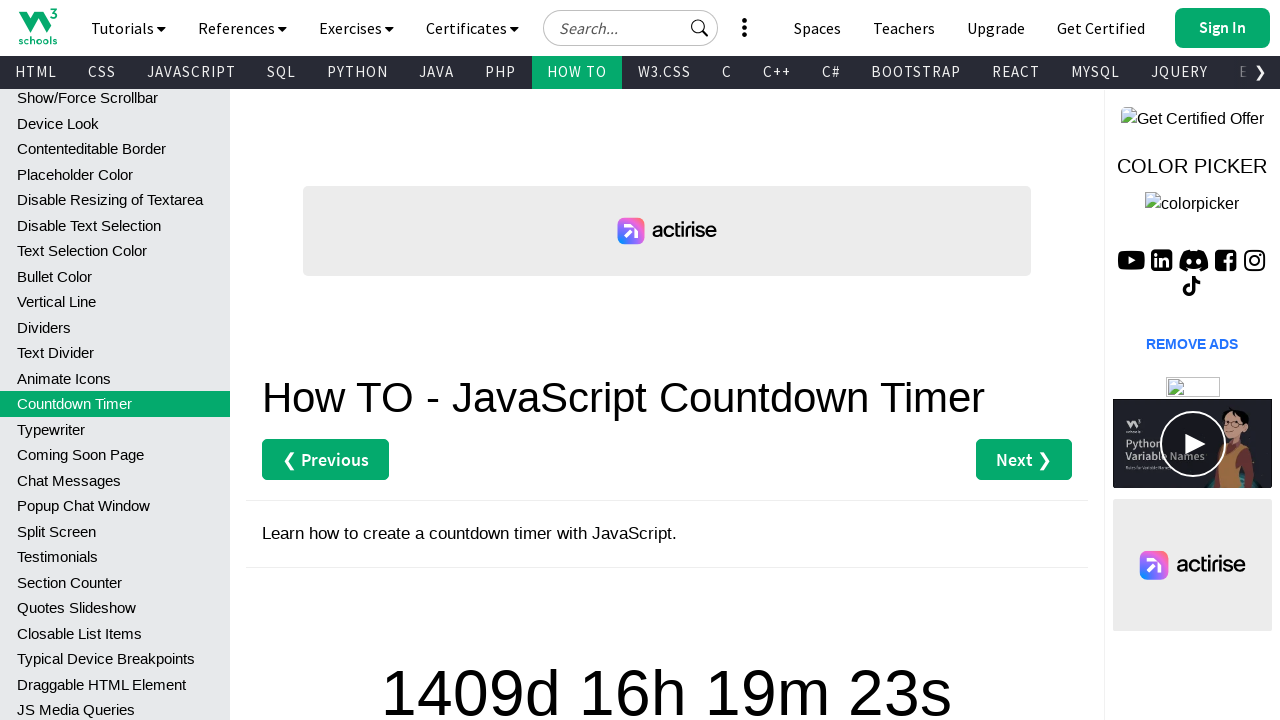

Waited 1 second before next countdown check
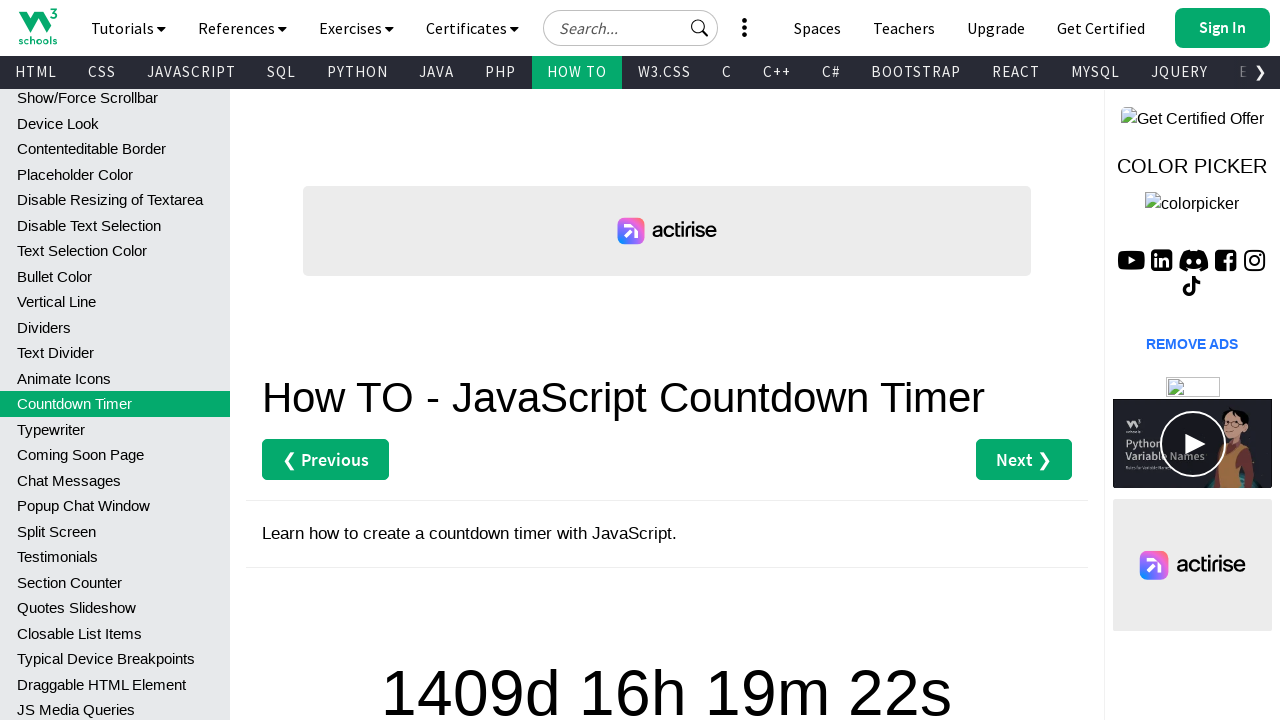

Retrieved countdown text: 1409d 16h 19m 22s 
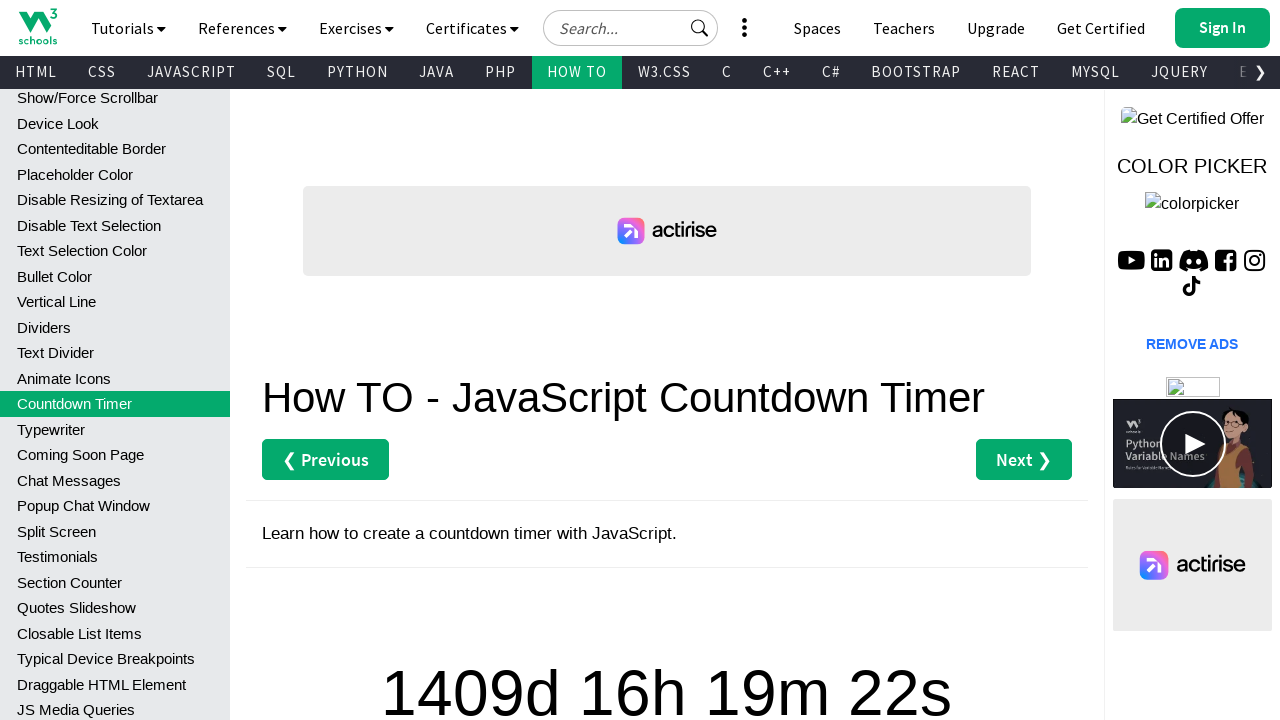

Waited 1 second before next countdown check
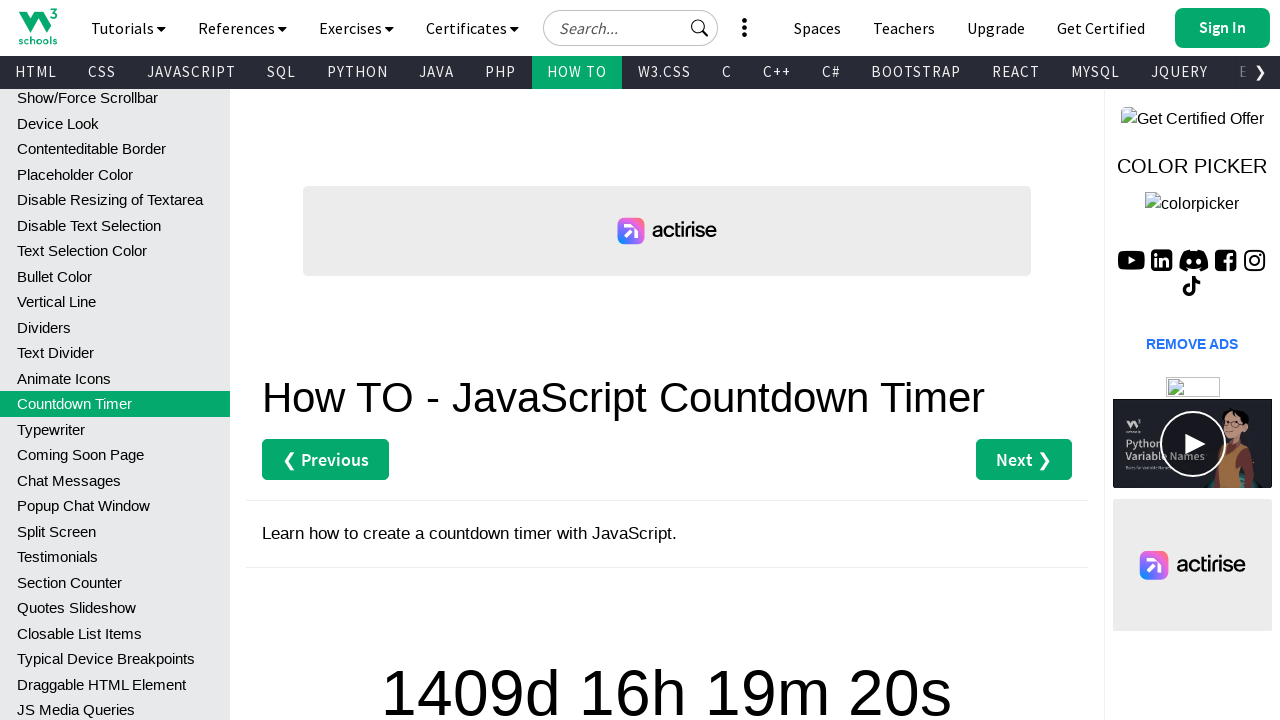

Retrieved countdown text: 1409d 16h 19m 20s 
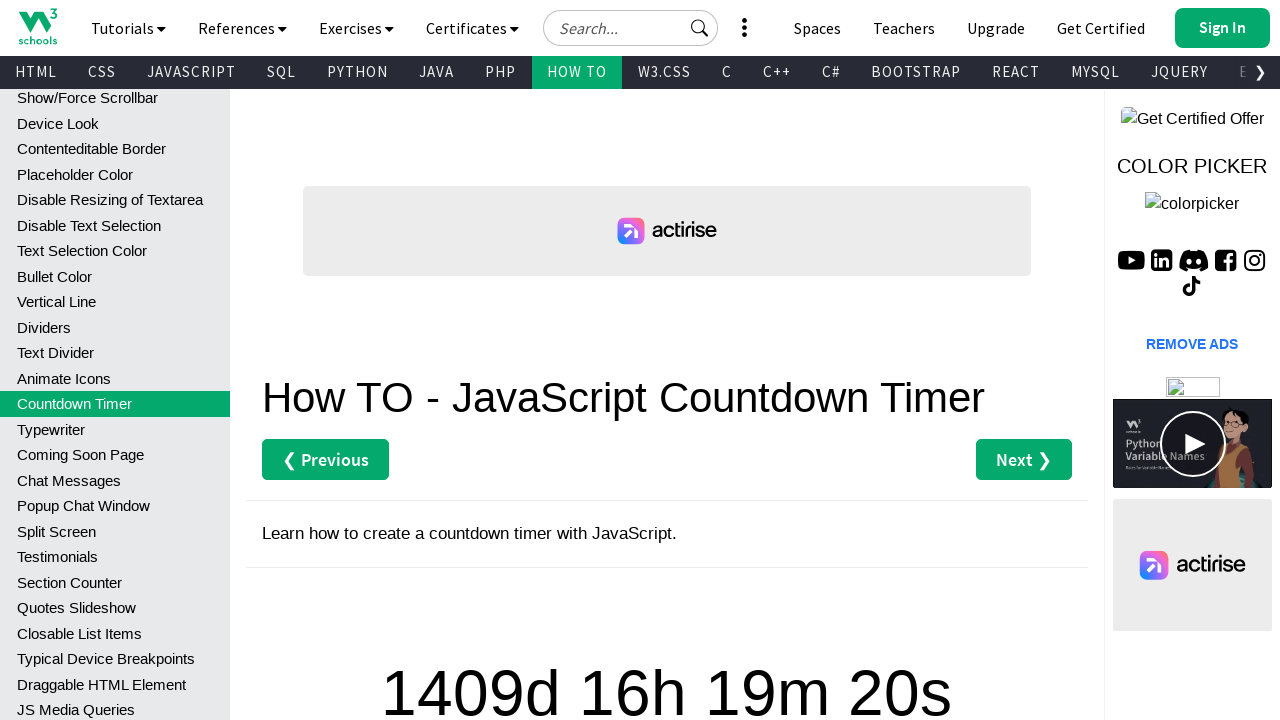

Waited 1 second before next countdown check
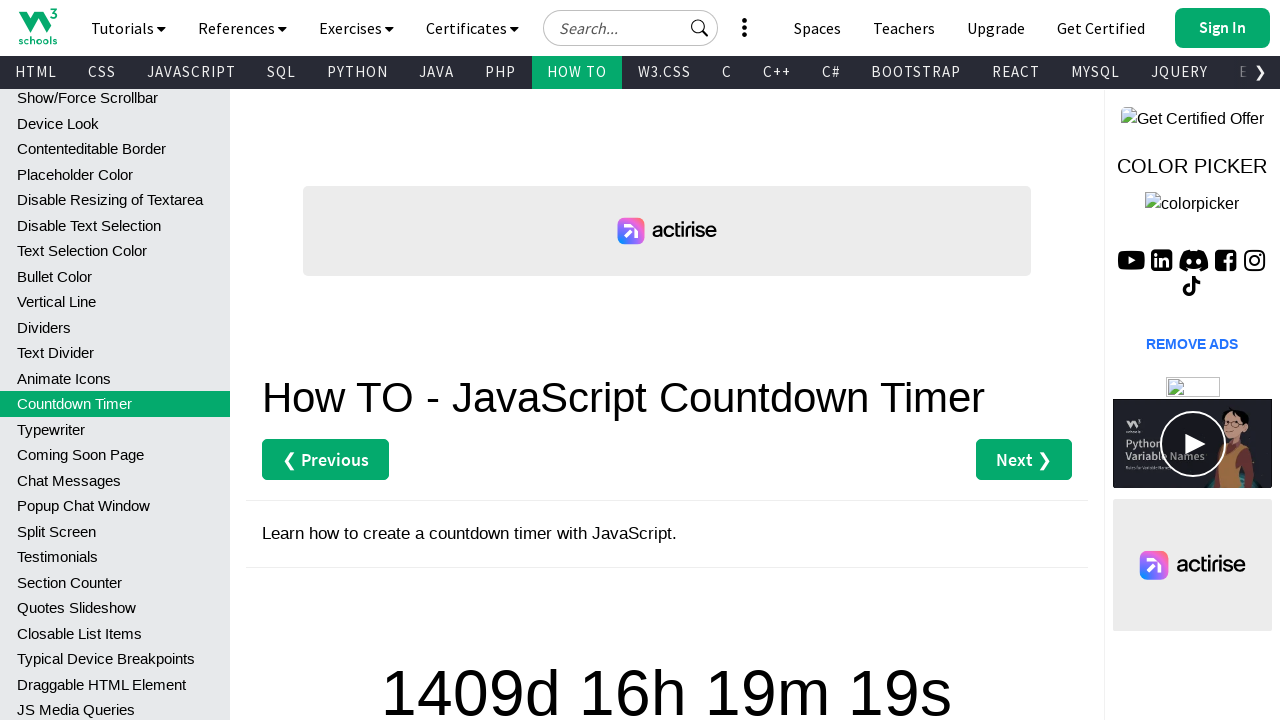

Retrieved countdown text: 1409d 16h 19m 18s 
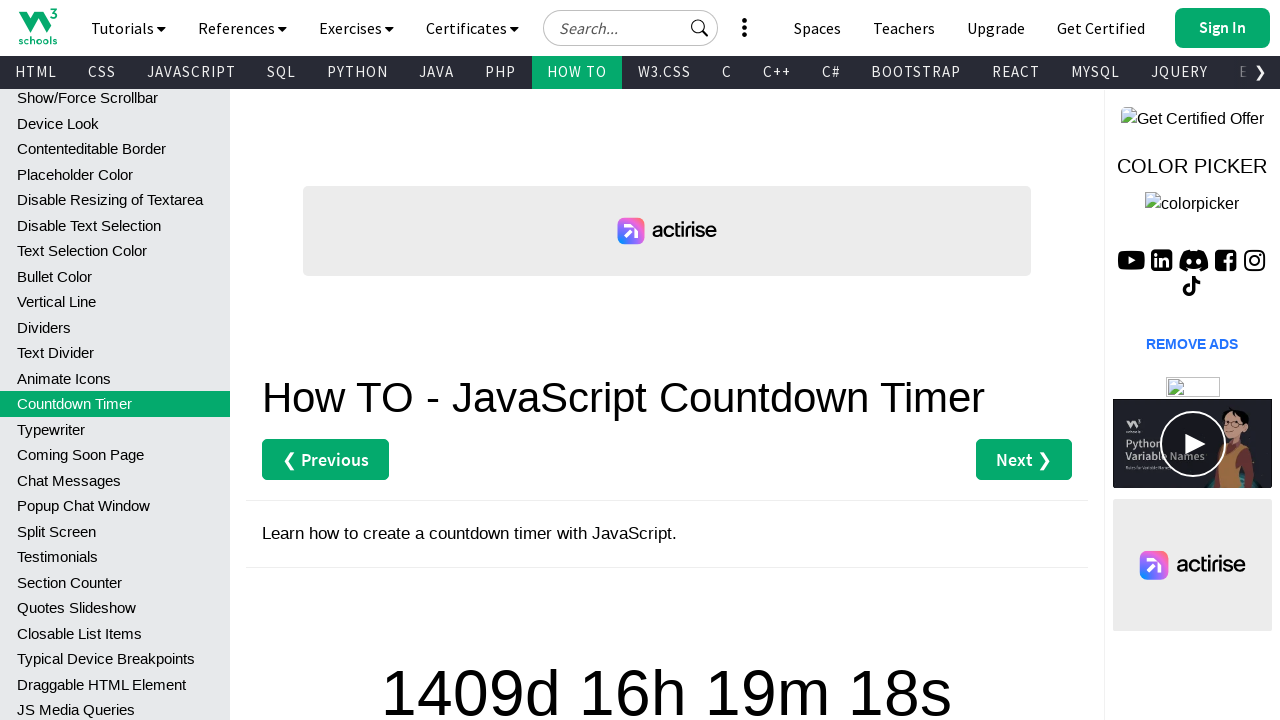

Waited 1 second before next countdown check
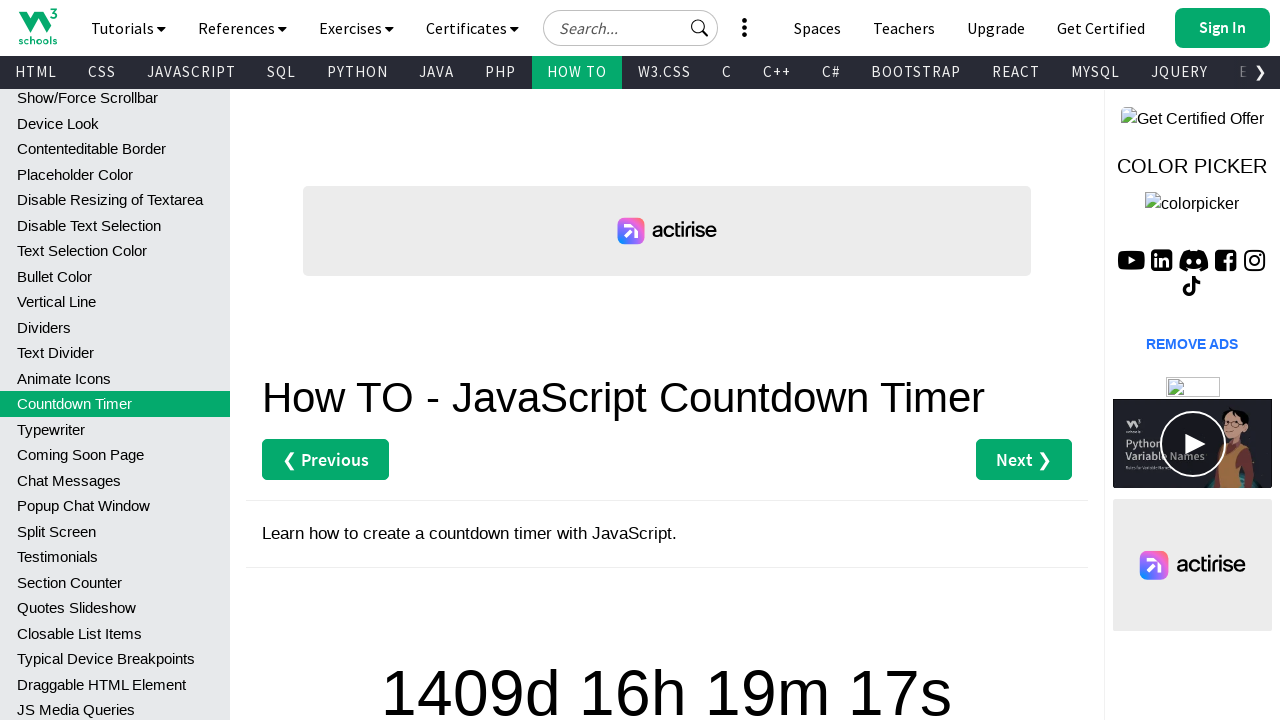

Retrieved countdown text: 1409d 16h 19m 17s 
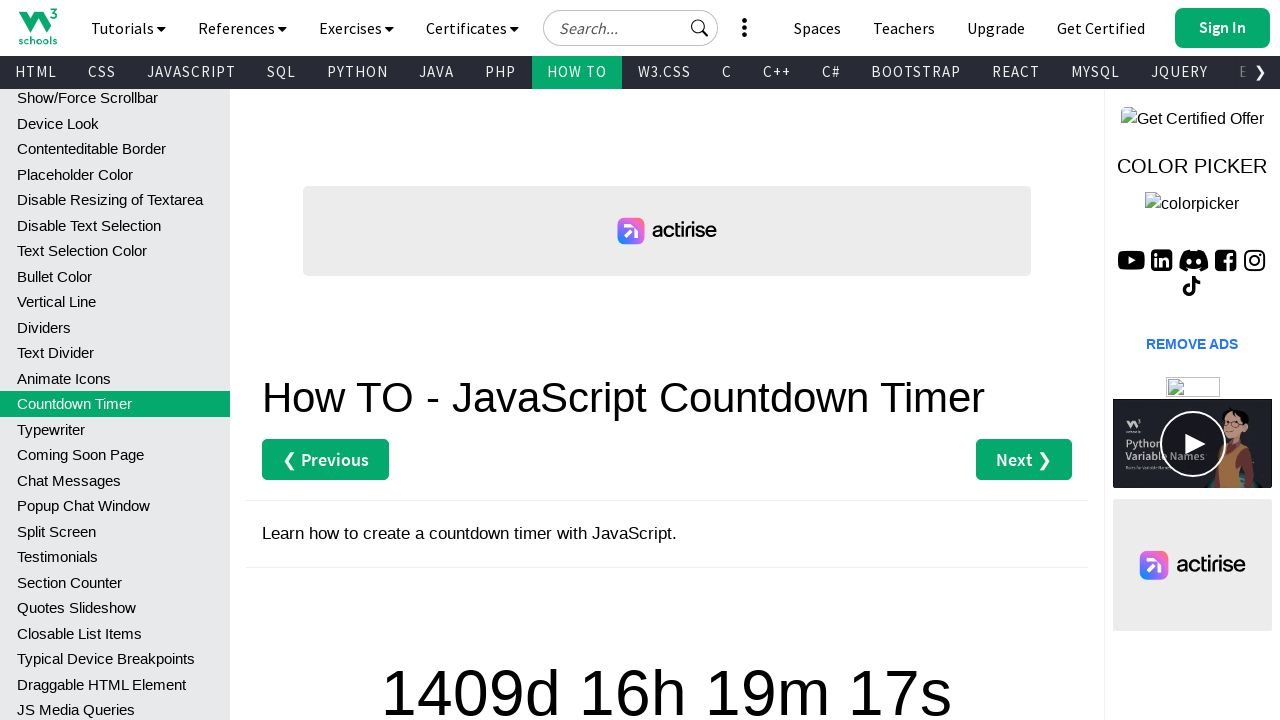

Waited 1 second before next countdown check
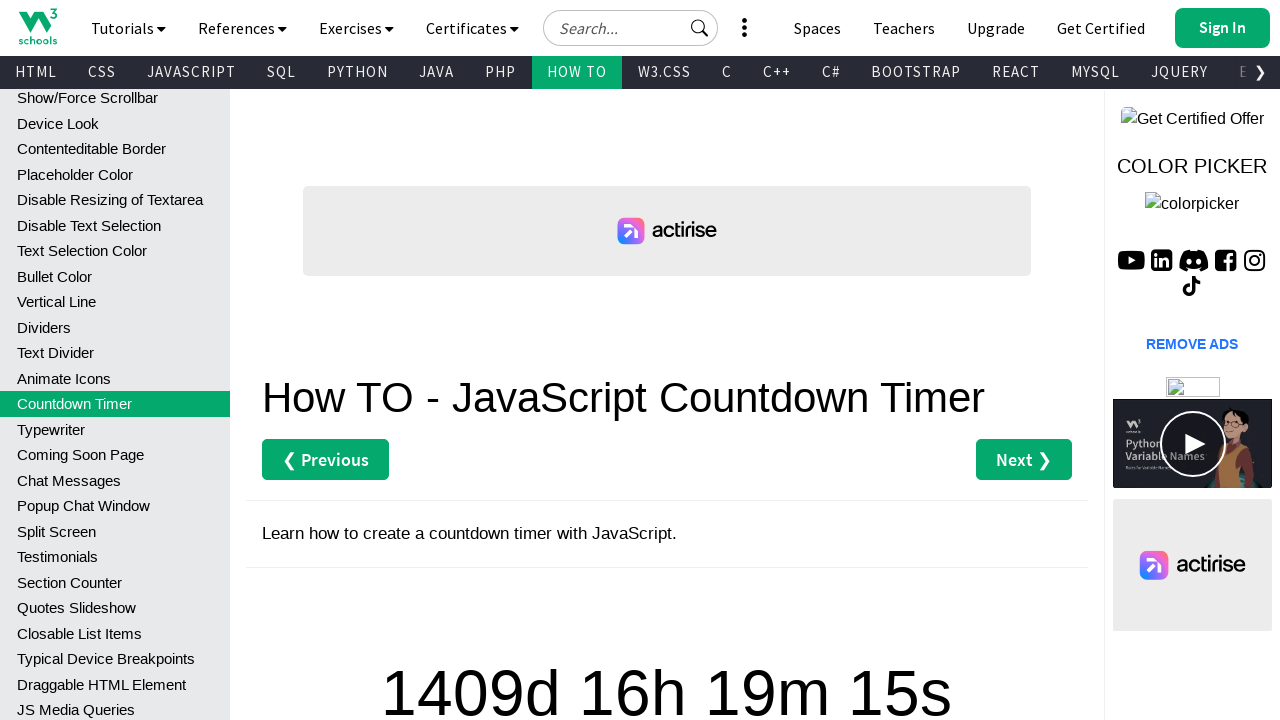

Retrieved countdown text: 1409d 16h 19m 15s 
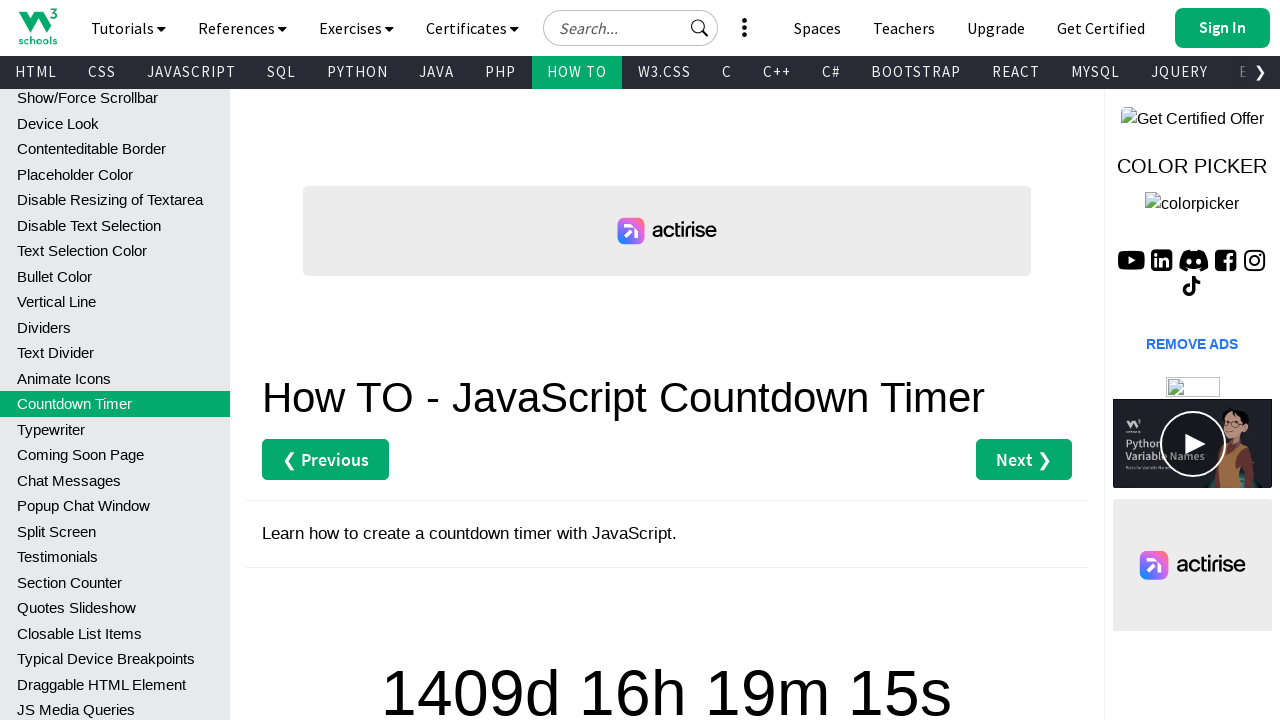

Waited 1 second before next countdown check
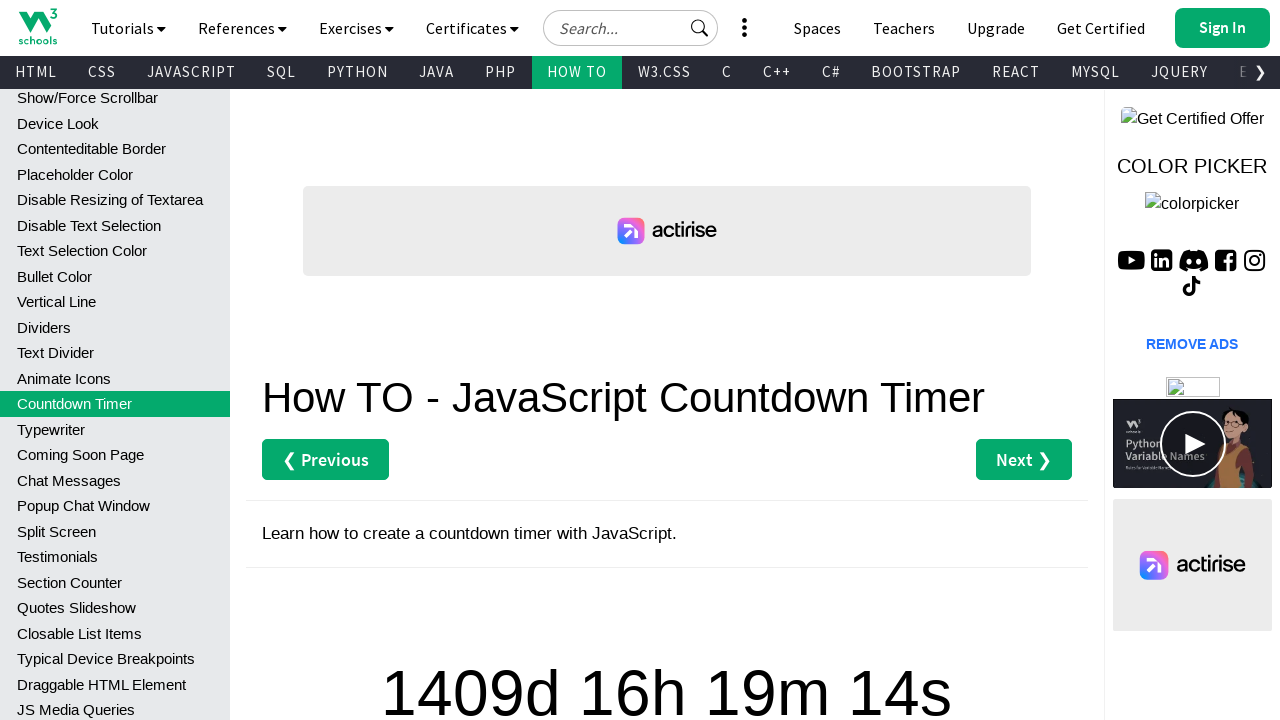

Retrieved countdown text: 1409d 16h 19m 13s 
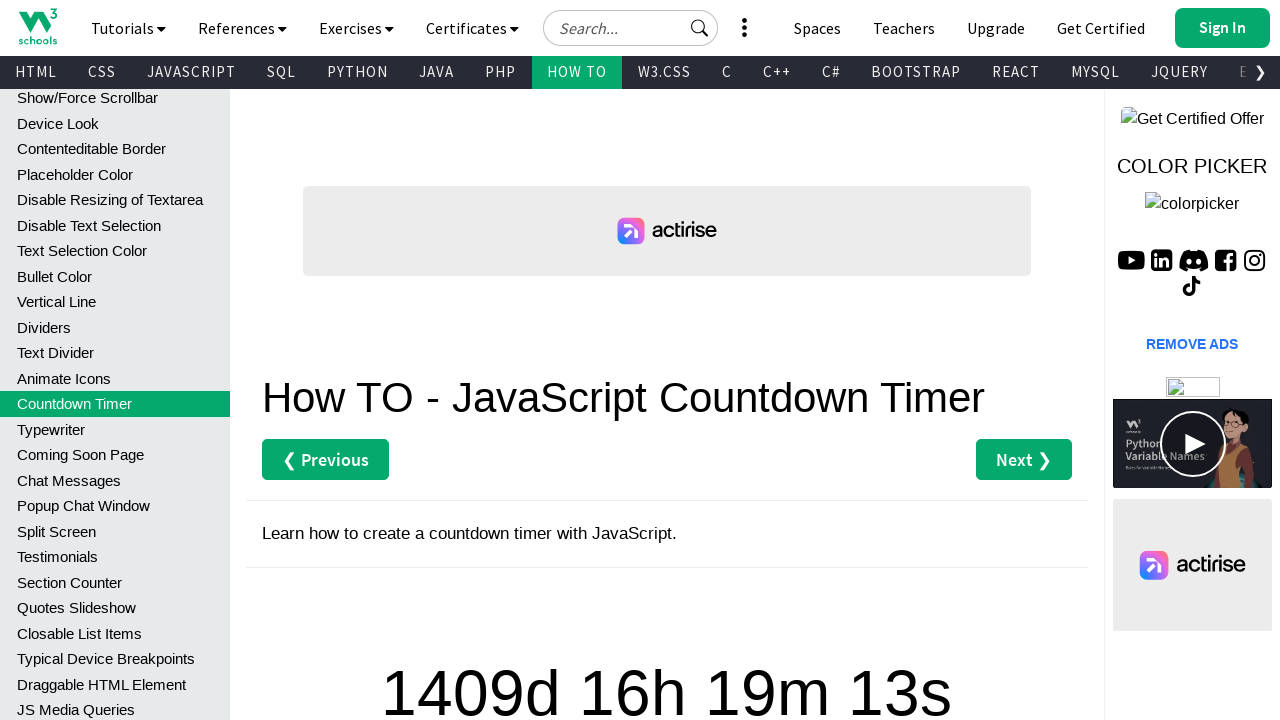

Waited 1 second before next countdown check
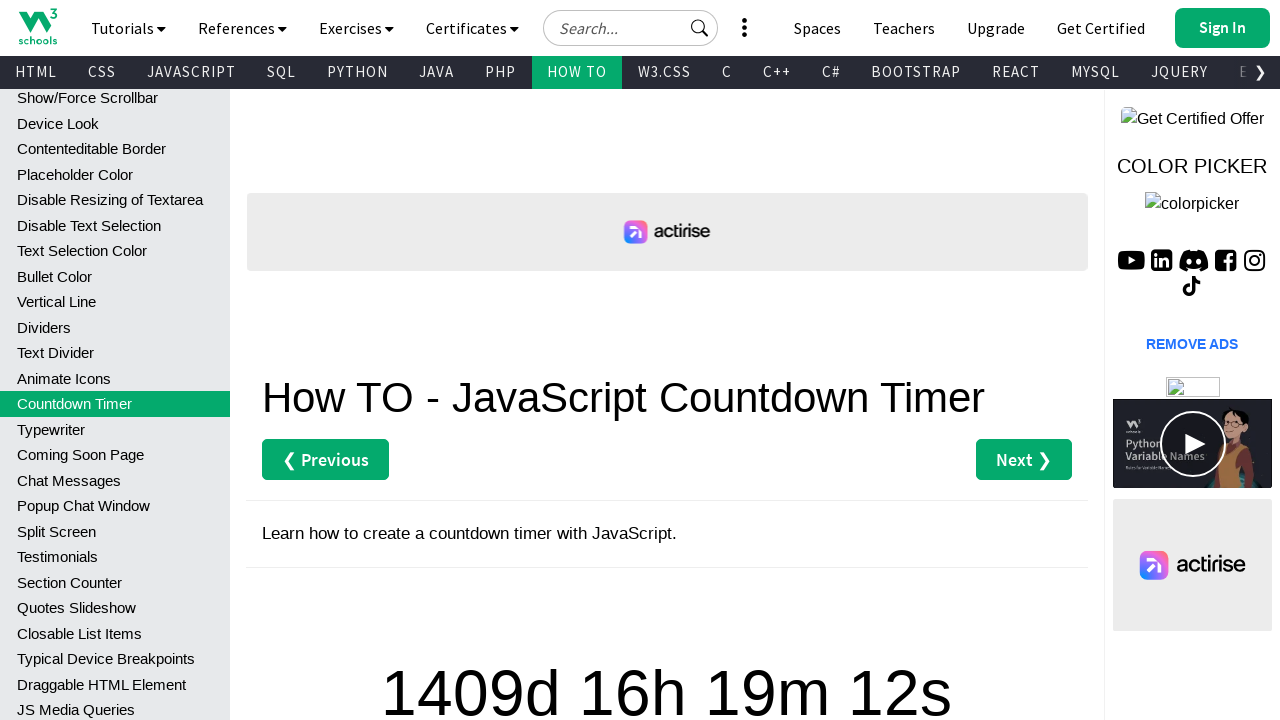

Retrieved countdown text: 1409d 16h 19m 12s 
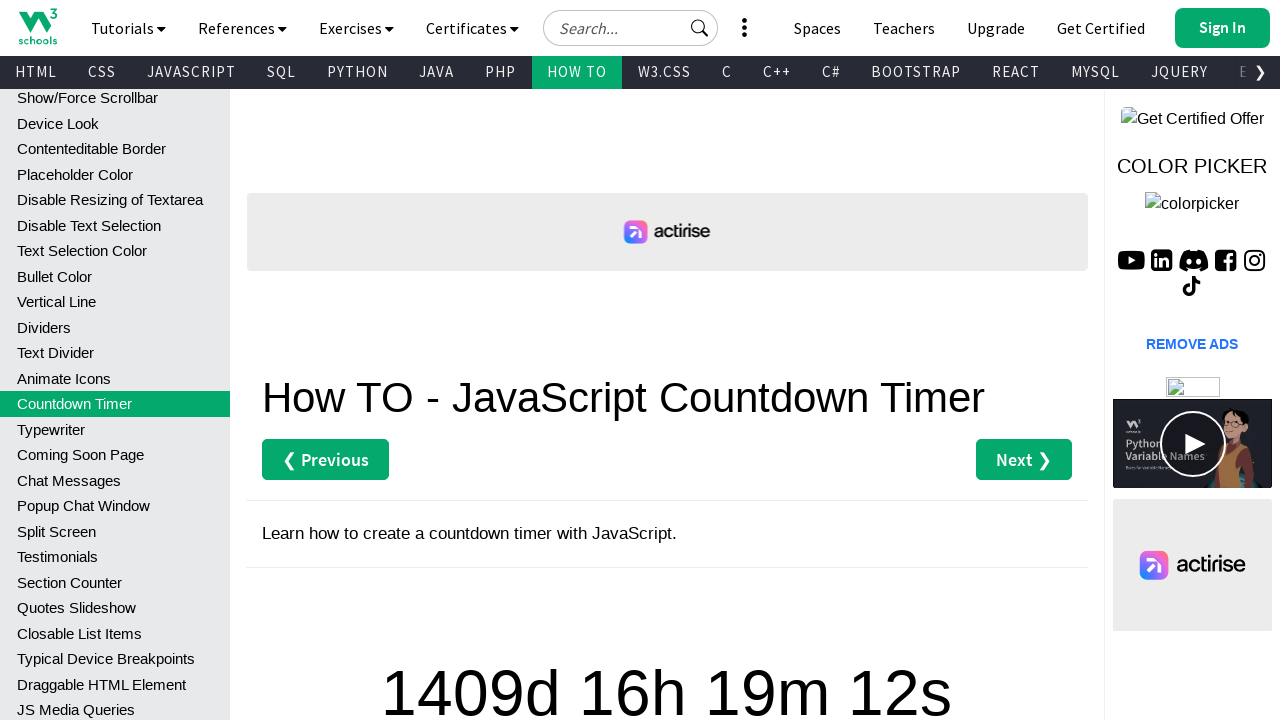

Waited 1 second before next countdown check
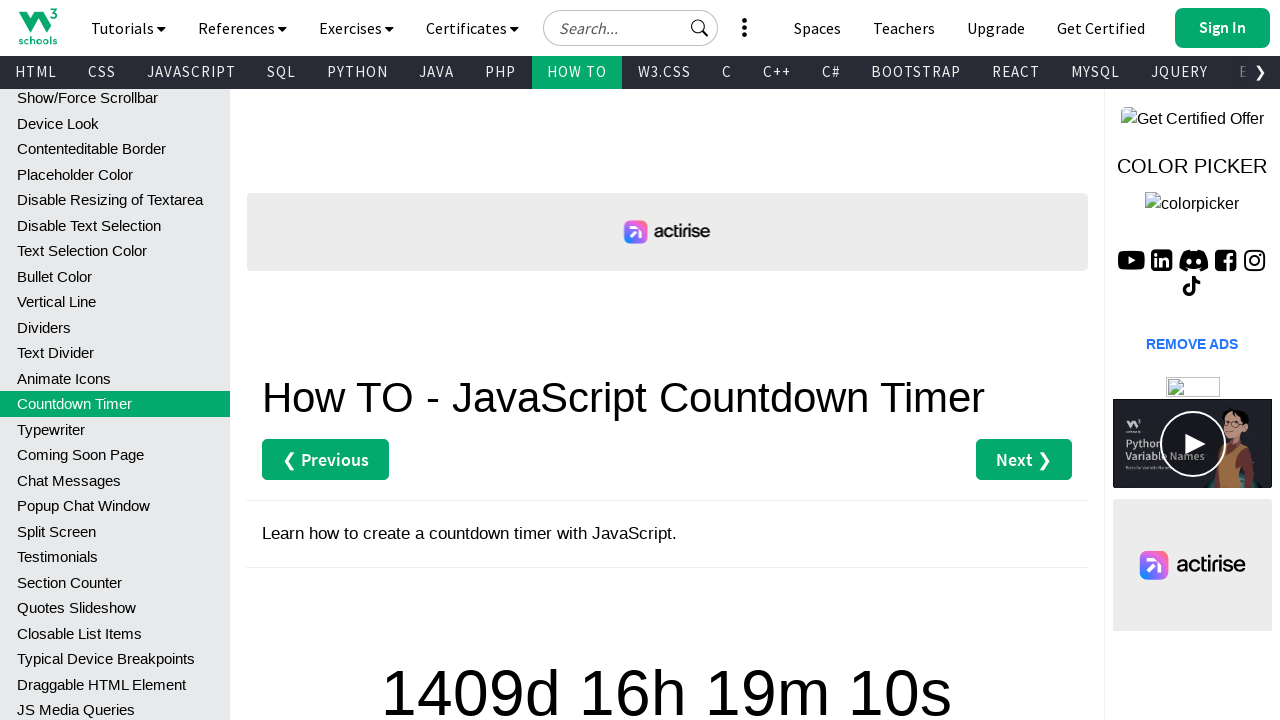

Retrieved countdown text: 1409d 16h 19m 10s 
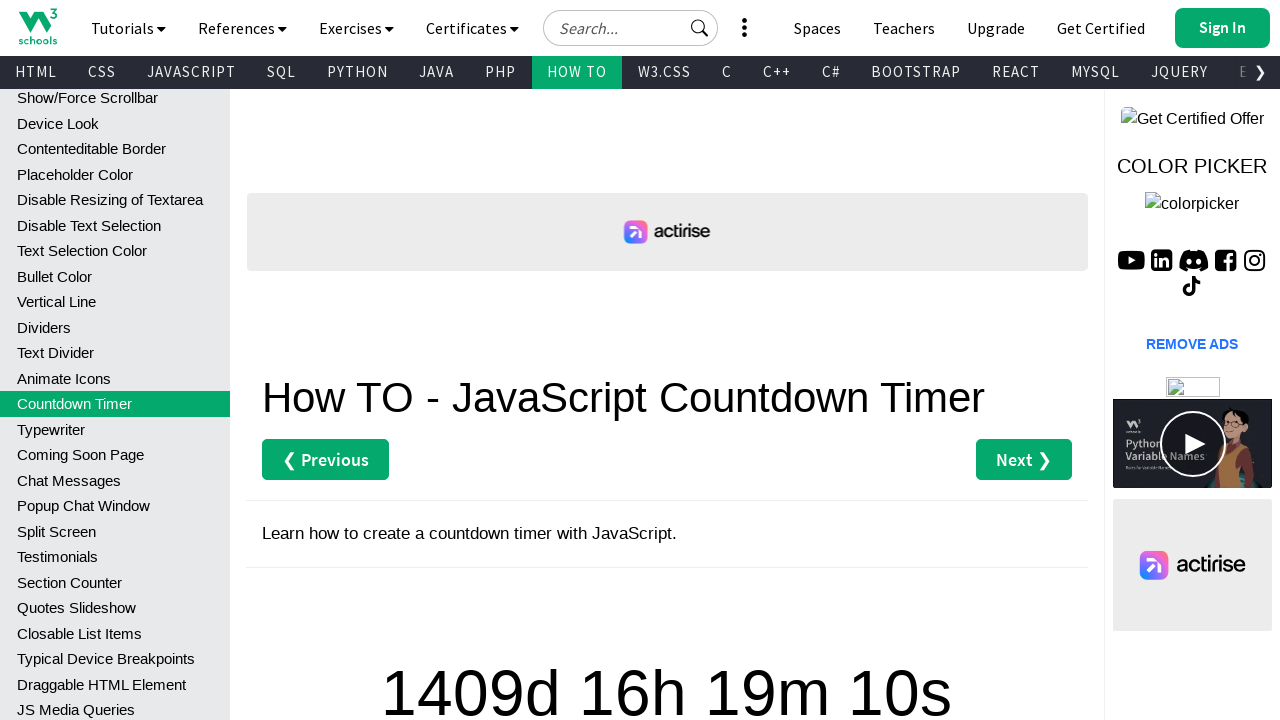

Waited 1 second before next countdown check
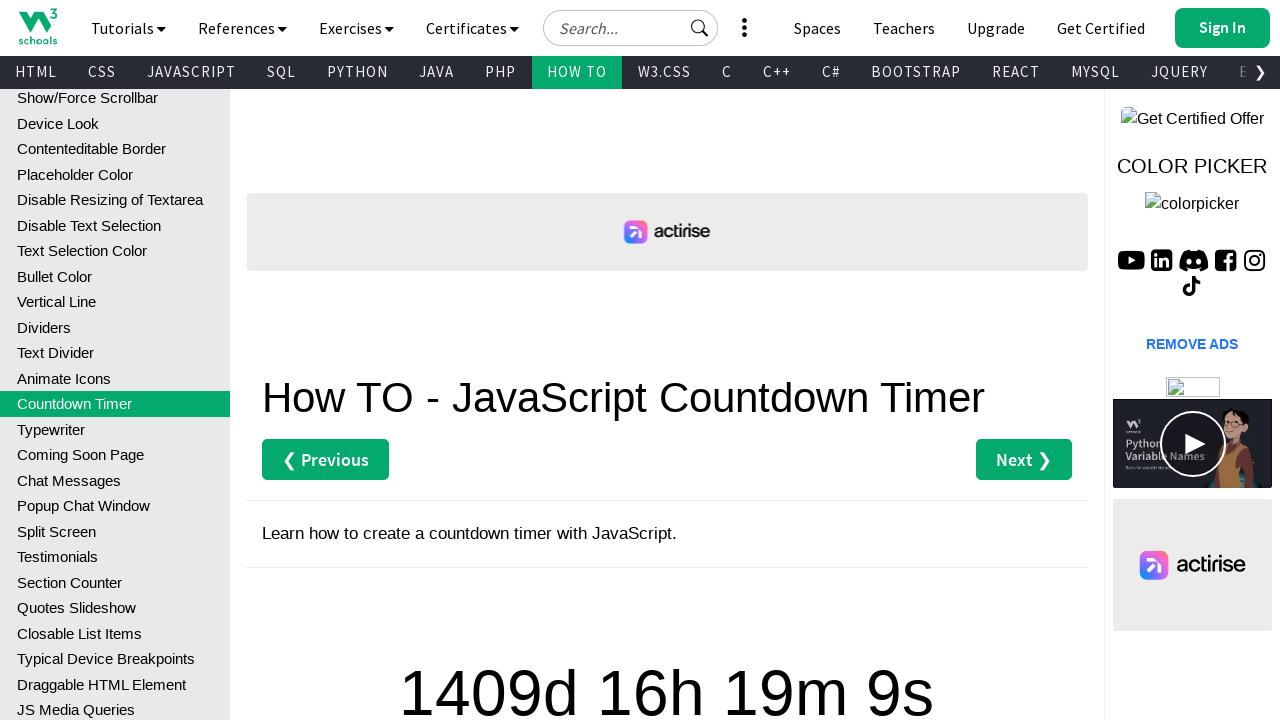

Retrieved countdown text: 1409d 16h 19m 9s 
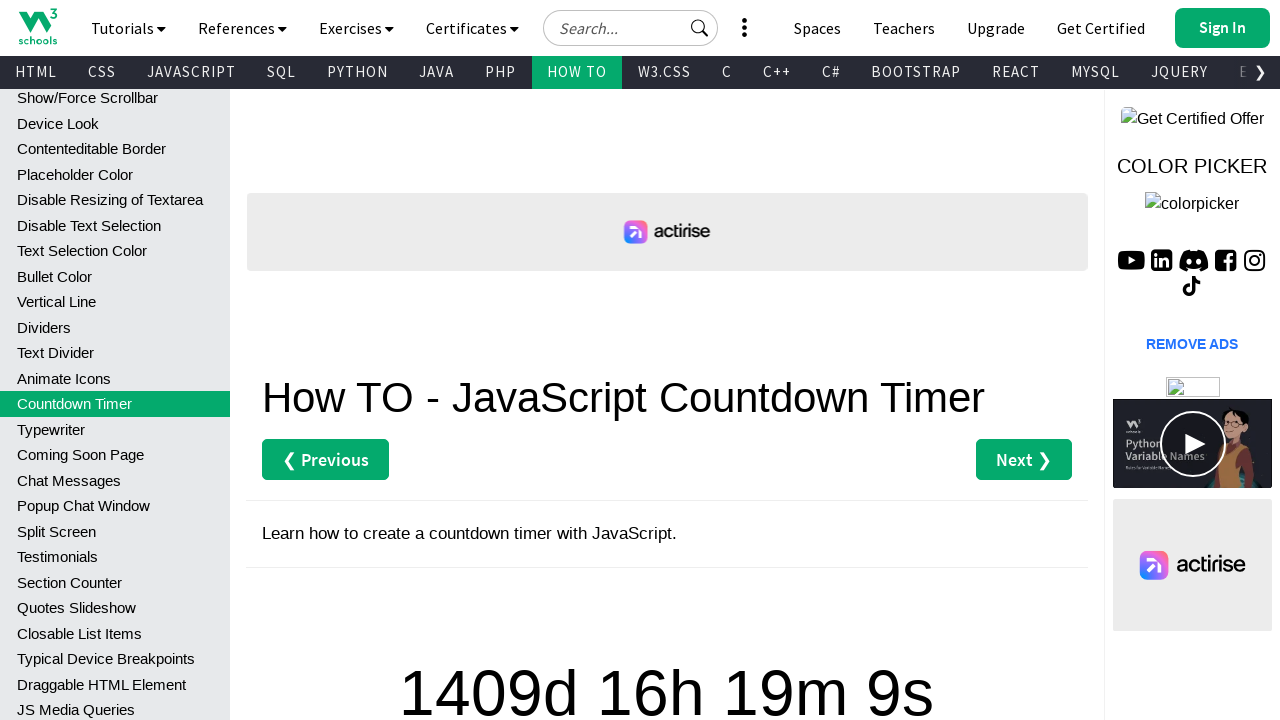

Waited 1 second before next countdown check
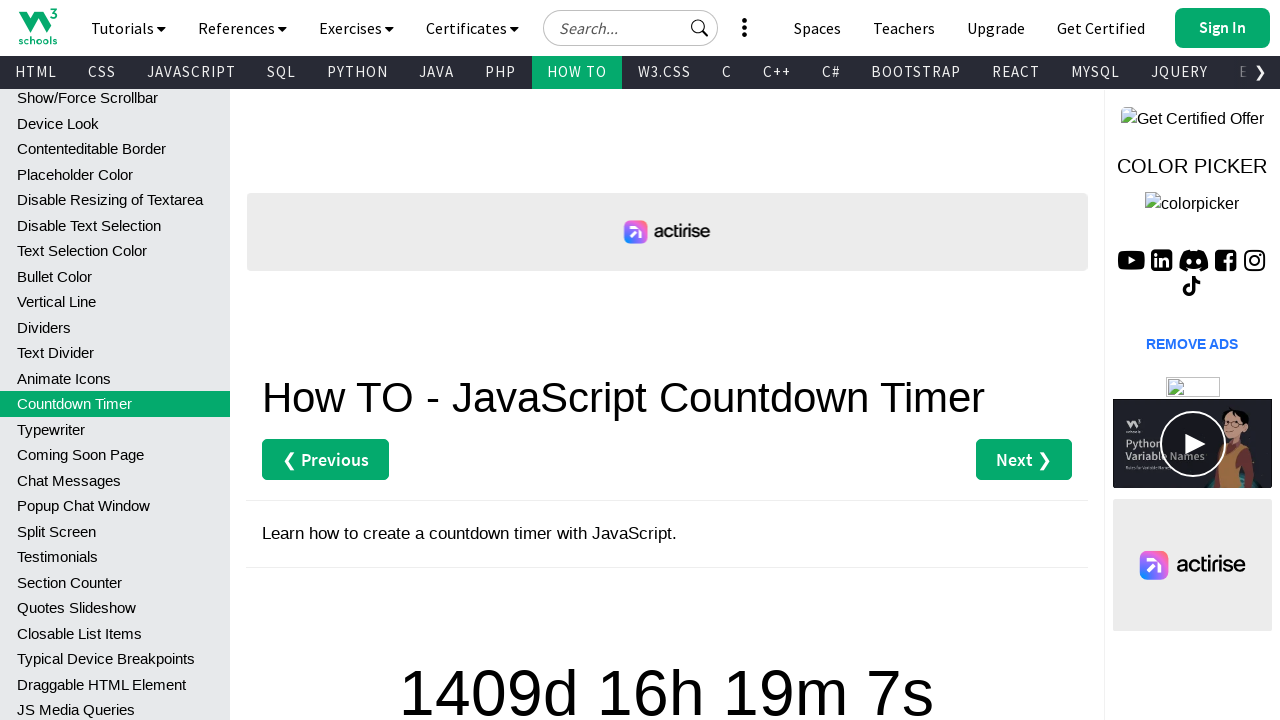

Retrieved countdown text: 1409d 16h 19m 7s 
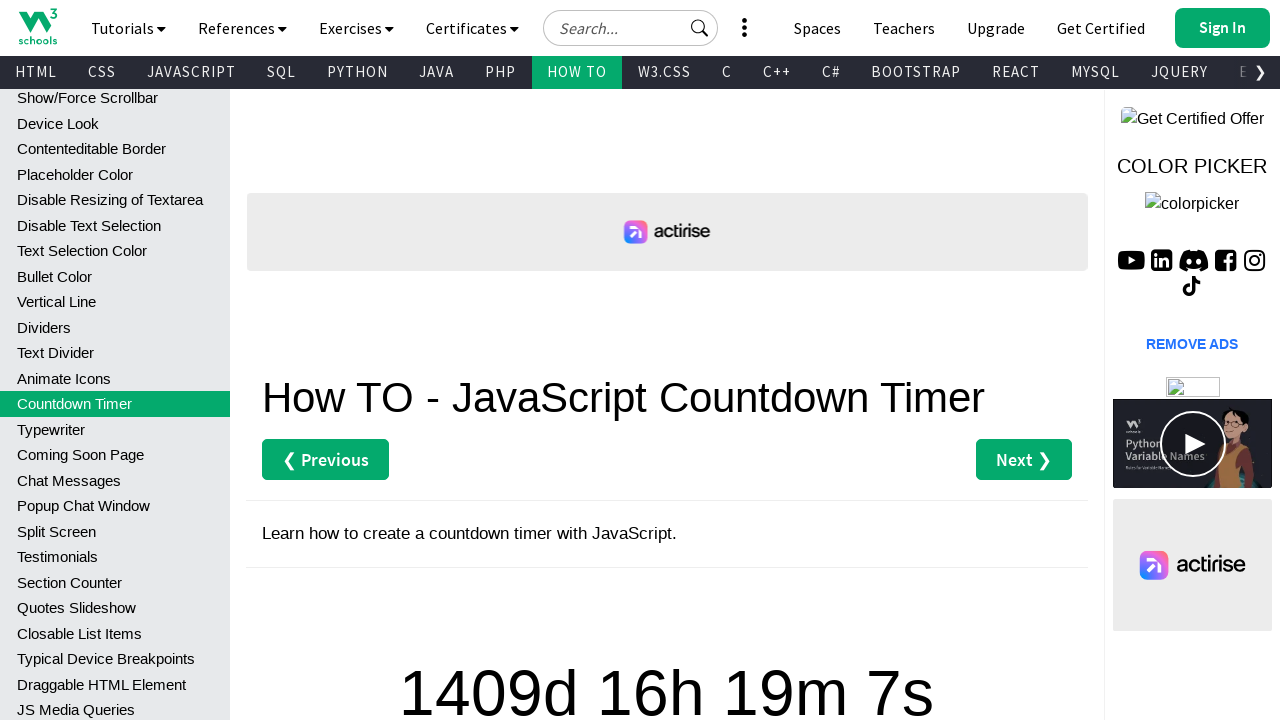

Waited 1 second before next countdown check
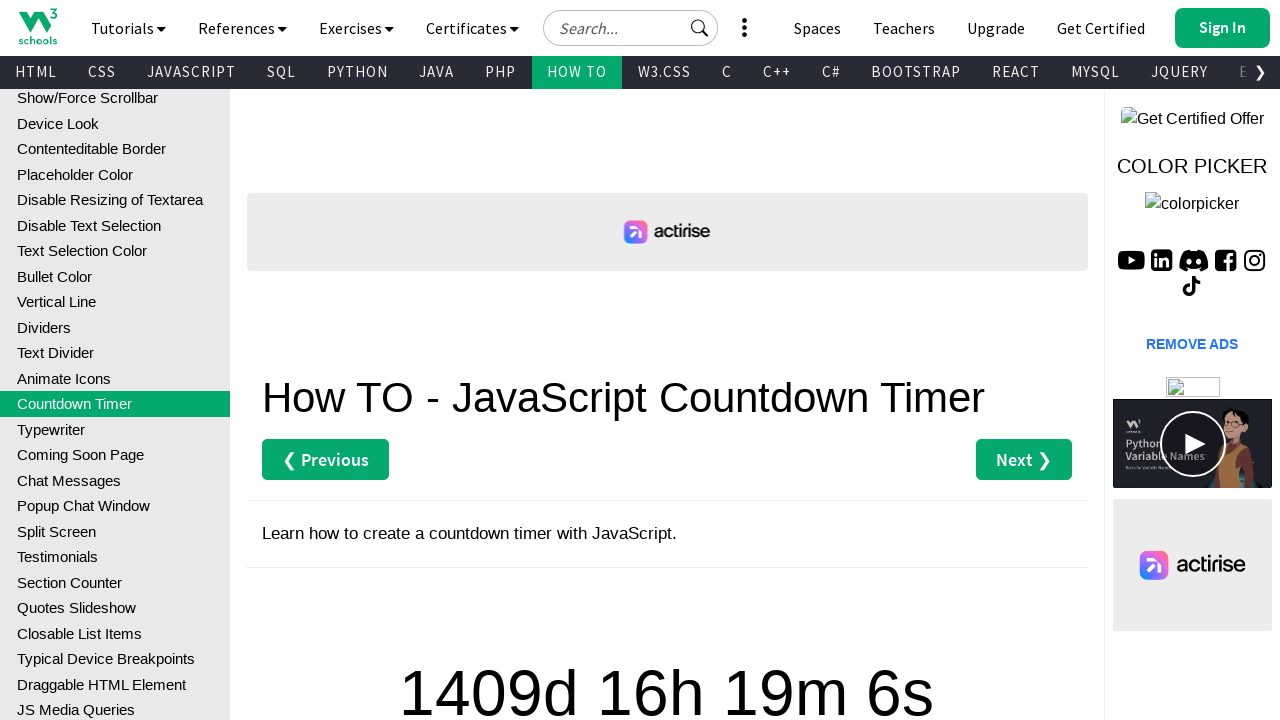

Retrieved countdown text: 1409d 16h 19m 5s 
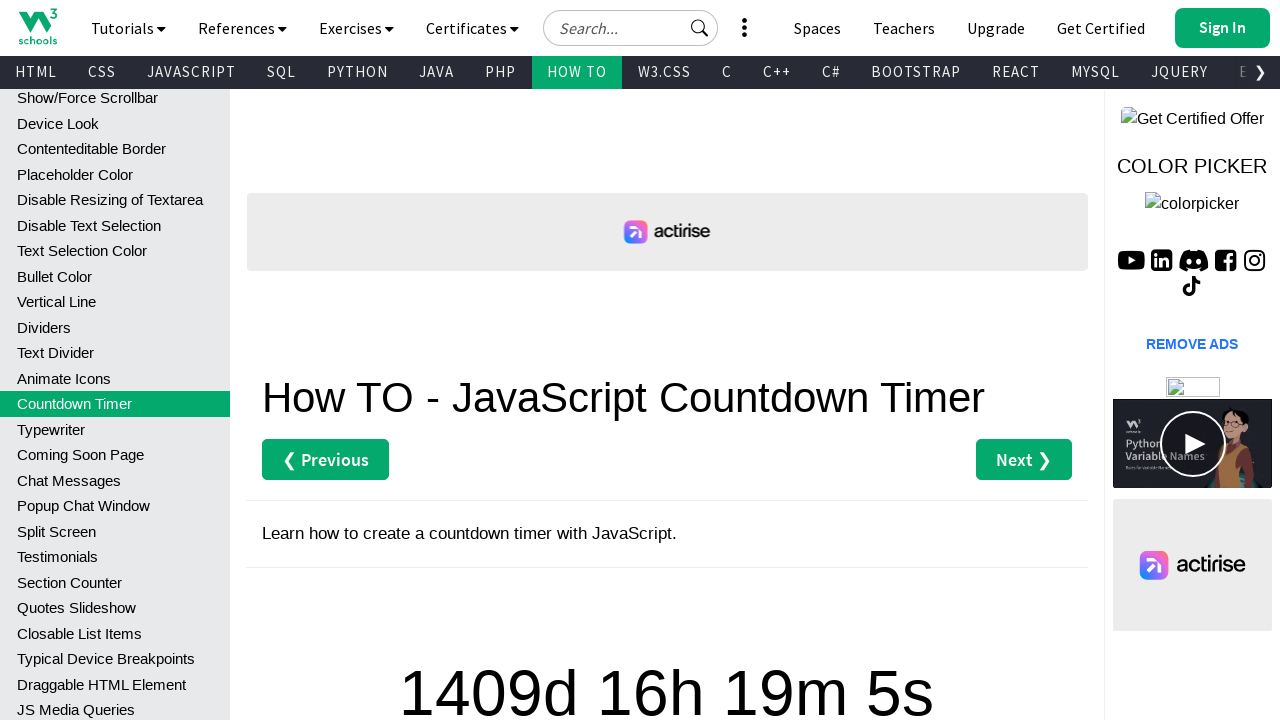

Waited 1 second before next countdown check
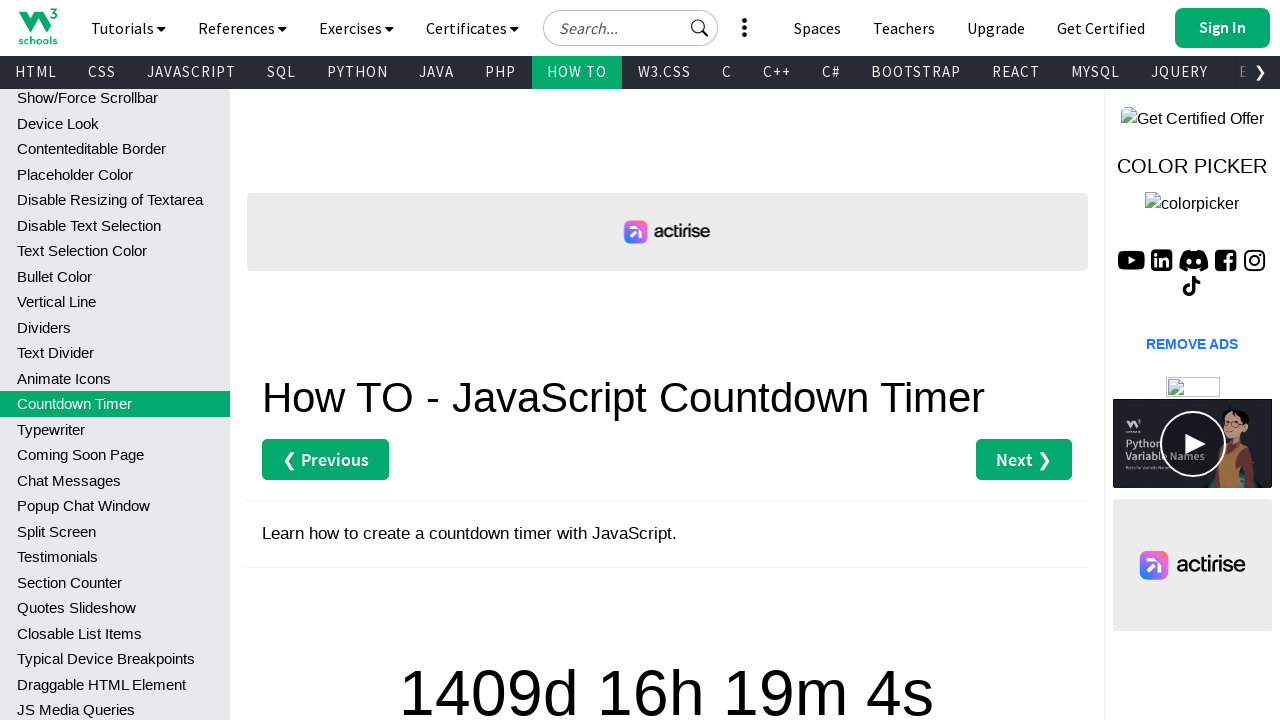

Retrieved countdown text: 1409d 16h 19m 4s 
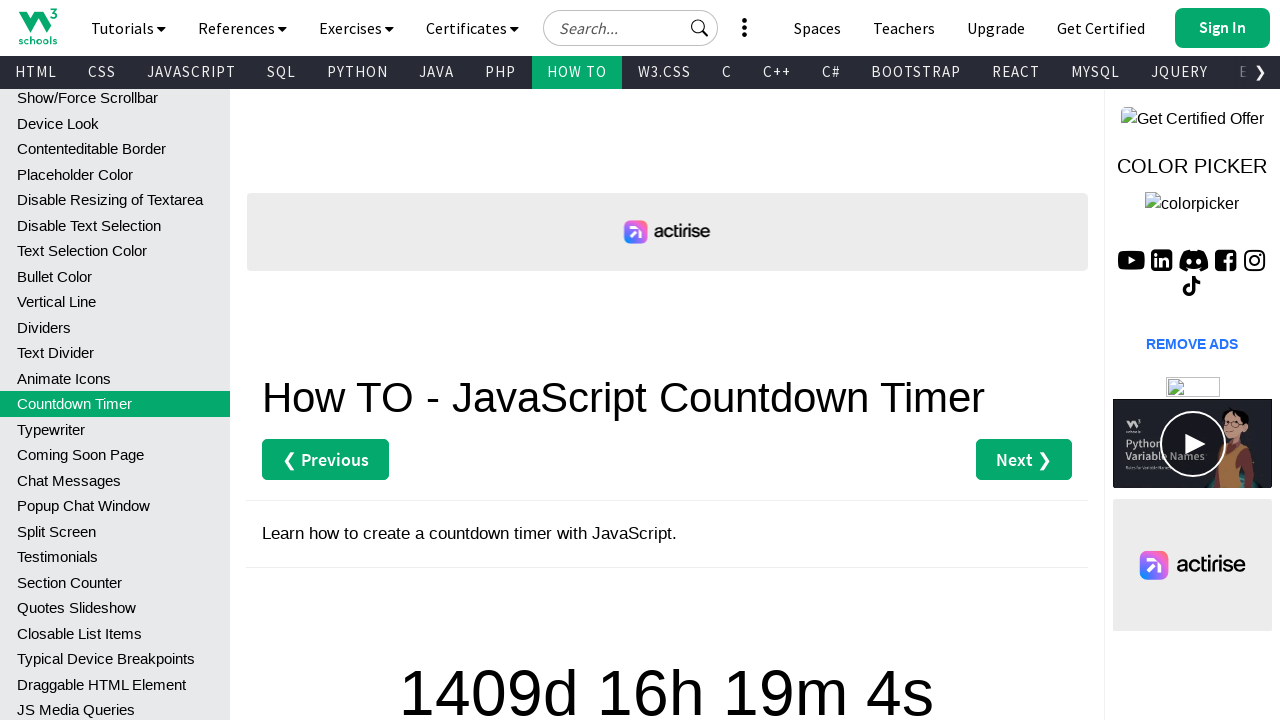

Waited 1 second before next countdown check
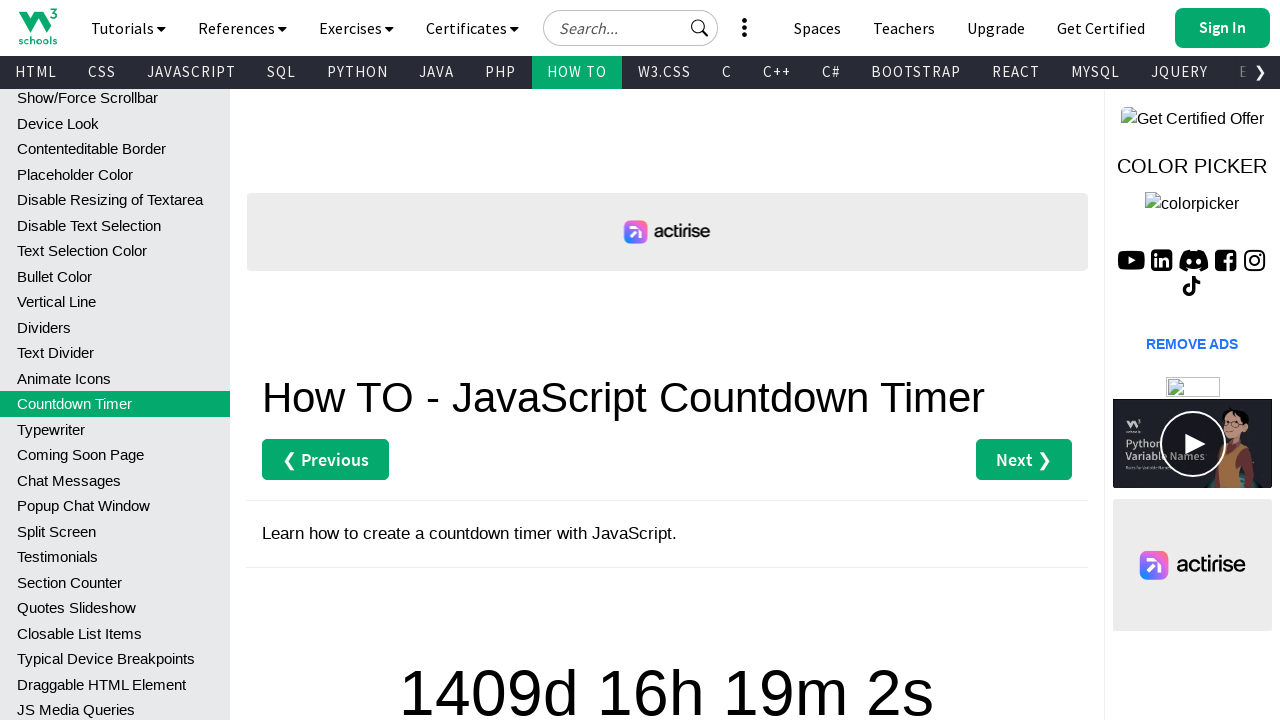

Retrieved countdown text: 1409d 16h 19m 2s 
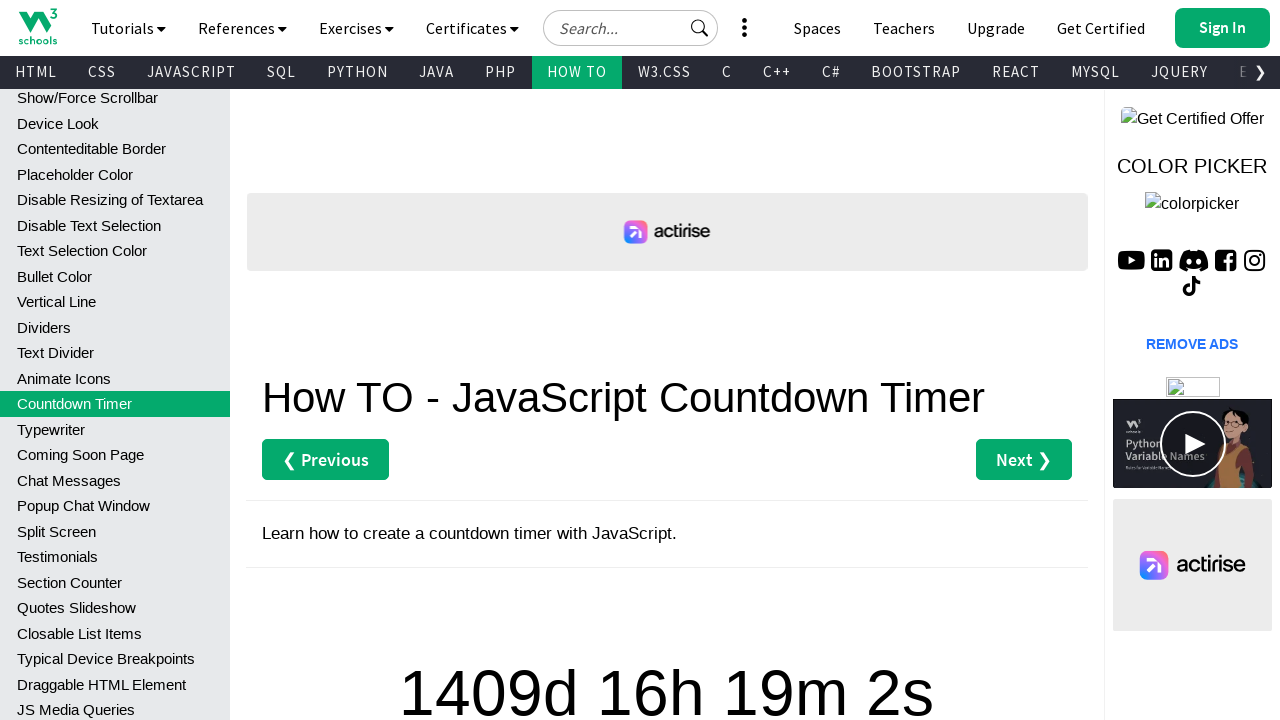

Waited 1 second before next countdown check
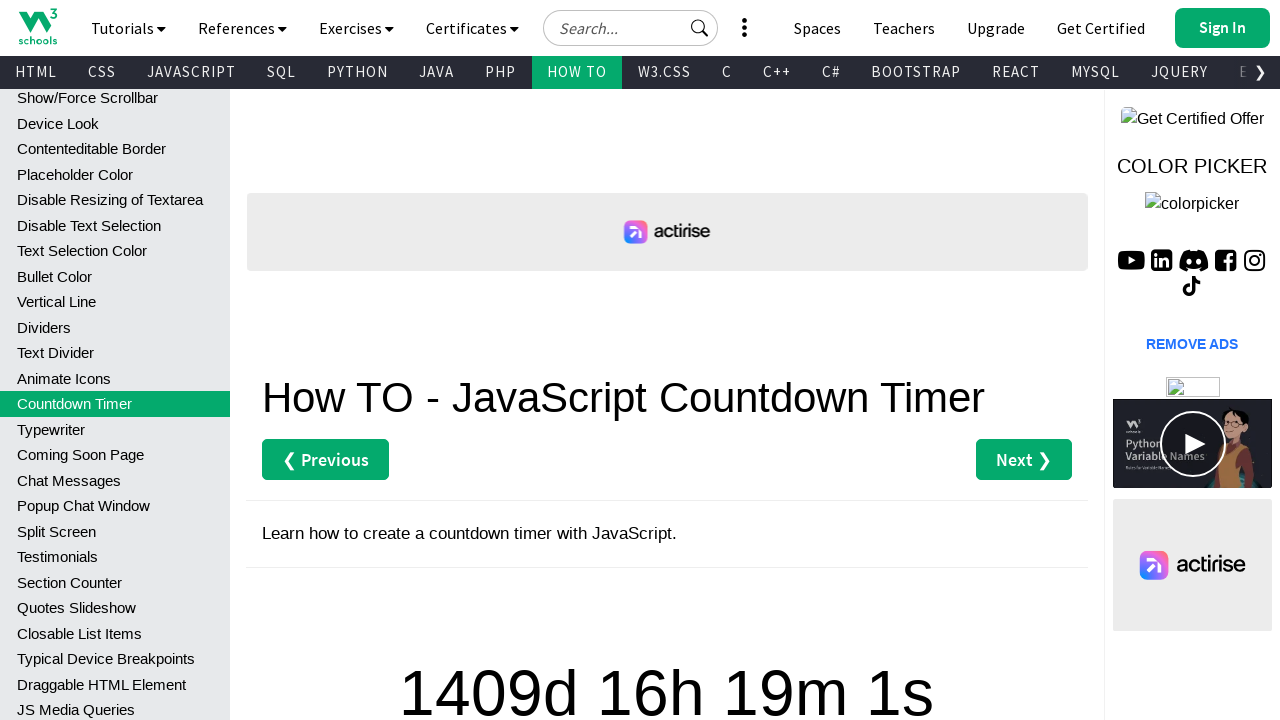

Retrieved countdown text: 1409d 16h 19m 0s 
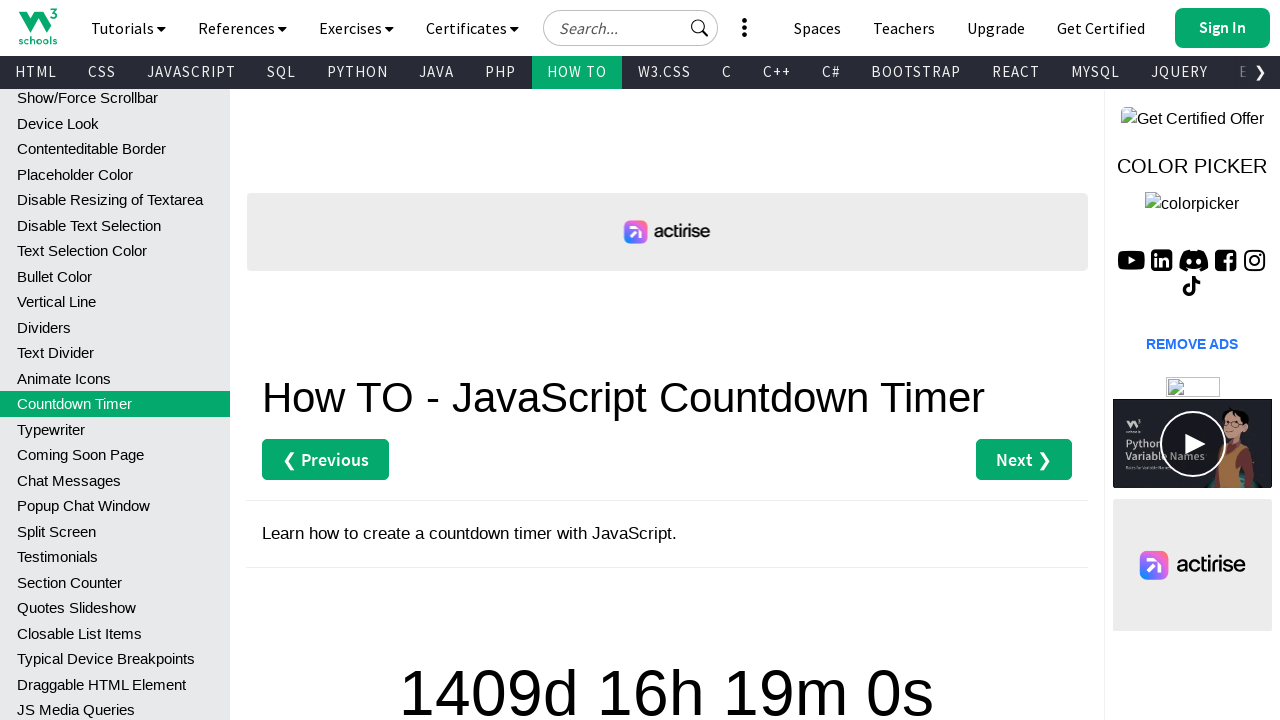

Waited 1 second before next countdown check
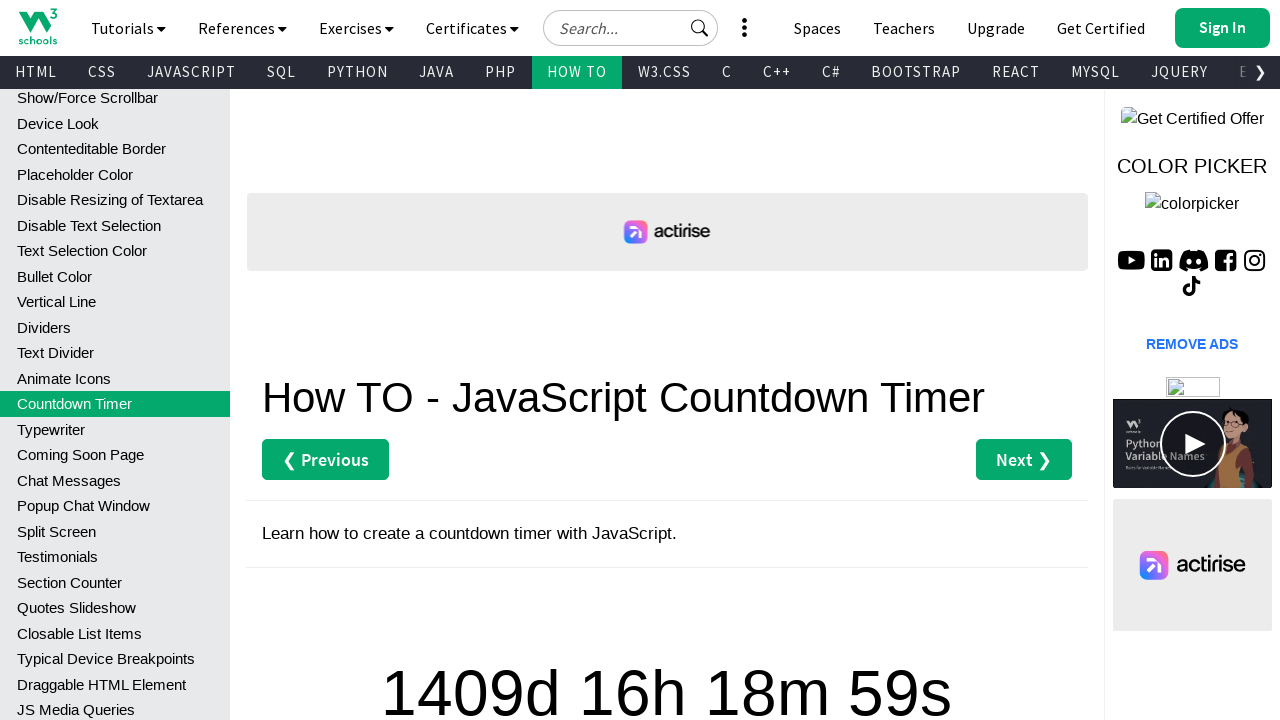

Retrieved countdown text: 1409d 16h 18m 59s 
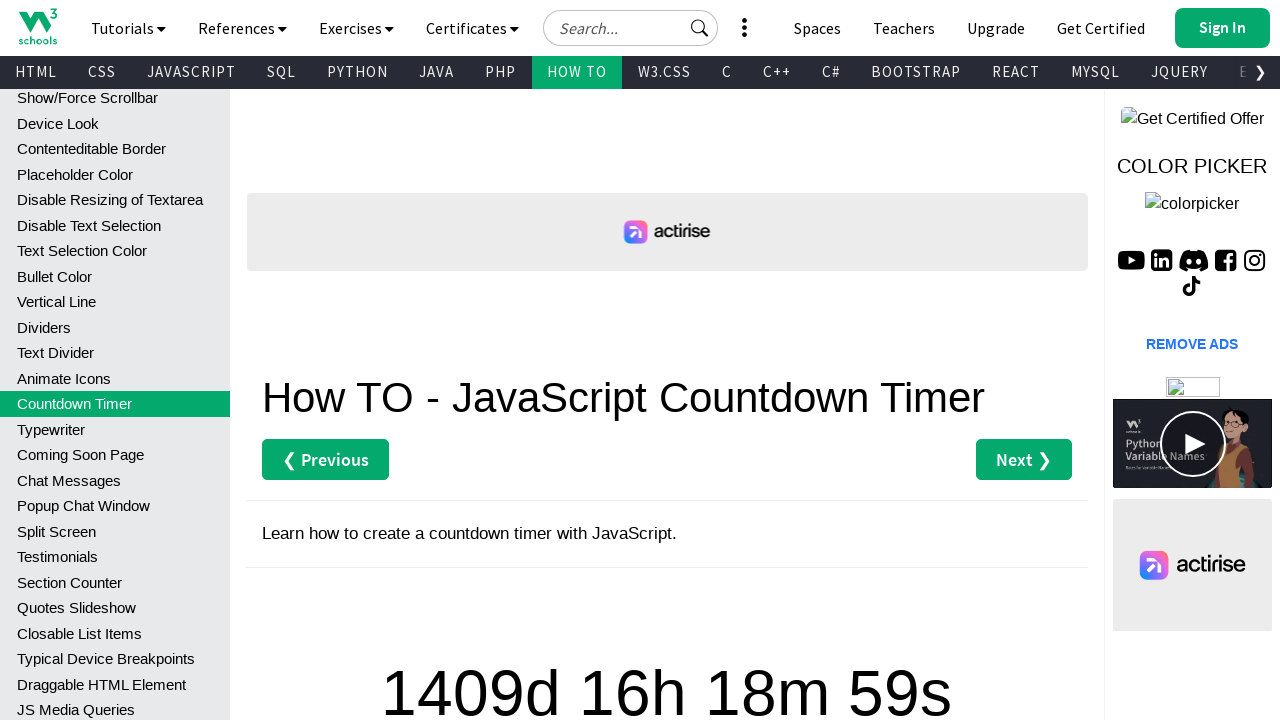

Waited 1 second before next countdown check
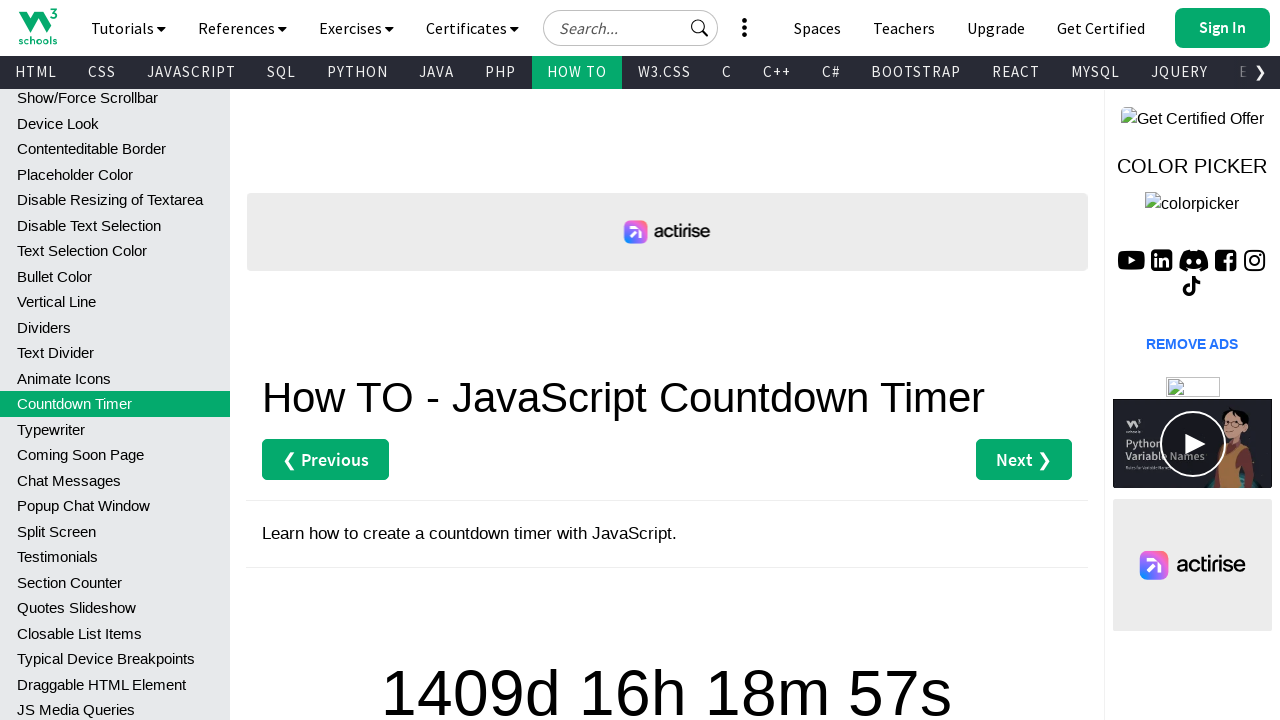

Retrieved countdown text: 1409d 16h 18m 57s 
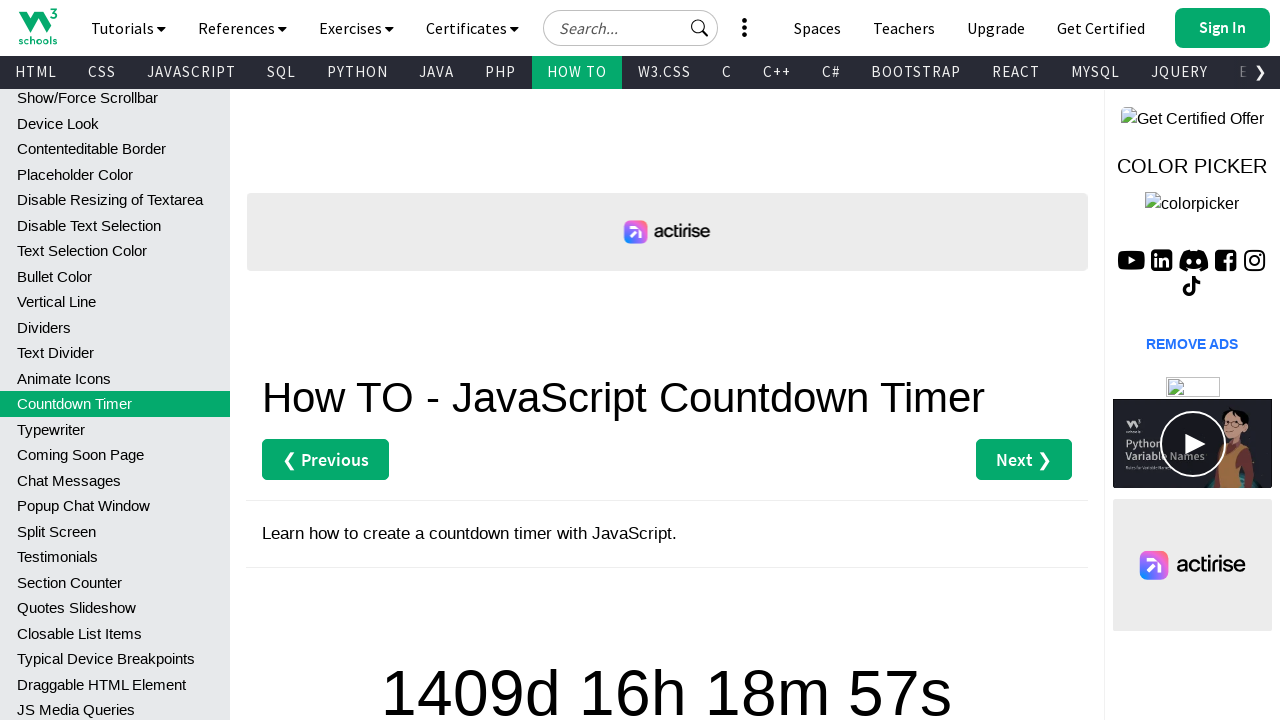

Waited 1 second before next countdown check
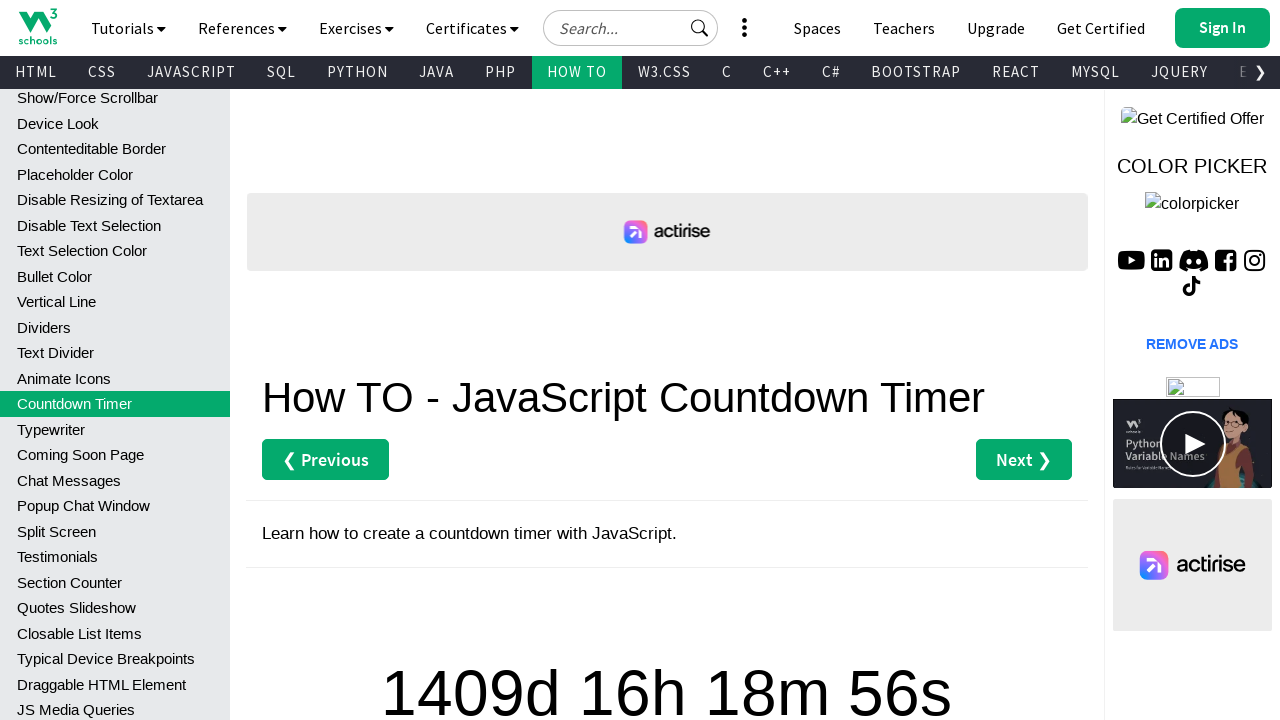

Retrieved countdown text: 1409d 16h 18m 55s 
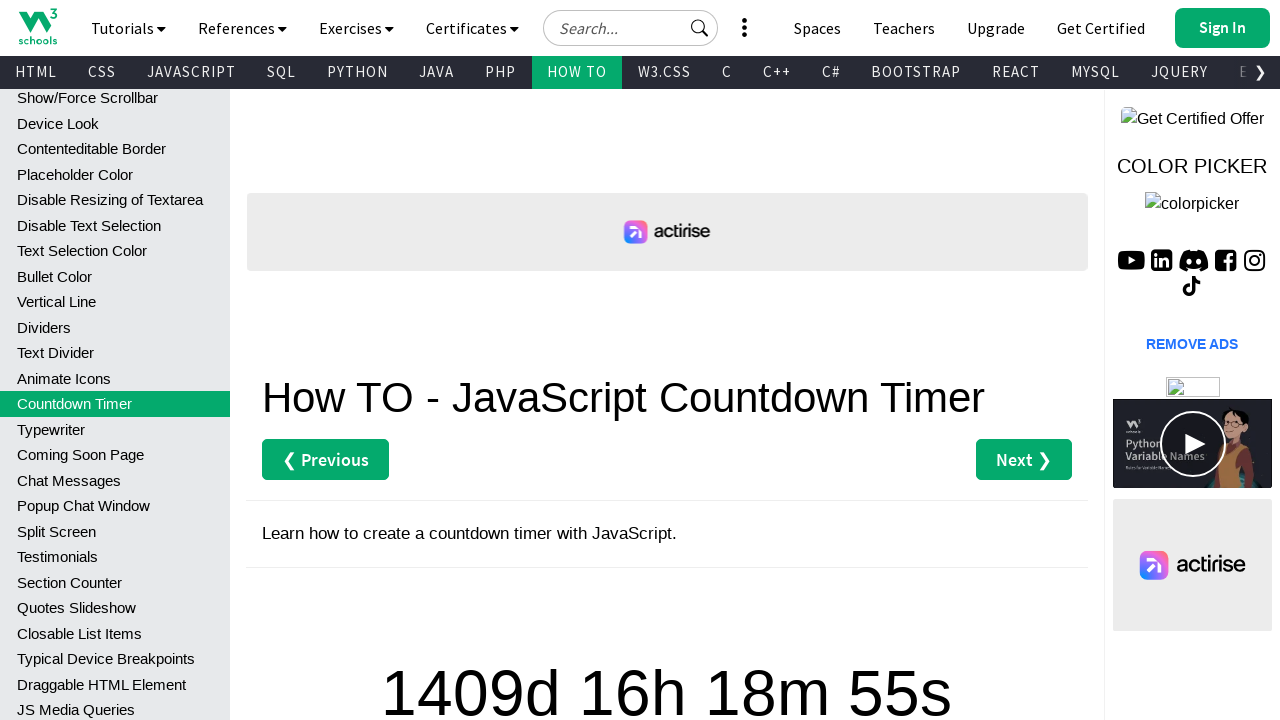

Waited 1 second before next countdown check
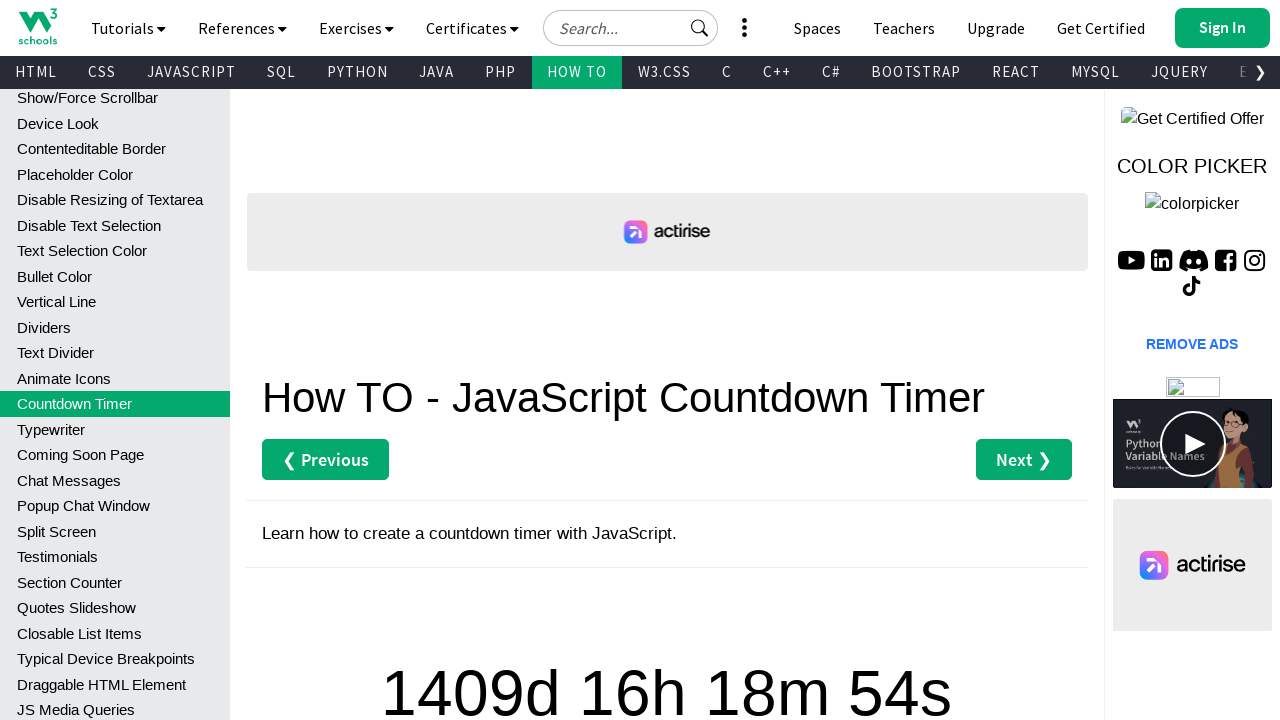

Retrieved countdown text: 1409d 16h 18m 54s 
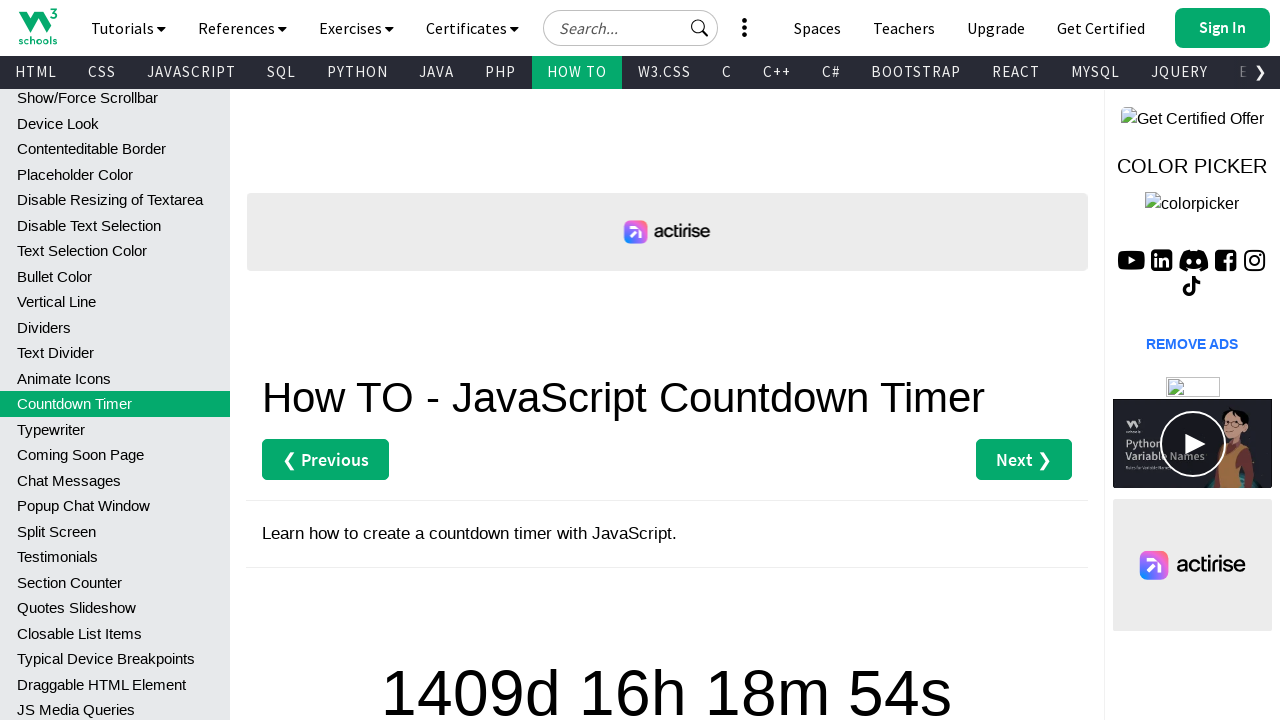

Waited 1 second before next countdown check
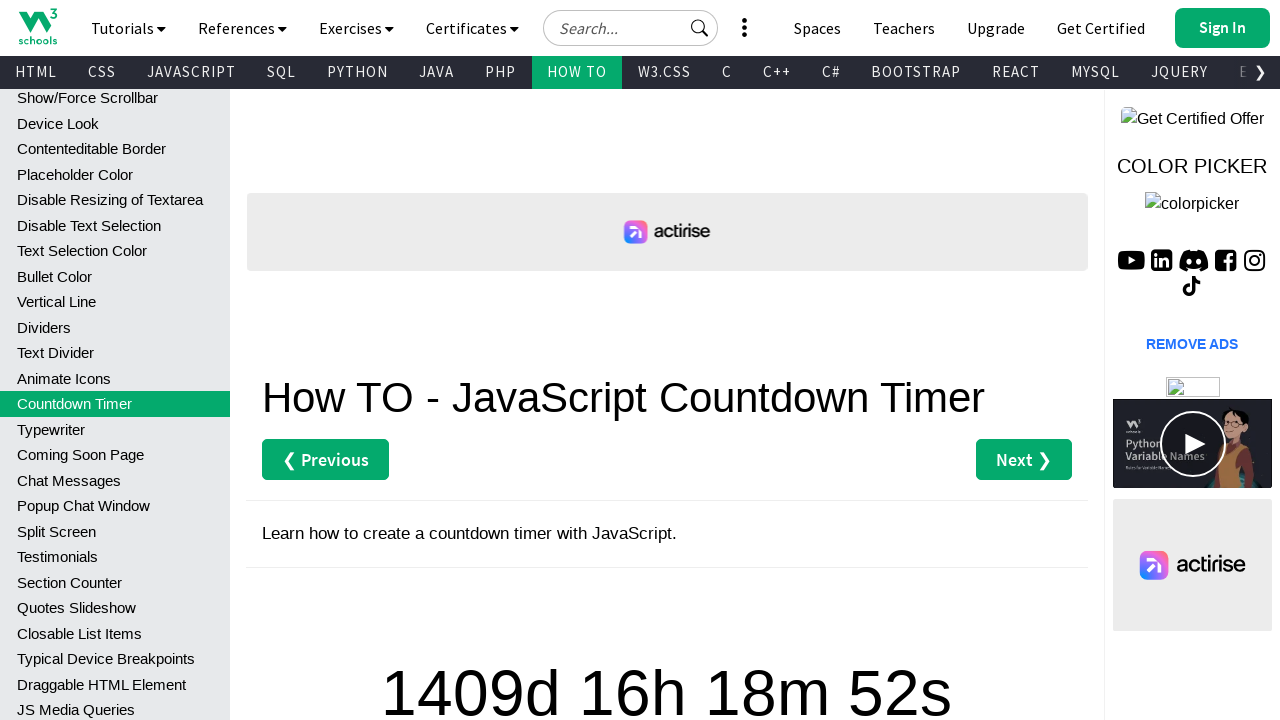

Retrieved countdown text: 1409d 16h 18m 52s 
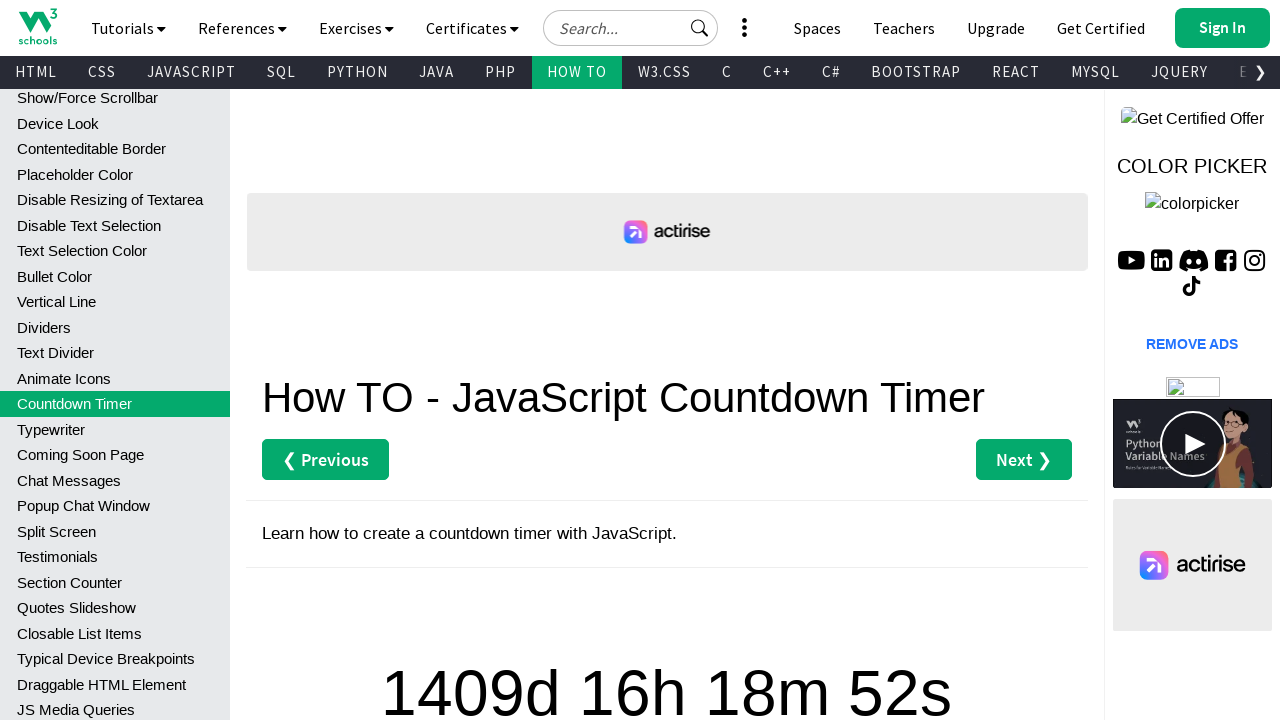

Waited 1 second before next countdown check
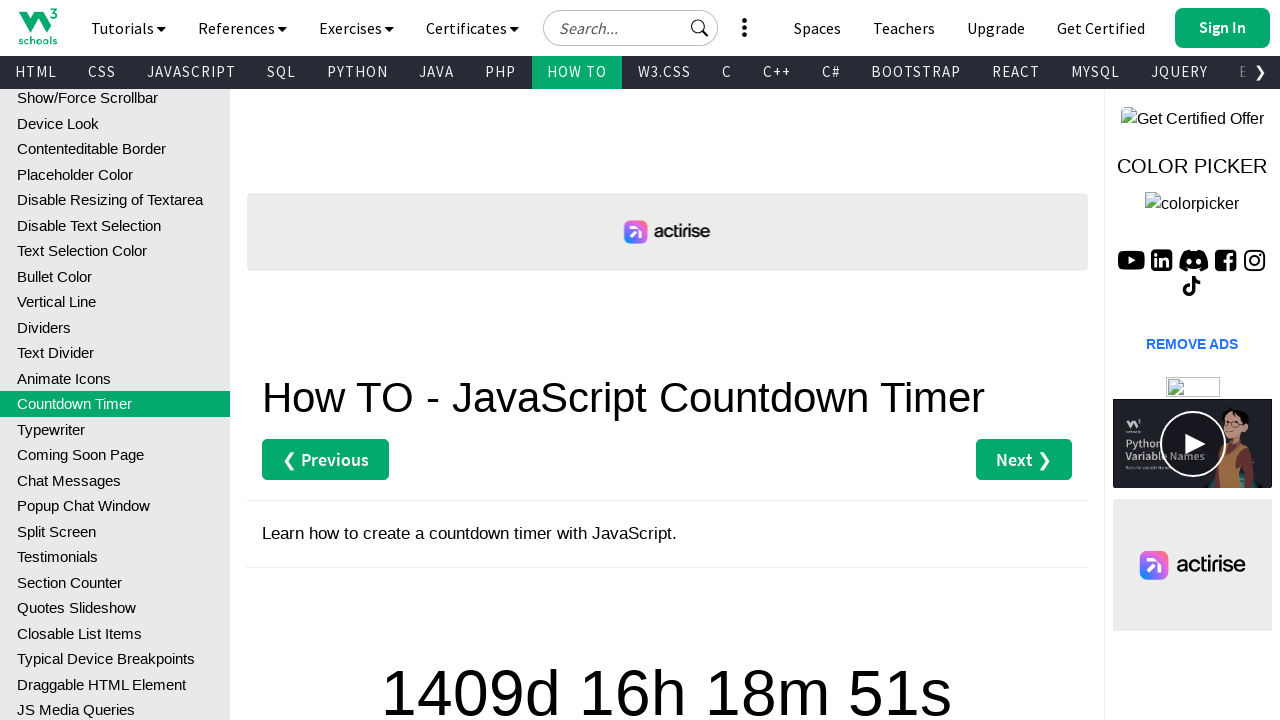

Retrieved countdown text: 1409d 16h 18m 50s 
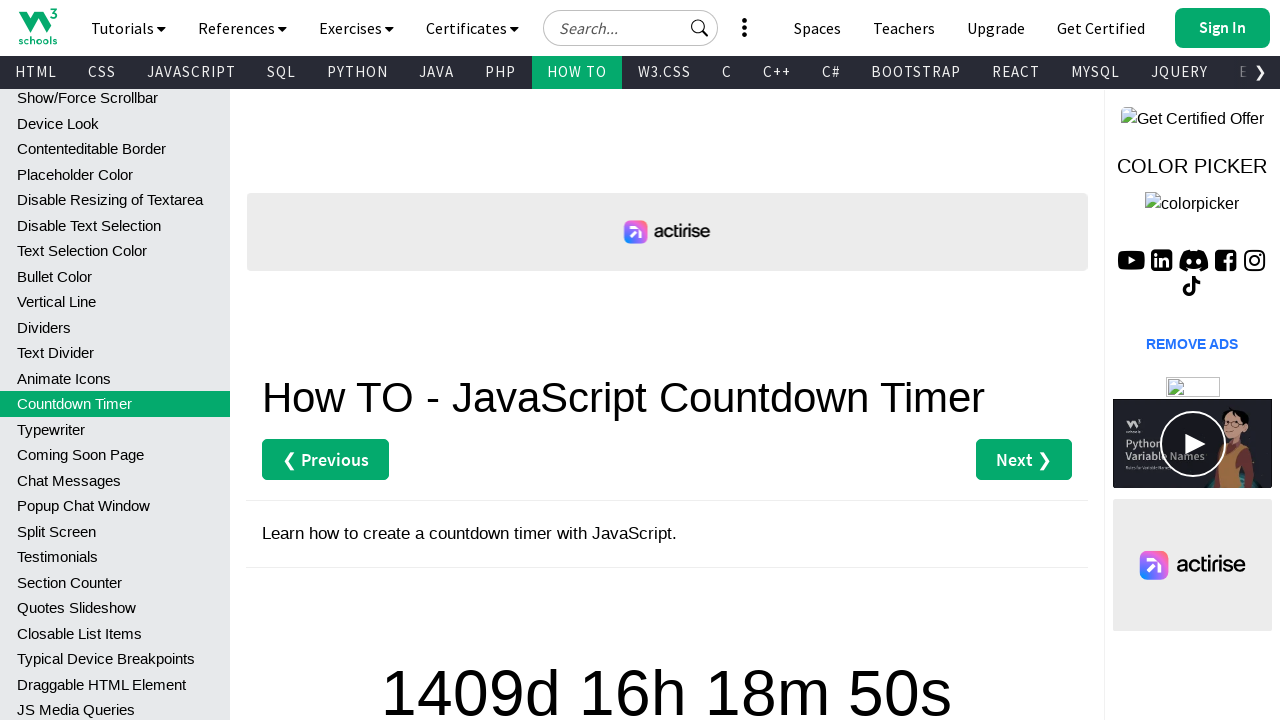

Waited 1 second before next countdown check
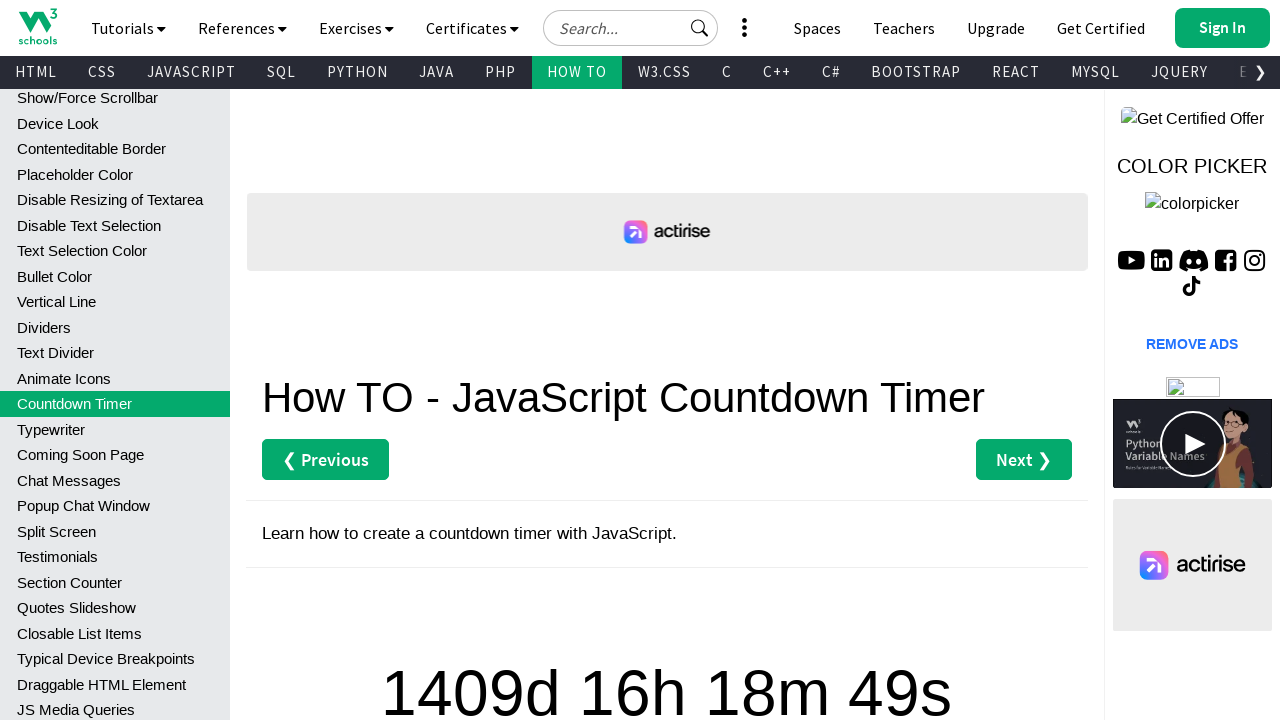

Retrieved countdown text: 1409d 16h 18m 49s 
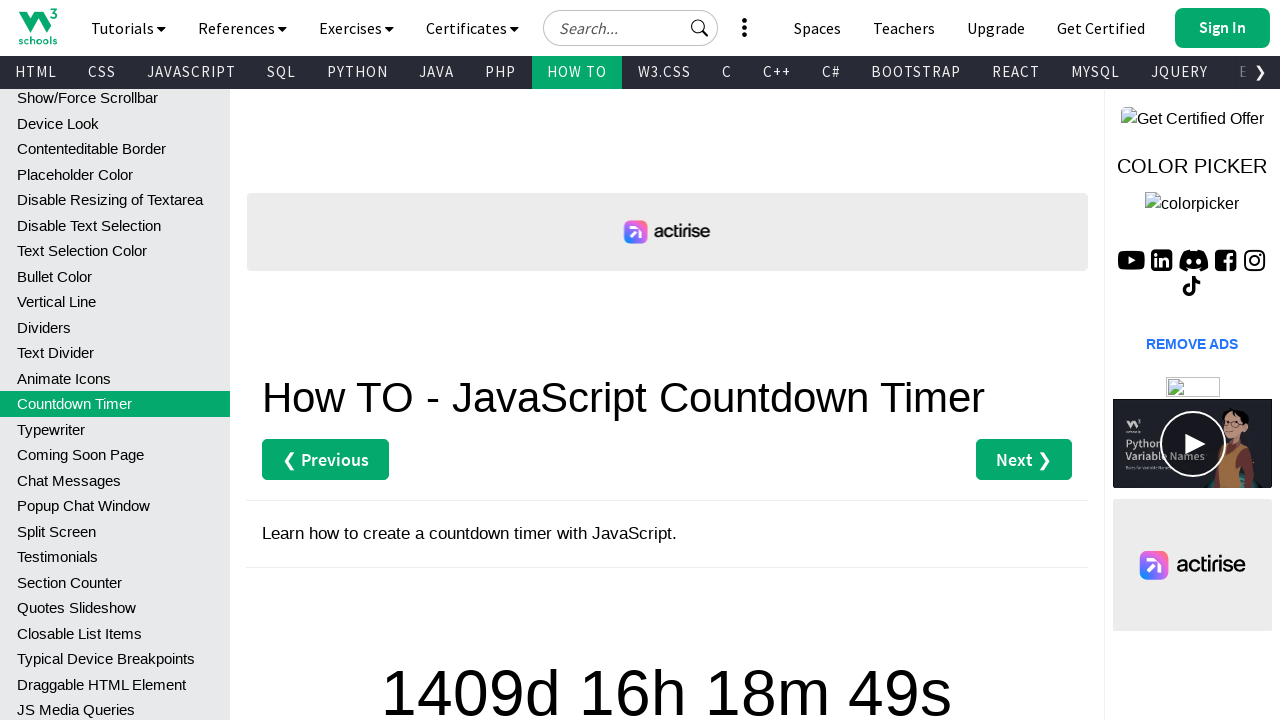

Waited 1 second before next countdown check
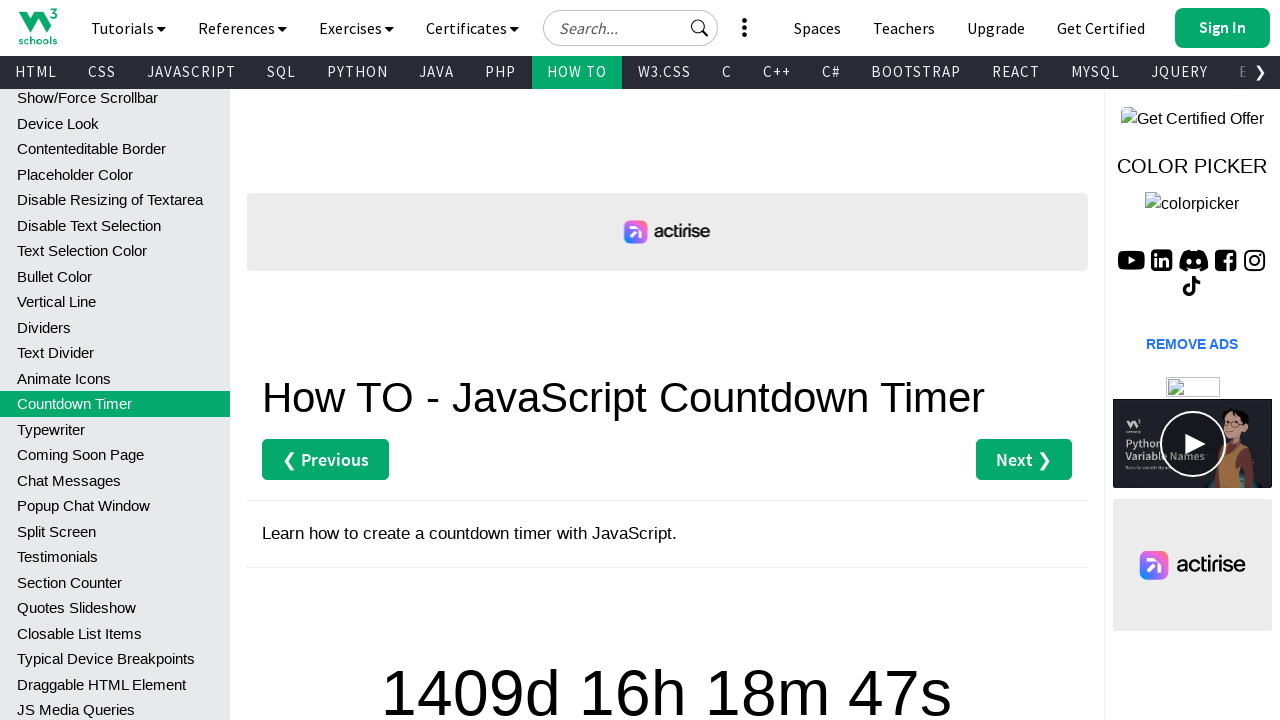

Retrieved countdown text: 1409d 16h 18m 47s 
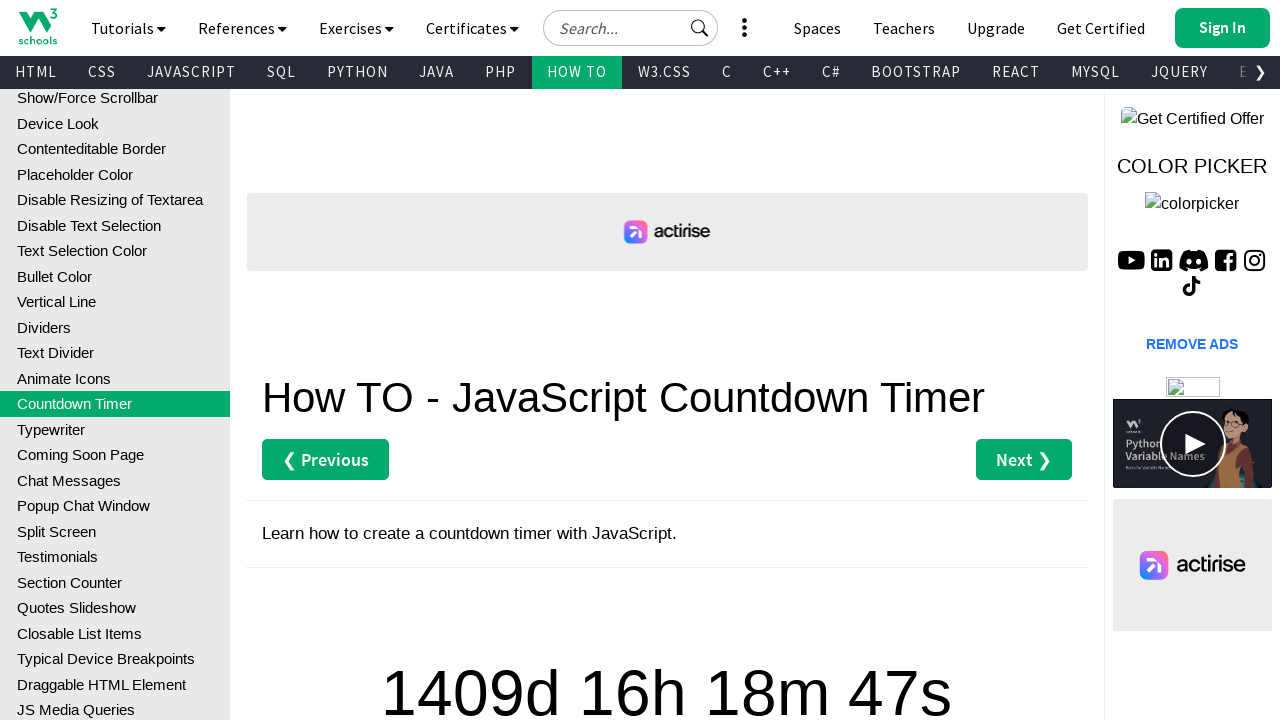

Waited 1 second before next countdown check
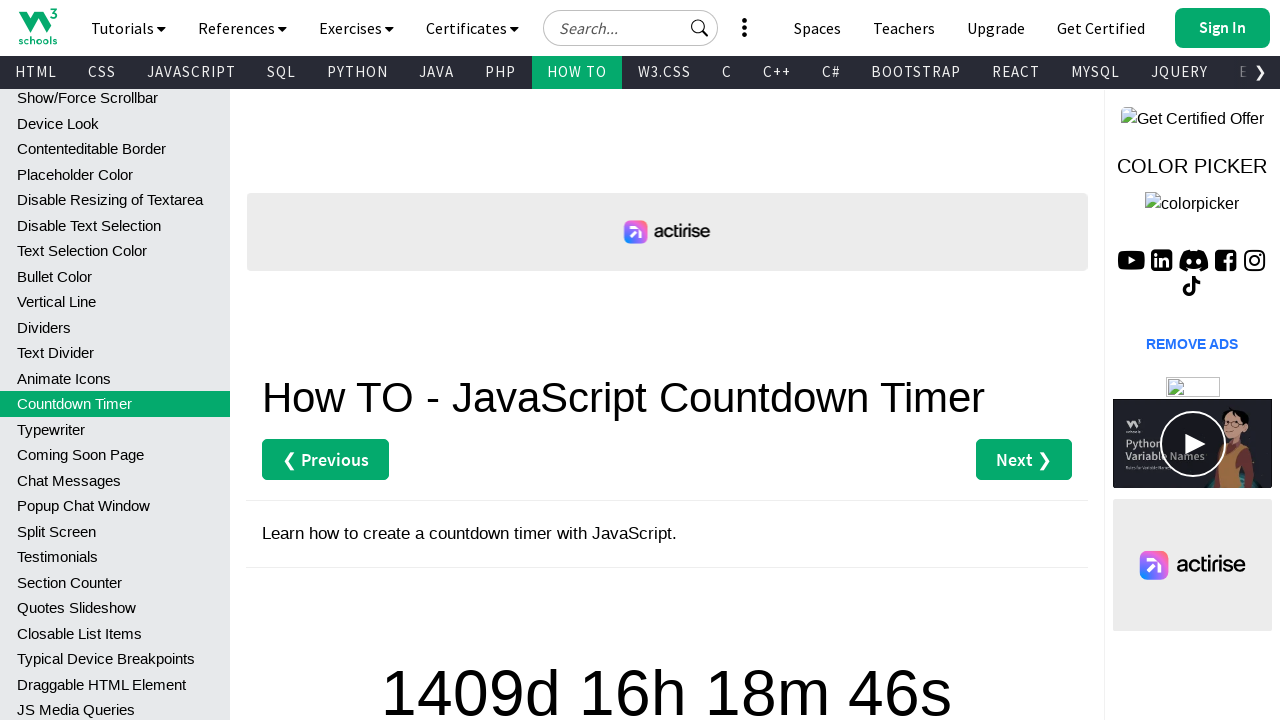

Retrieved countdown text: 1409d 16h 18m 45s 
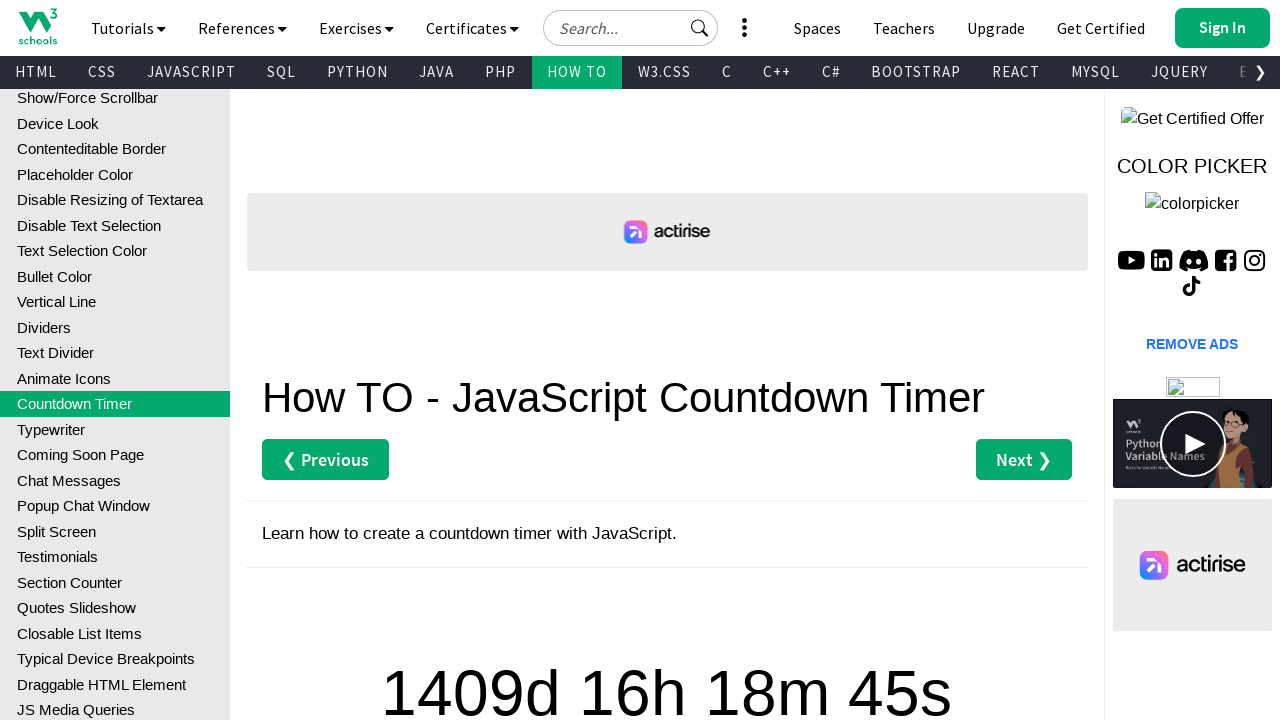

Waited 1 second before next countdown check
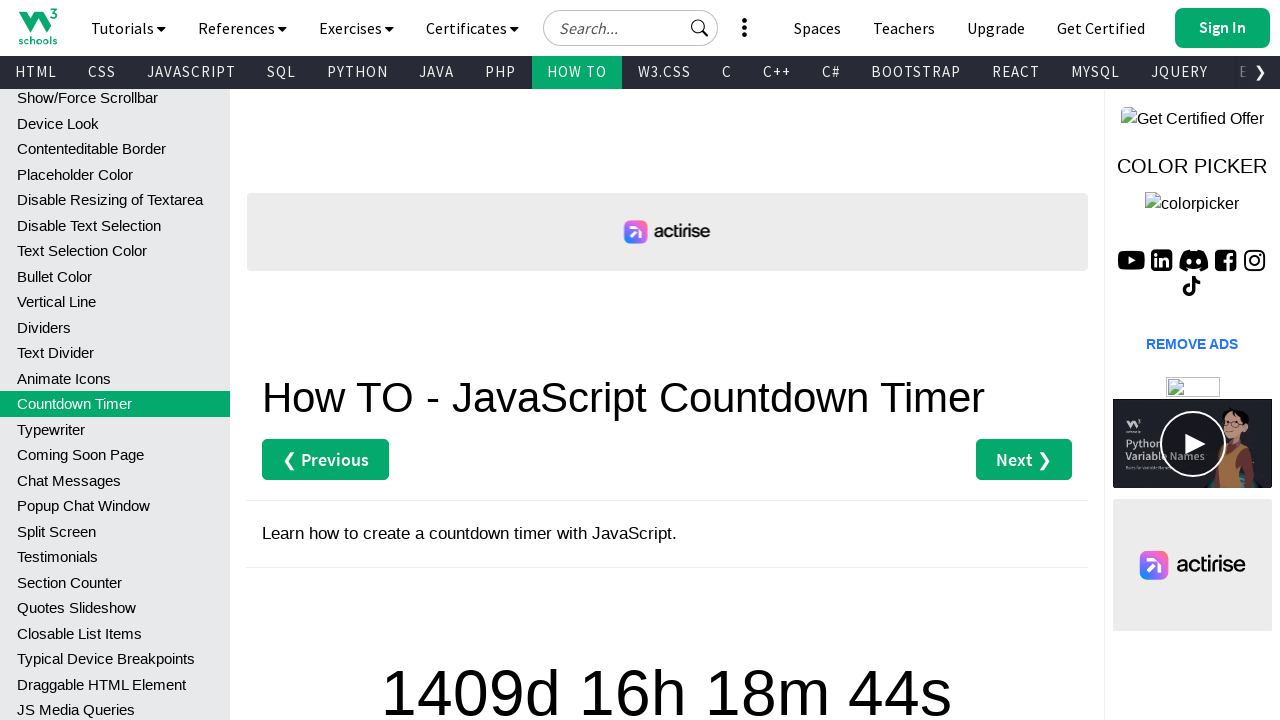

Retrieved countdown text: 1409d 16h 18m 44s 
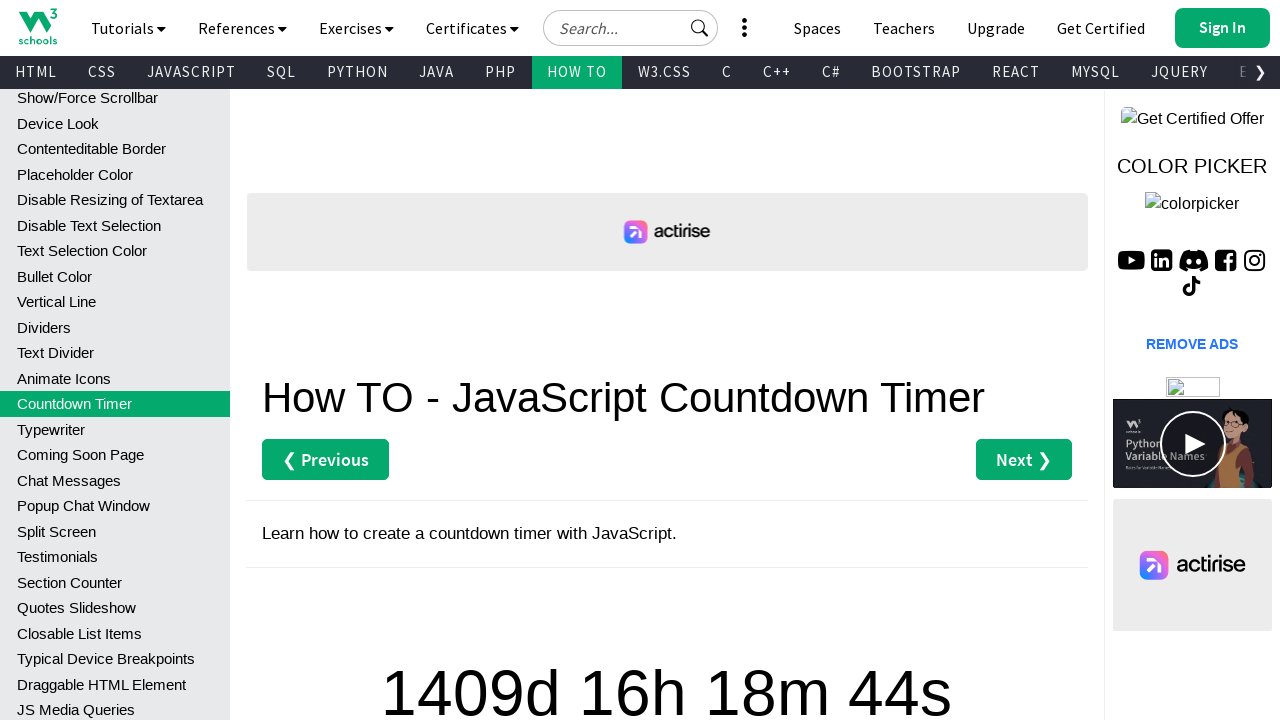

Waited 1 second before next countdown check
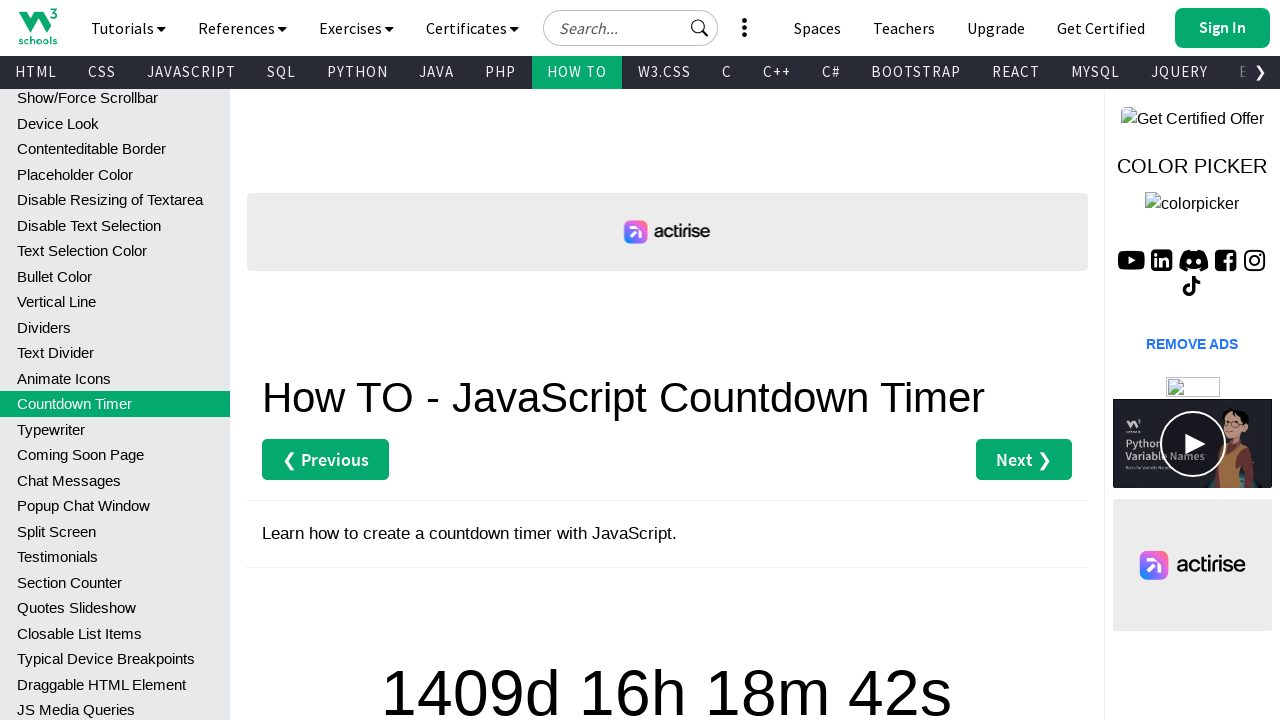

Retrieved countdown text: 1409d 16h 18m 42s 
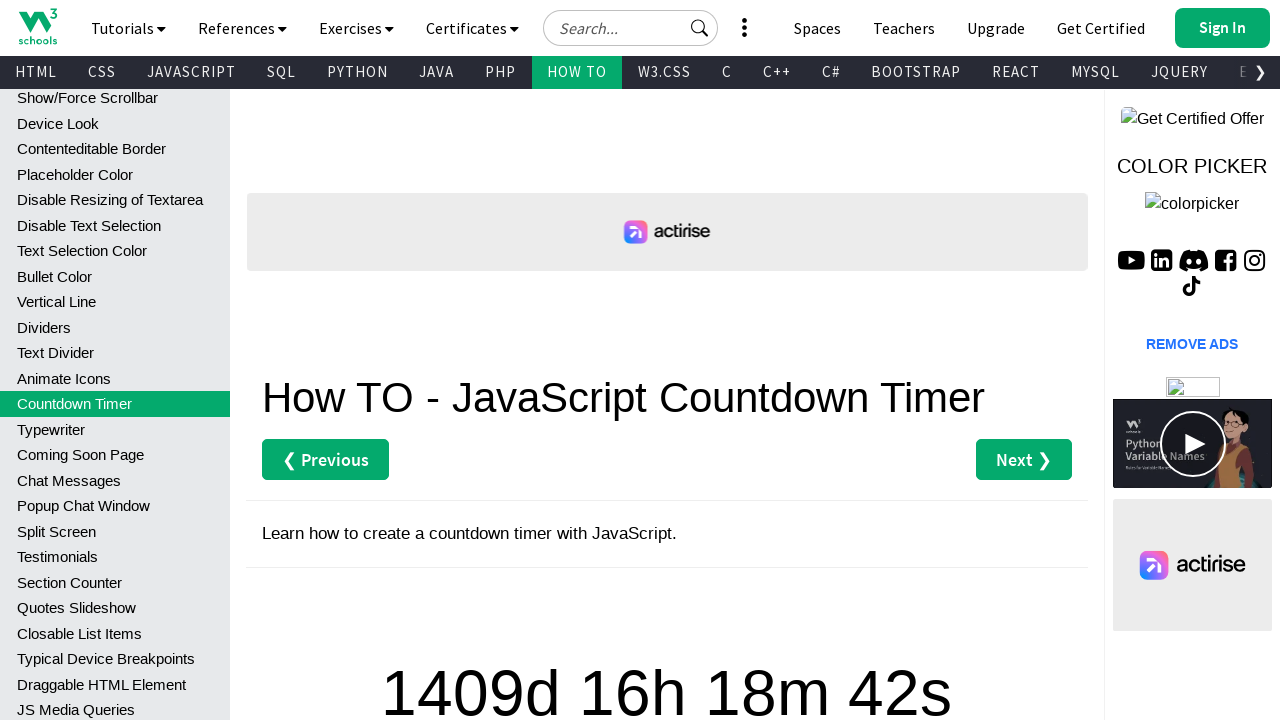

Waited 1 second before next countdown check
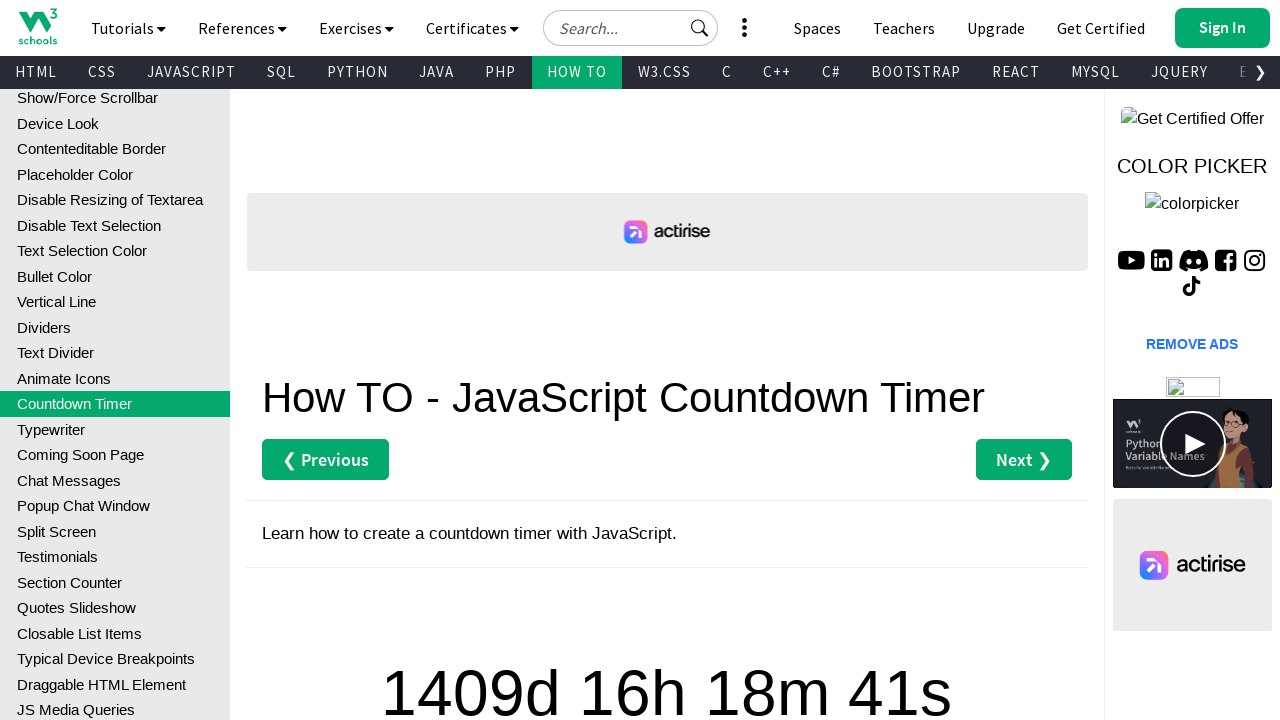

Retrieved countdown text: 1409d 16h 18m 41s 
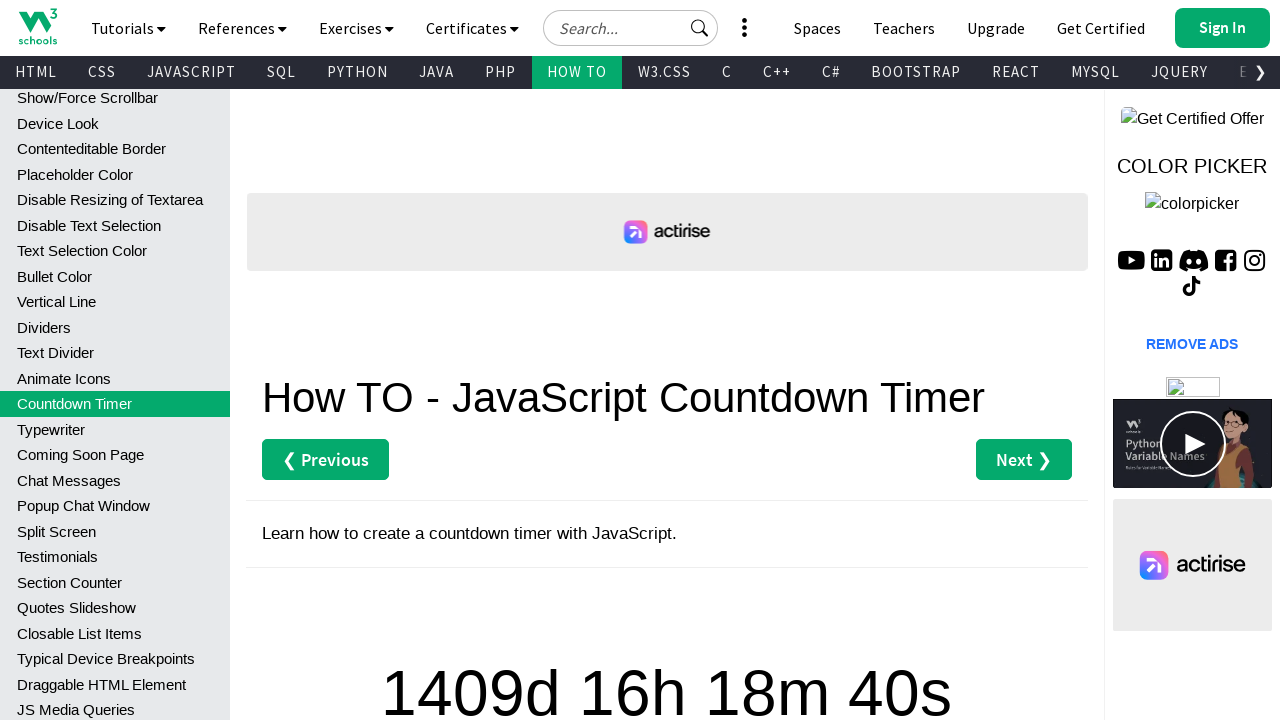

Waited 1 second before next countdown check
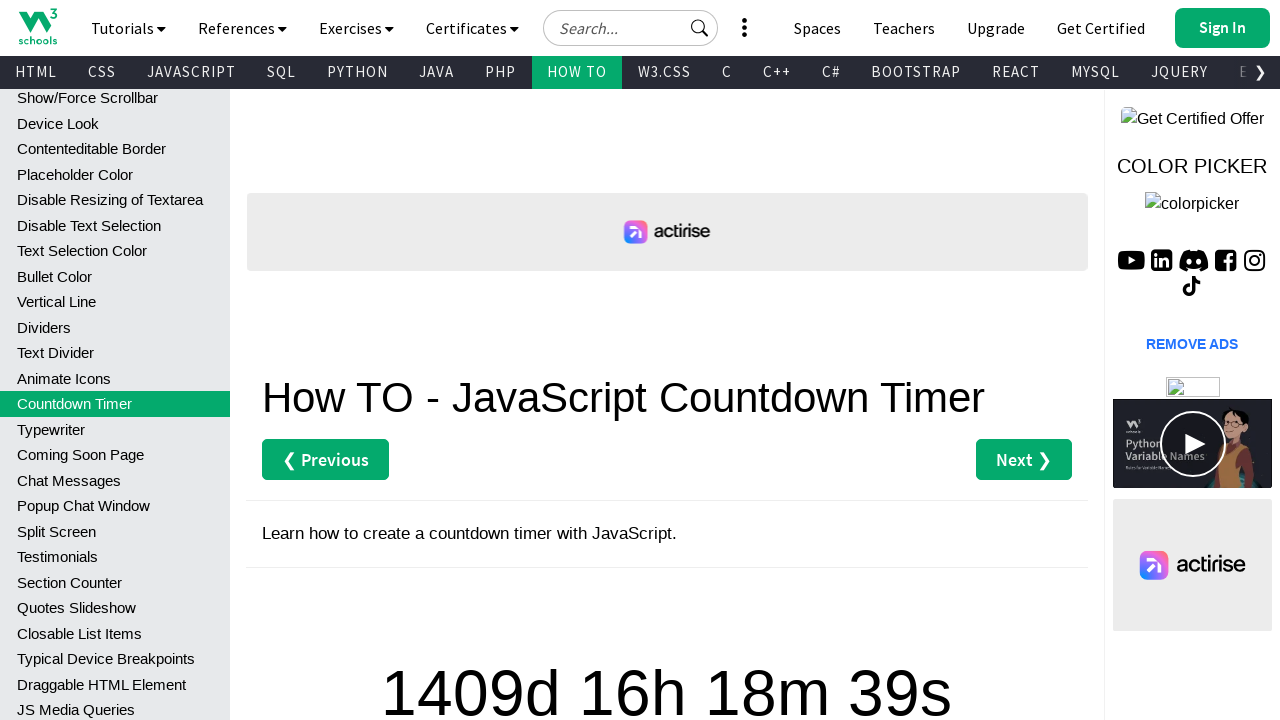

Retrieved countdown text: 1409d 16h 18m 39s 
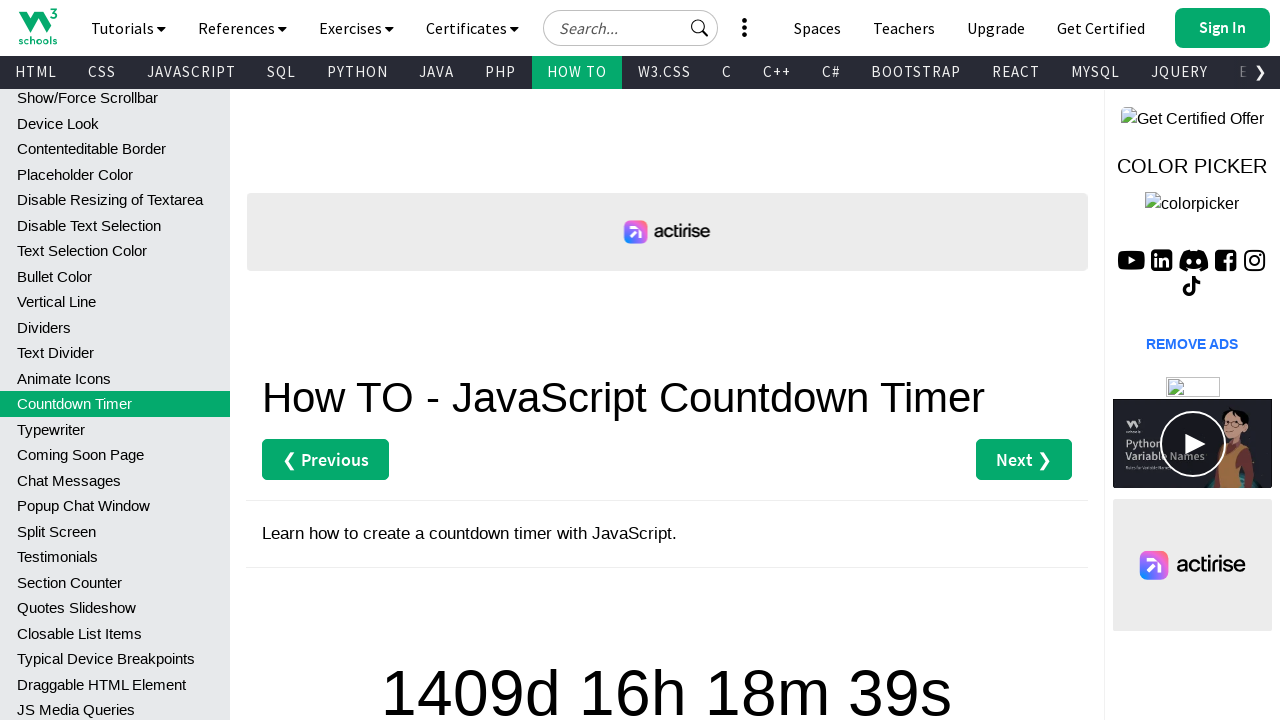

Waited 1 second before next countdown check
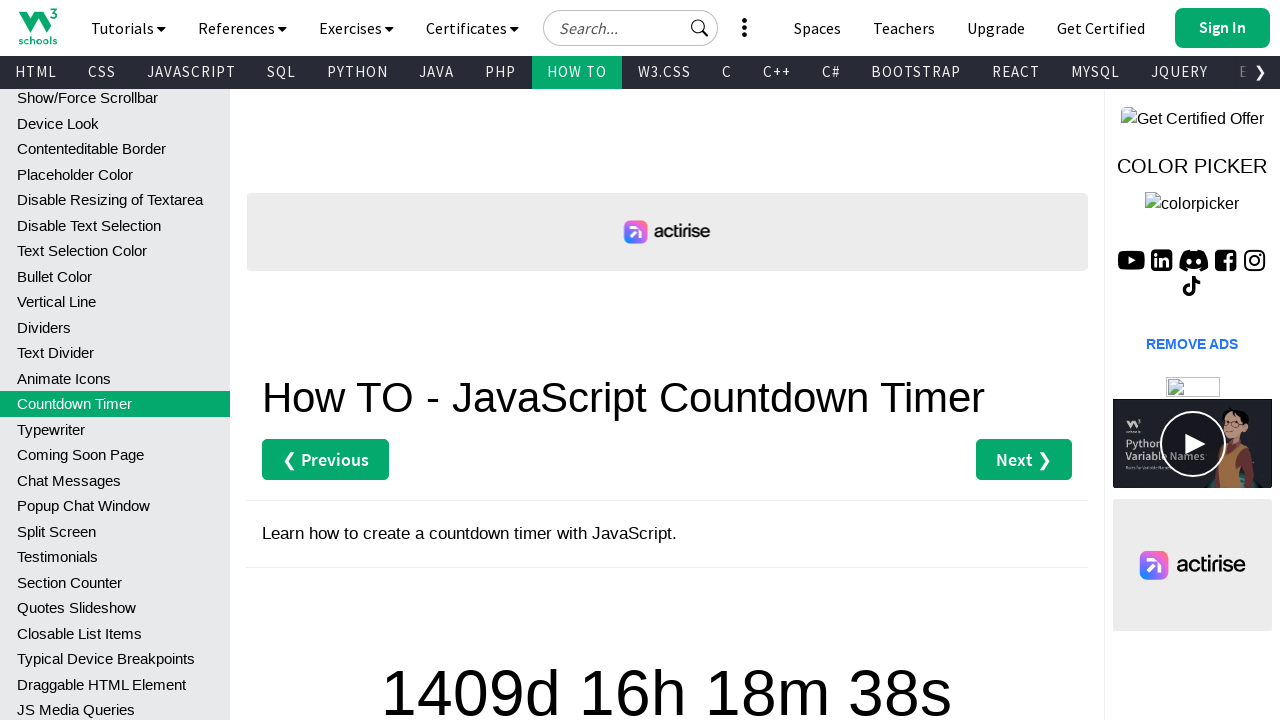

Retrieved countdown text: 1409d 16h 18m 37s 
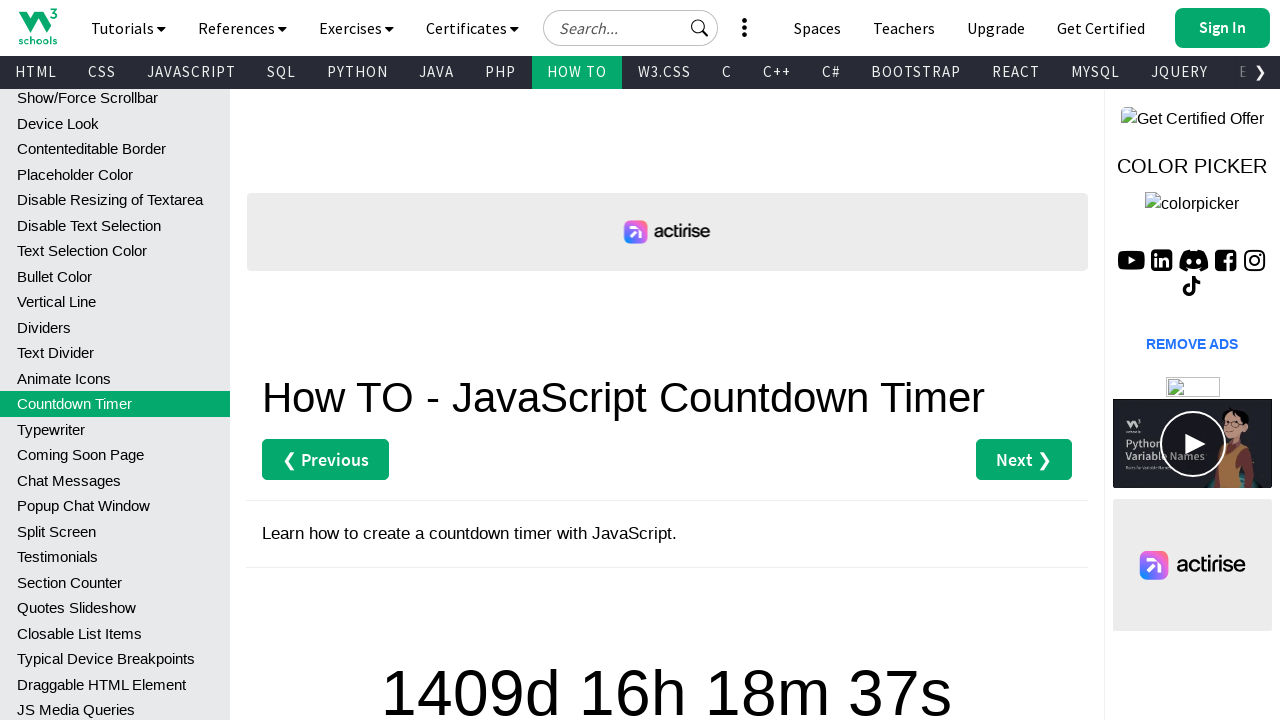

Waited 1 second before next countdown check
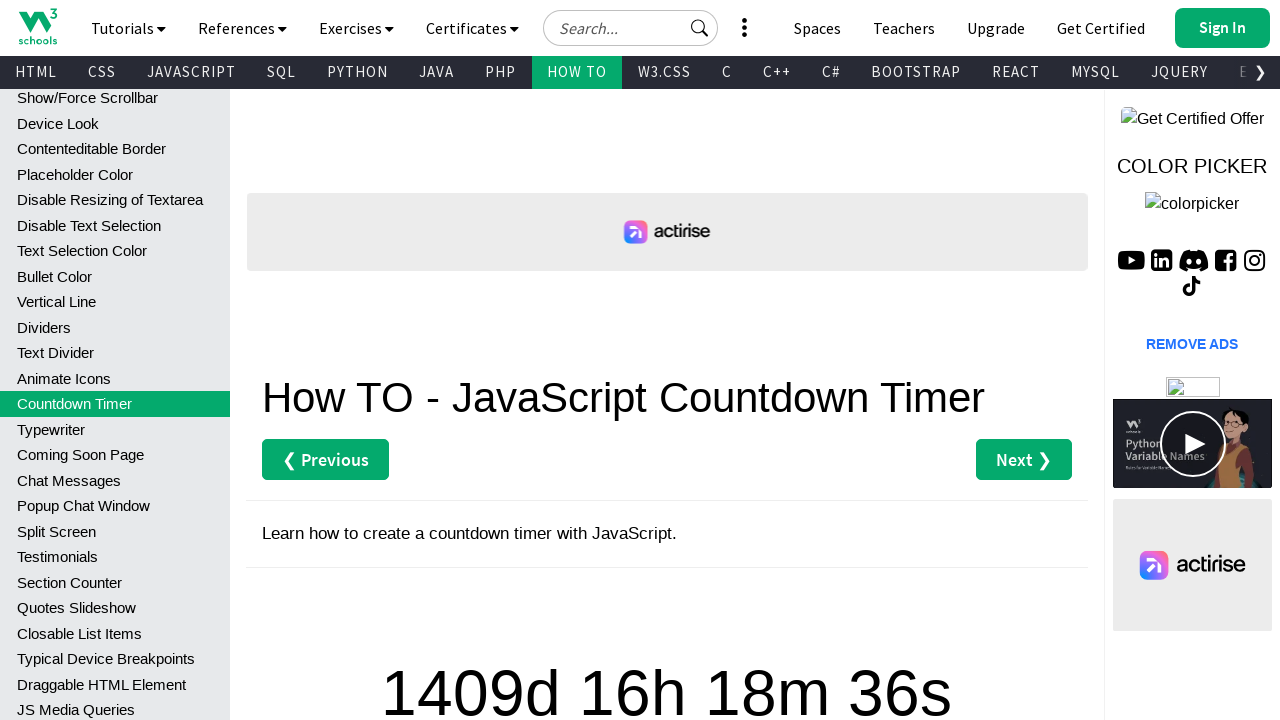

Retrieved countdown text: 1409d 16h 18m 36s 
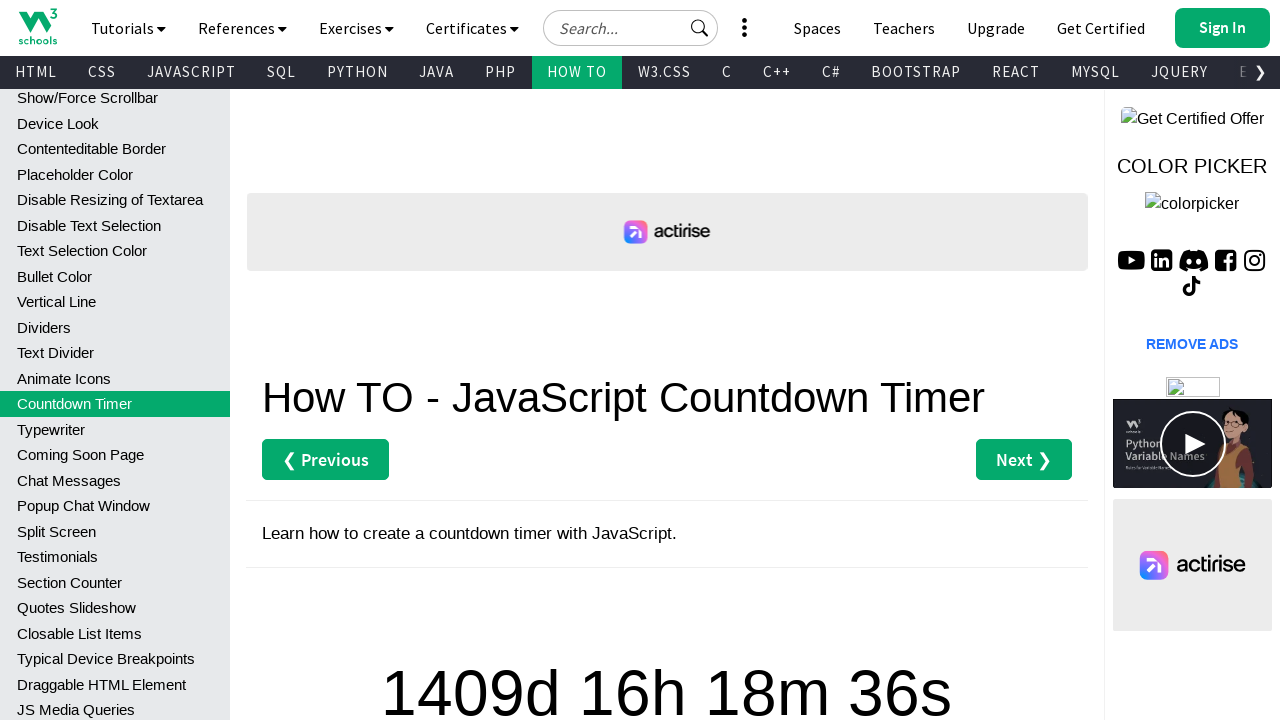

Waited 1 second before next countdown check
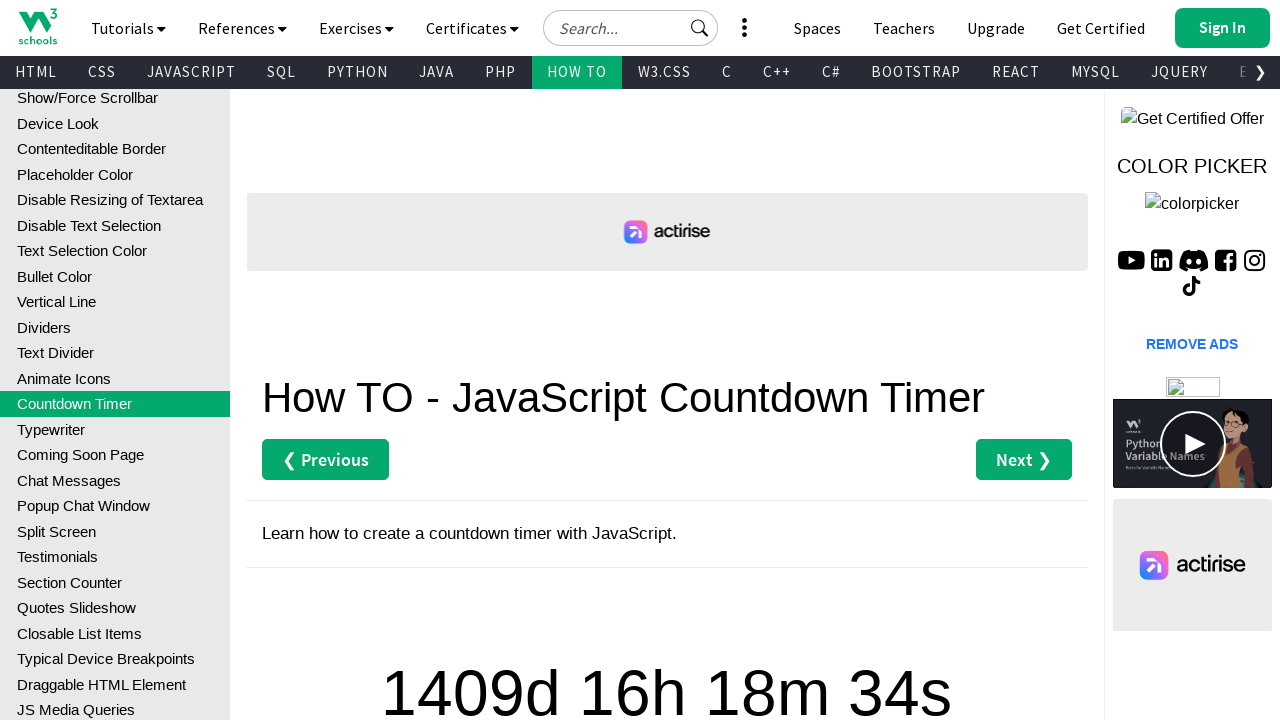

Retrieved countdown text: 1409d 16h 18m 34s 
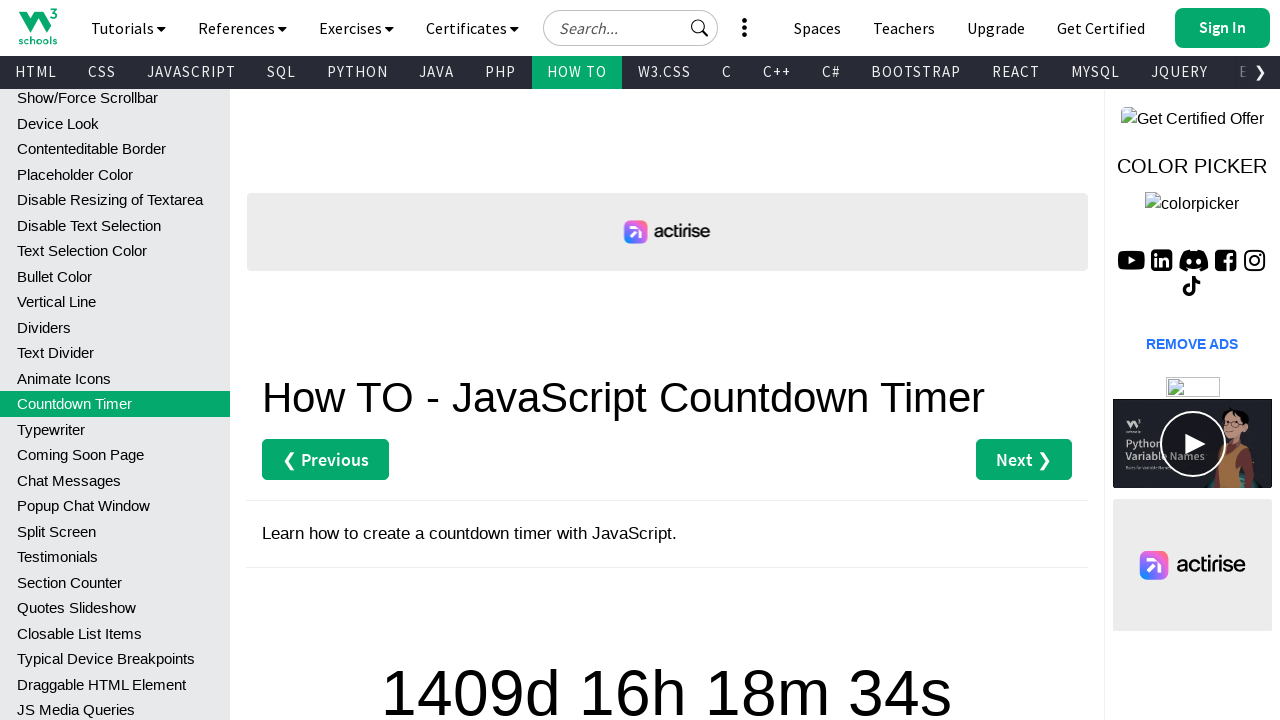

Waited 1 second before next countdown check
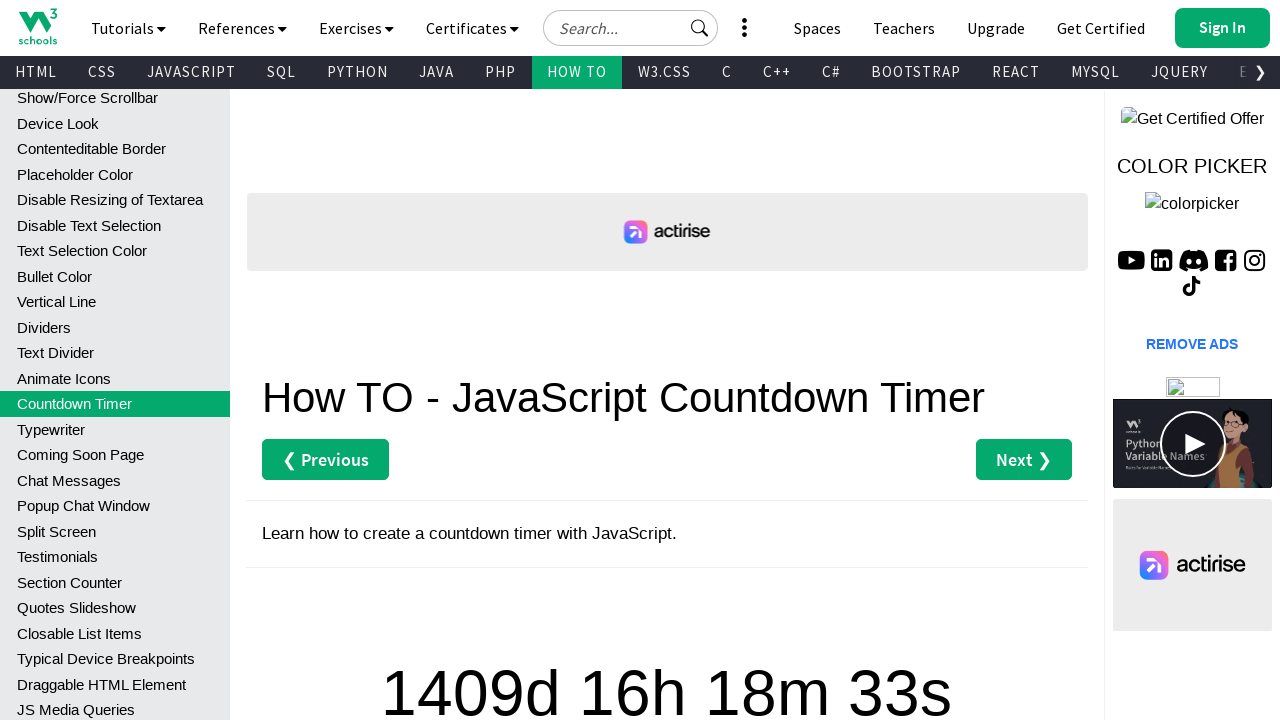

Retrieved countdown text: 1409d 16h 18m 32s 
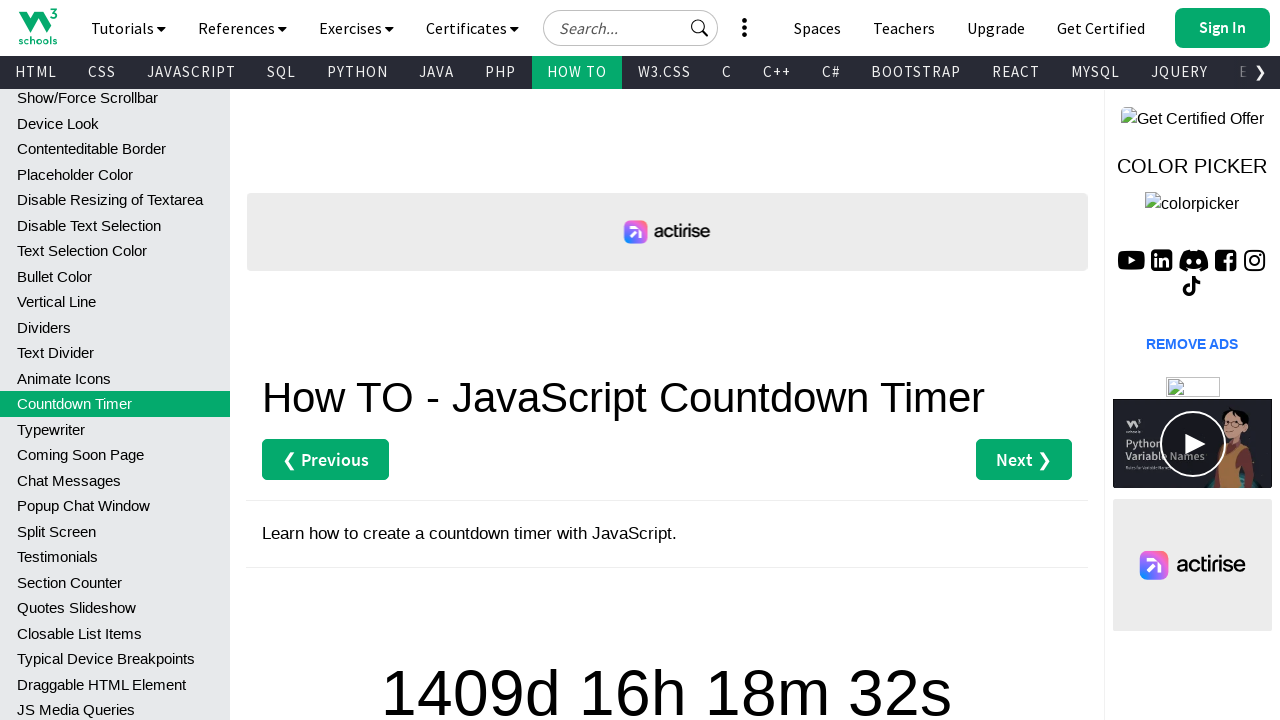

Waited 1 second before next countdown check
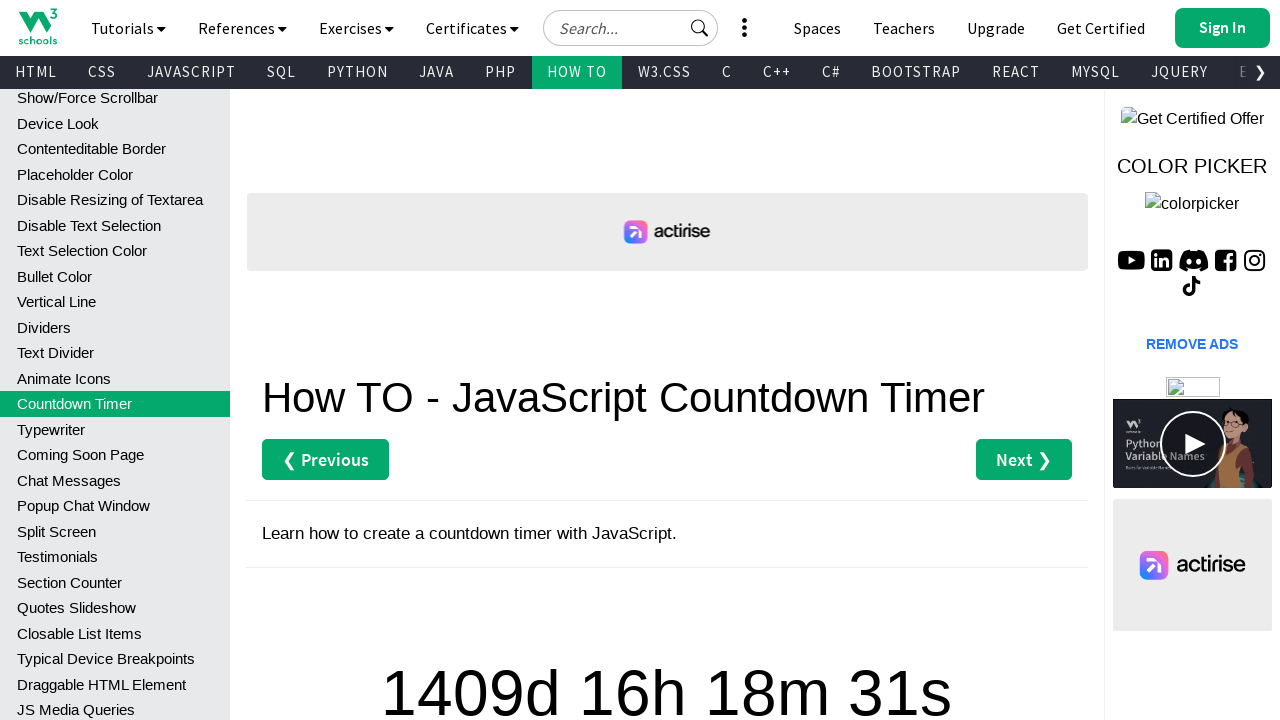

Retrieved countdown text: 1409d 16h 18m 31s 
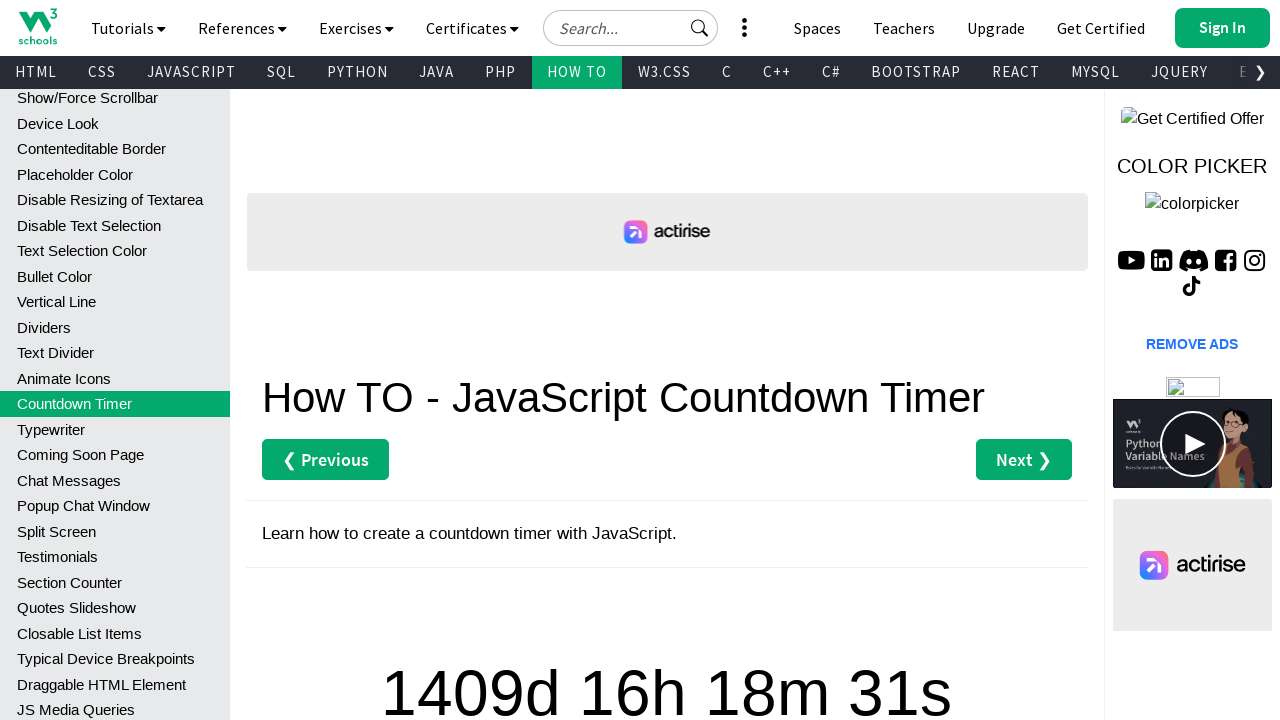

Waited 1 second before next countdown check
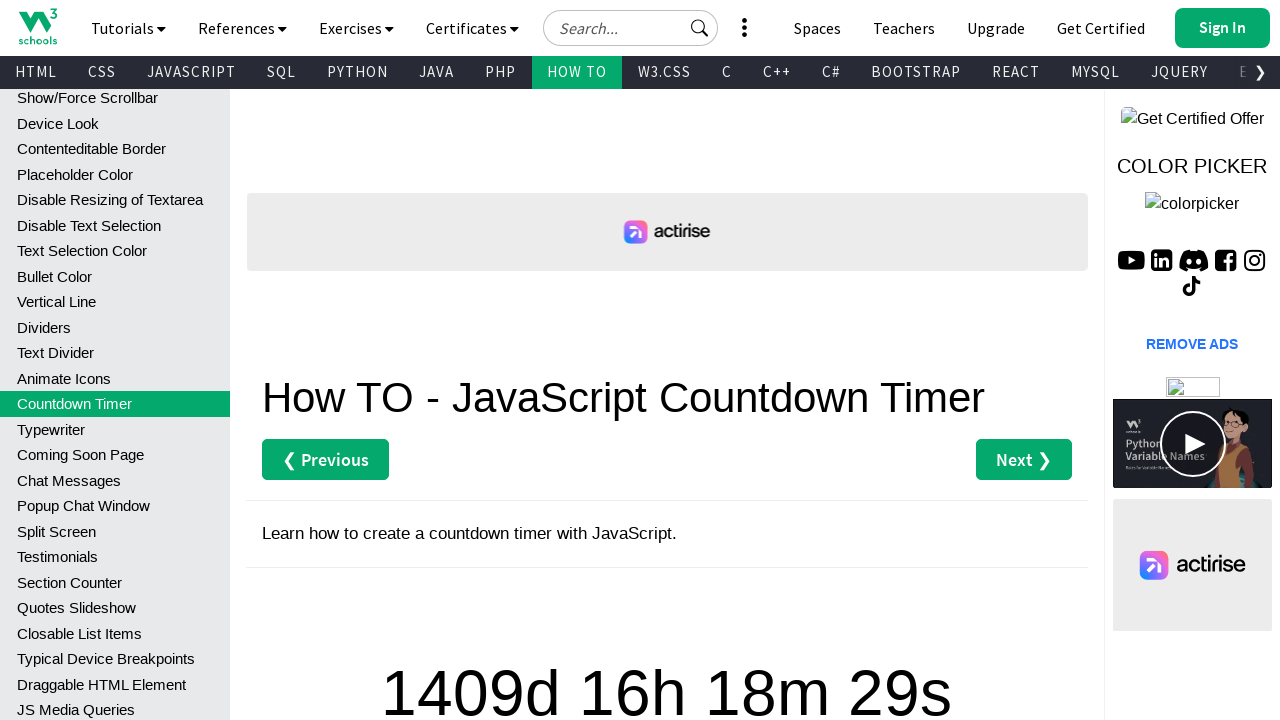

Retrieved countdown text: 1409d 16h 18m 29s 
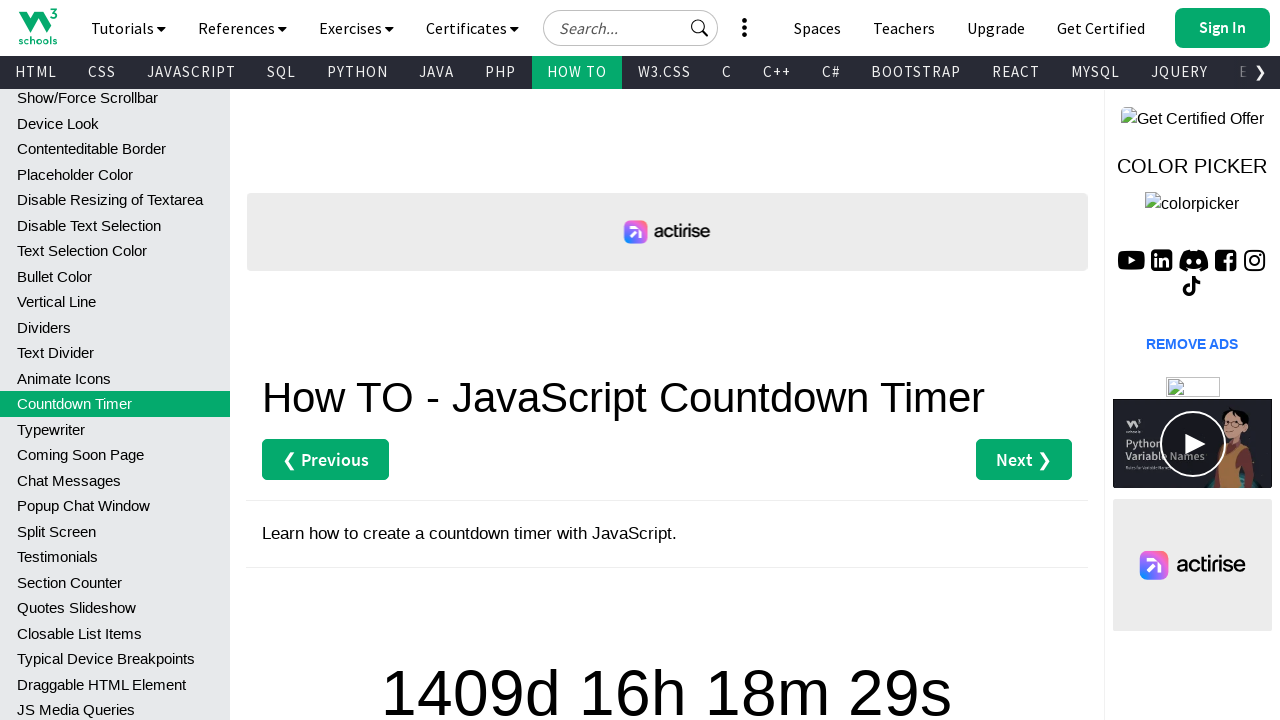

Waited 1 second before next countdown check
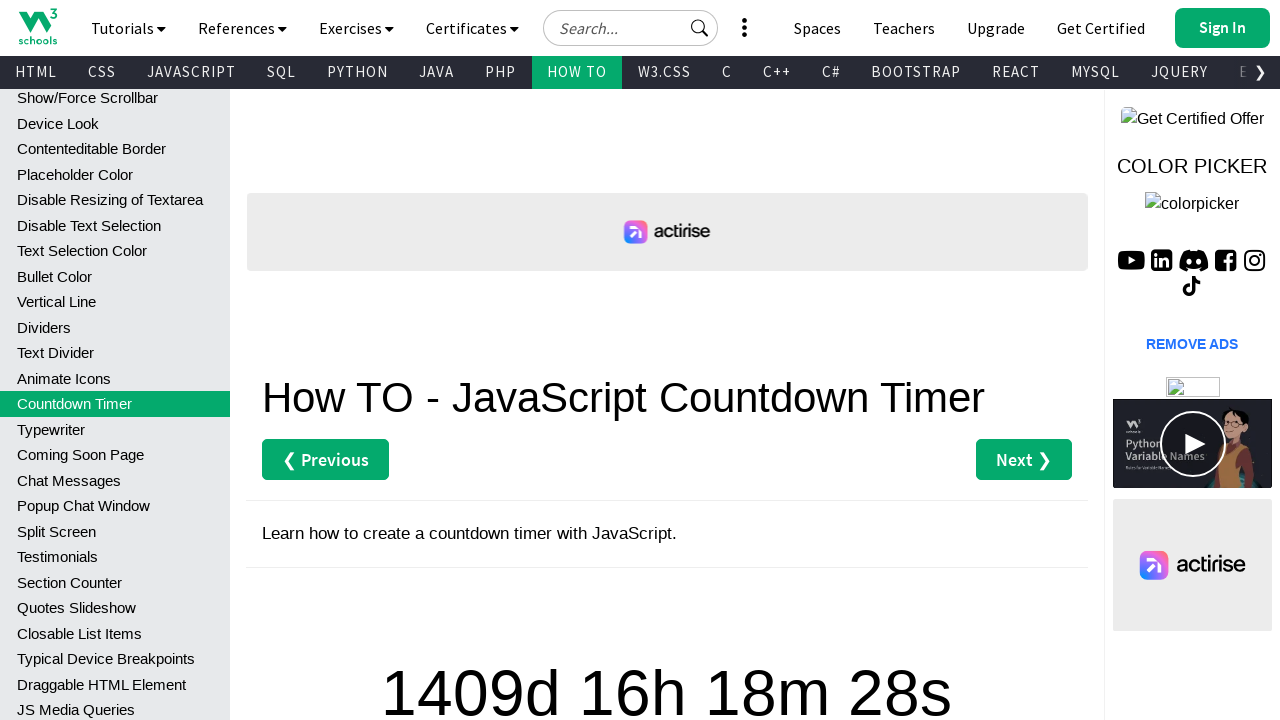

Retrieved countdown text: 1409d 16h 18m 28s 
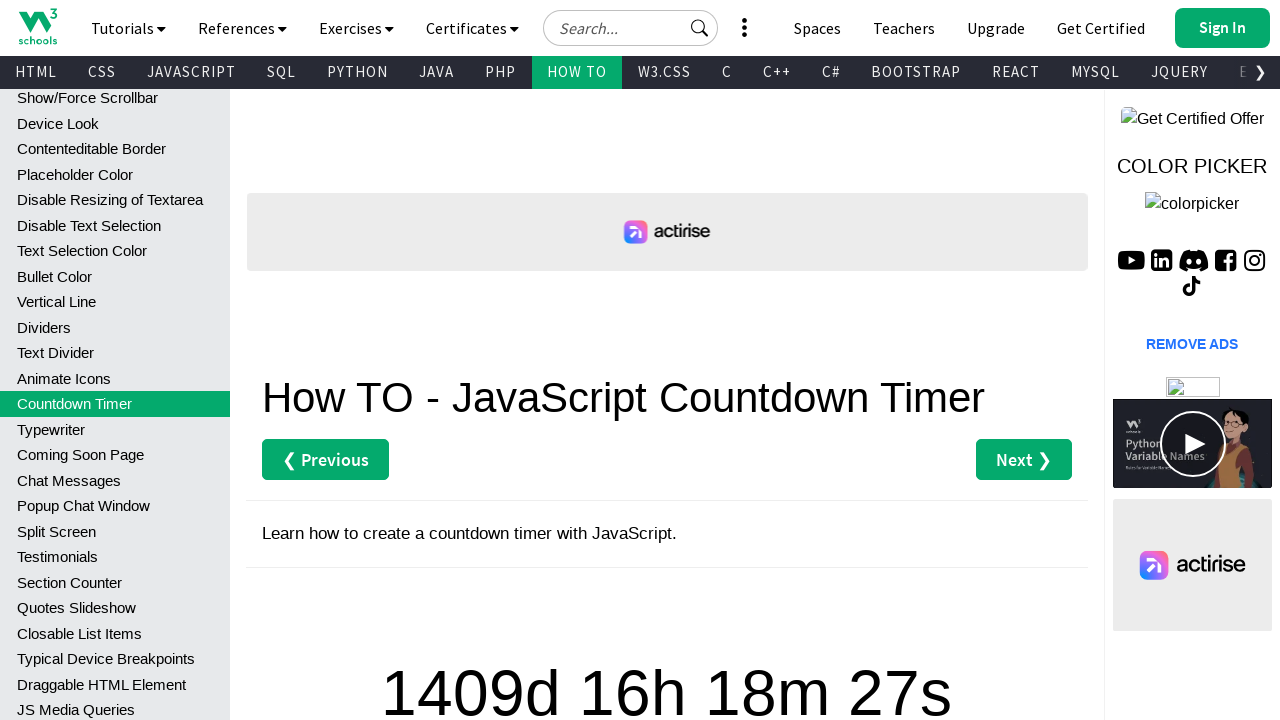

Waited 1 second before next countdown check
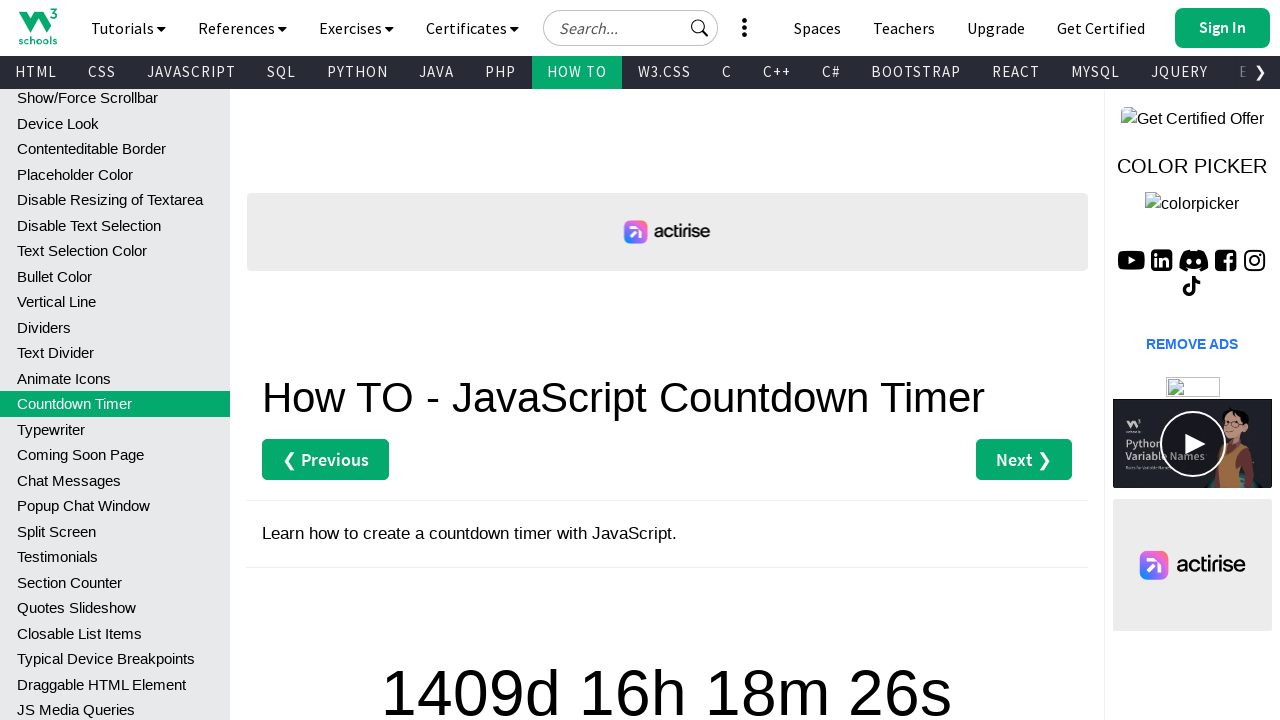

Retrieved countdown text: 1409d 16h 18m 26s 
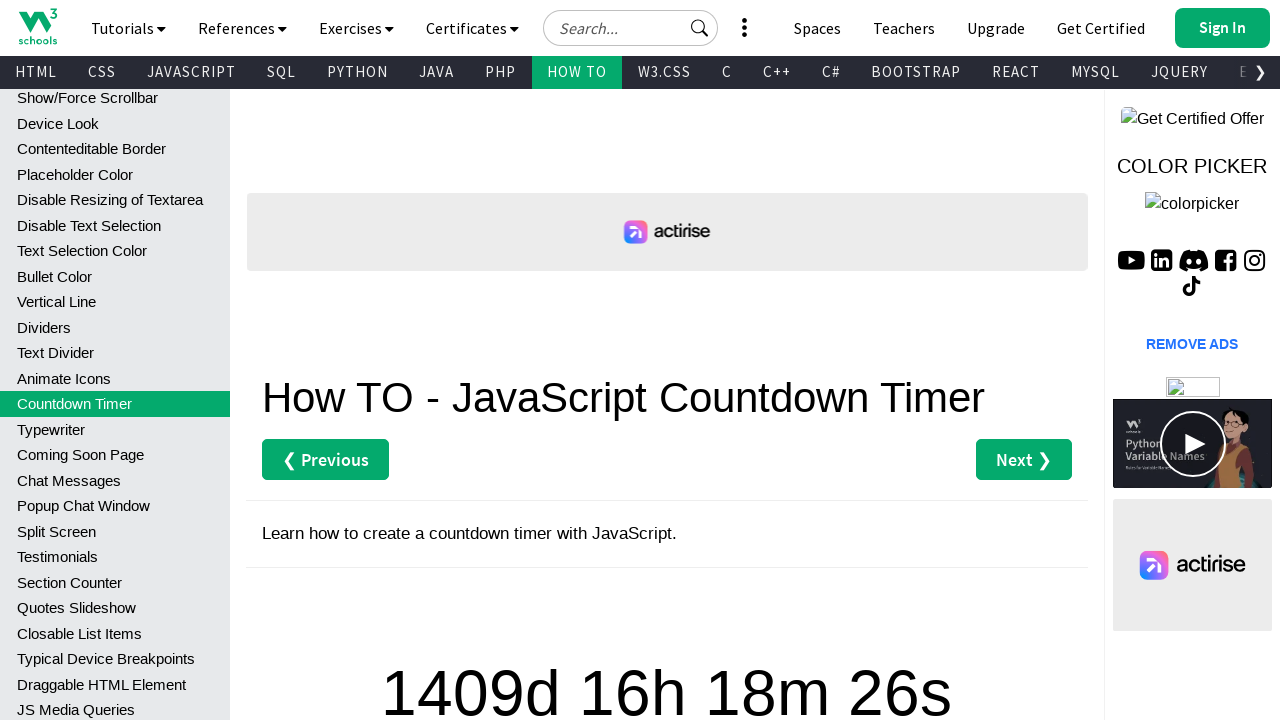

Waited 1 second before next countdown check
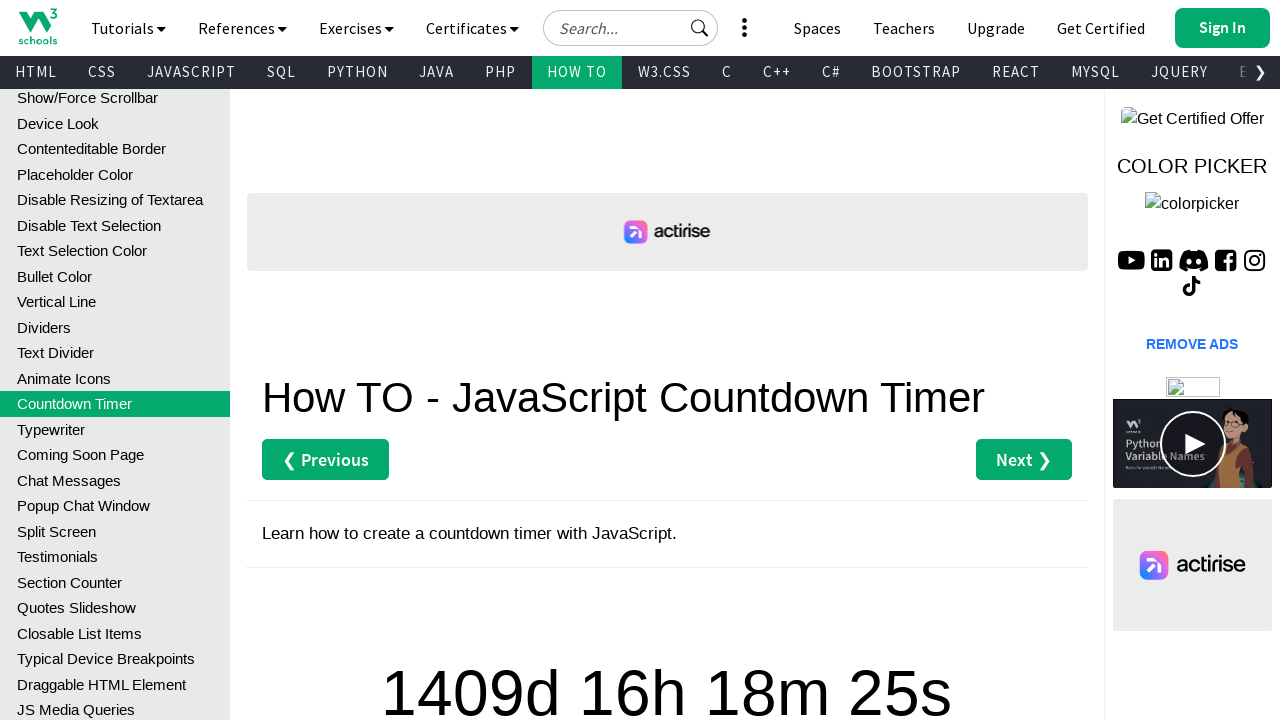

Retrieved countdown text: 1409d 16h 18m 24s 
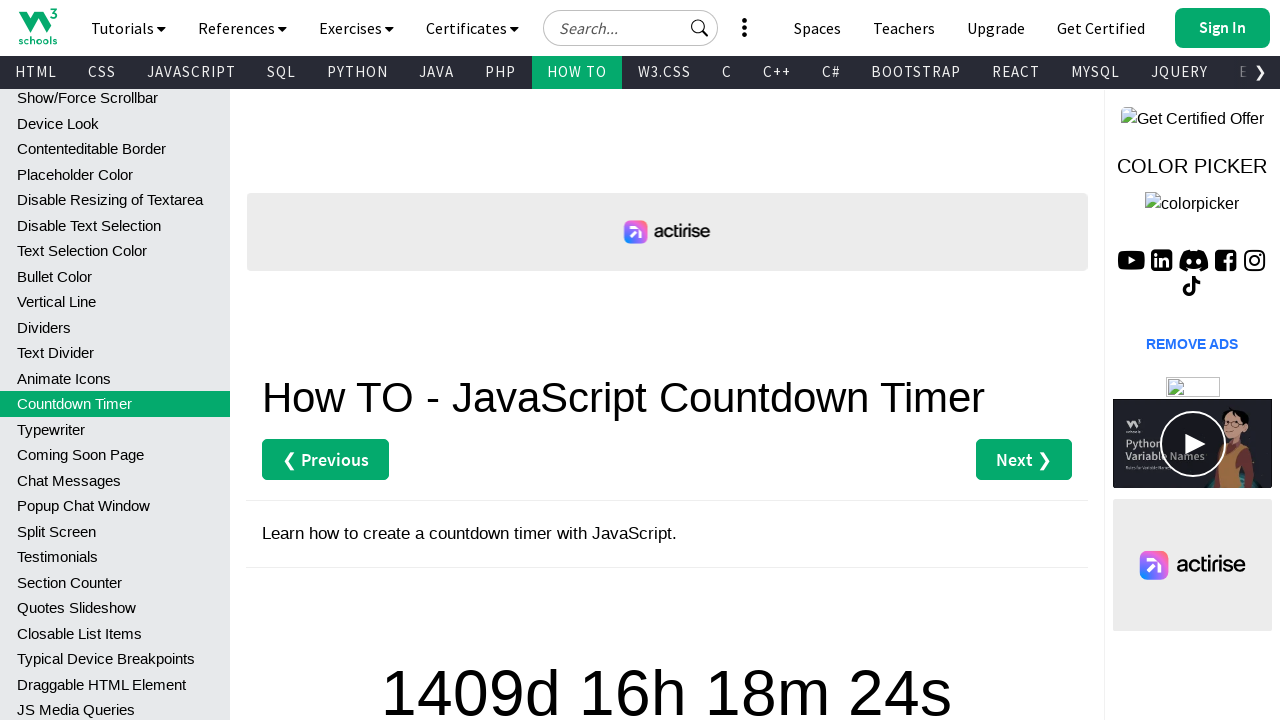

Waited 1 second before next countdown check
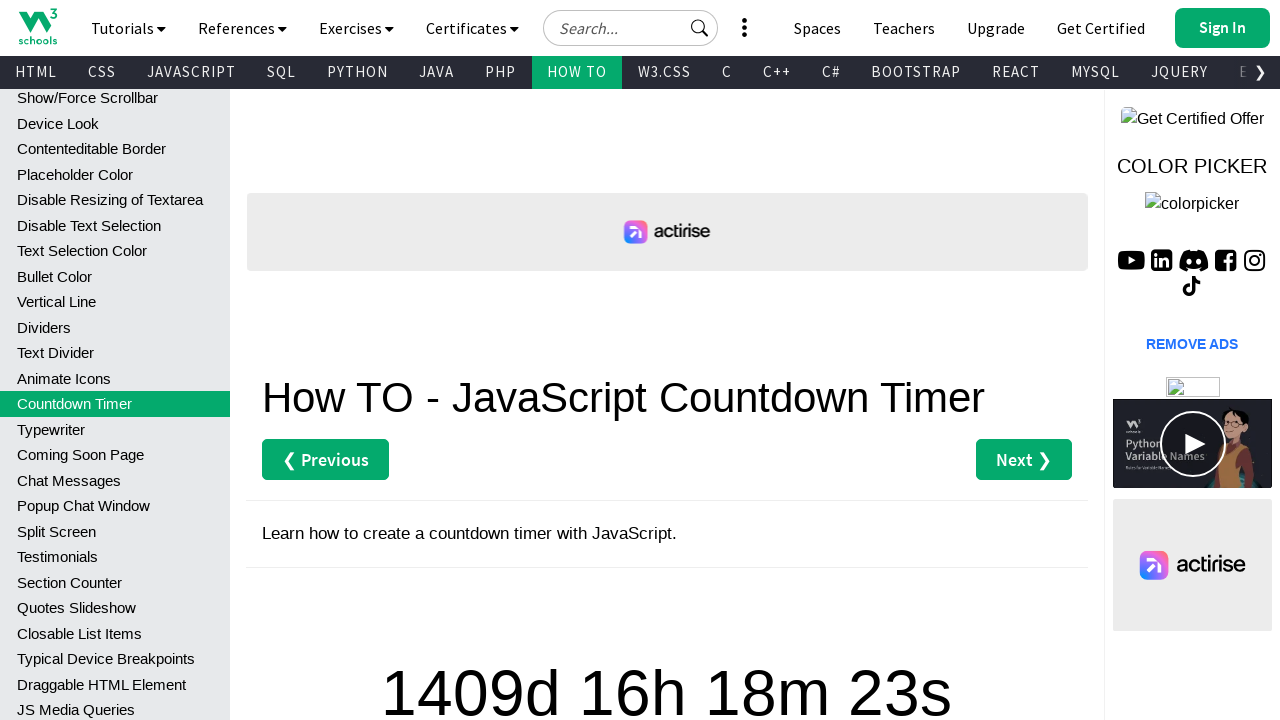

Retrieved countdown text: 1409d 16h 18m 23s 
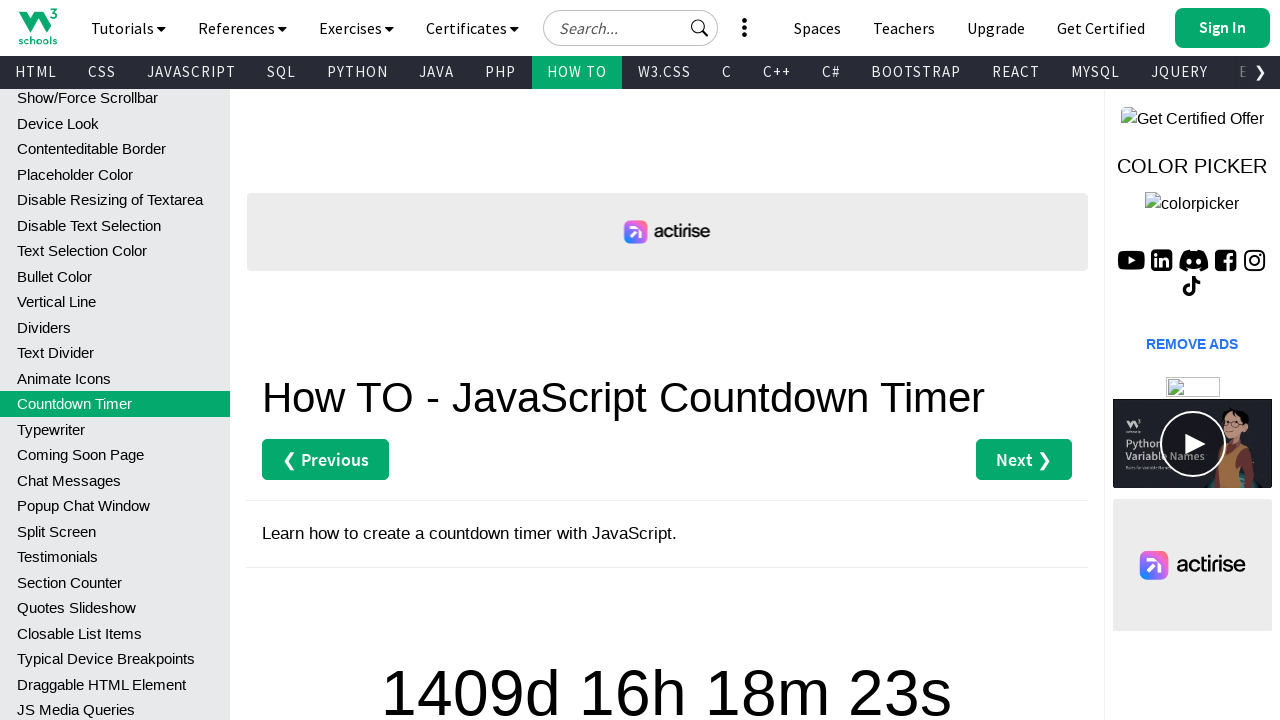

Waited 1 second before next countdown check
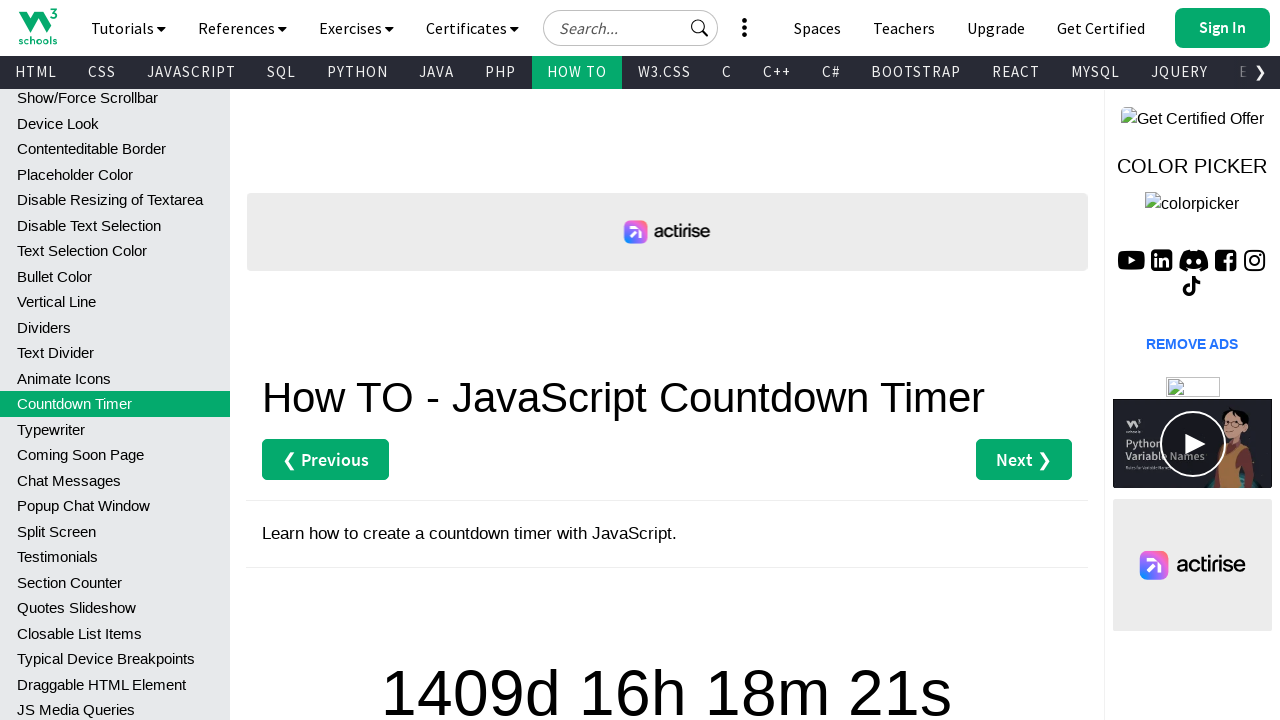

Retrieved countdown text: 1409d 16h 18m 21s 
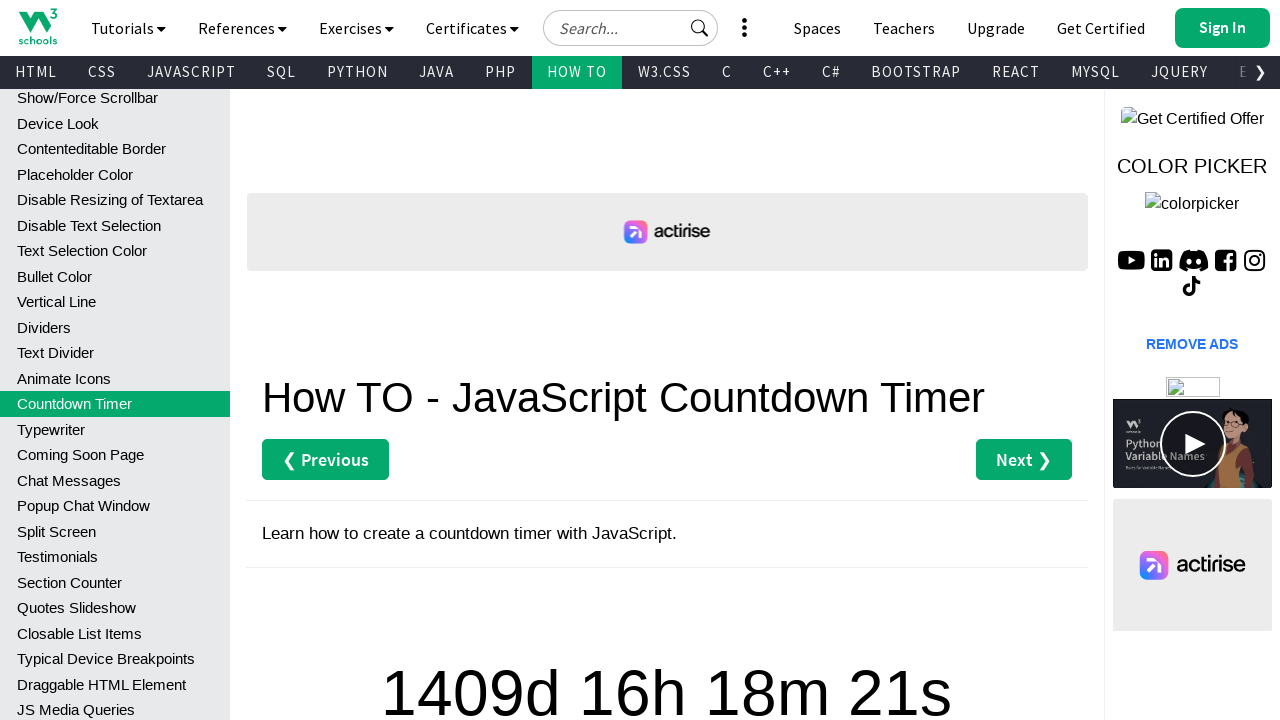

Waited 1 second before next countdown check
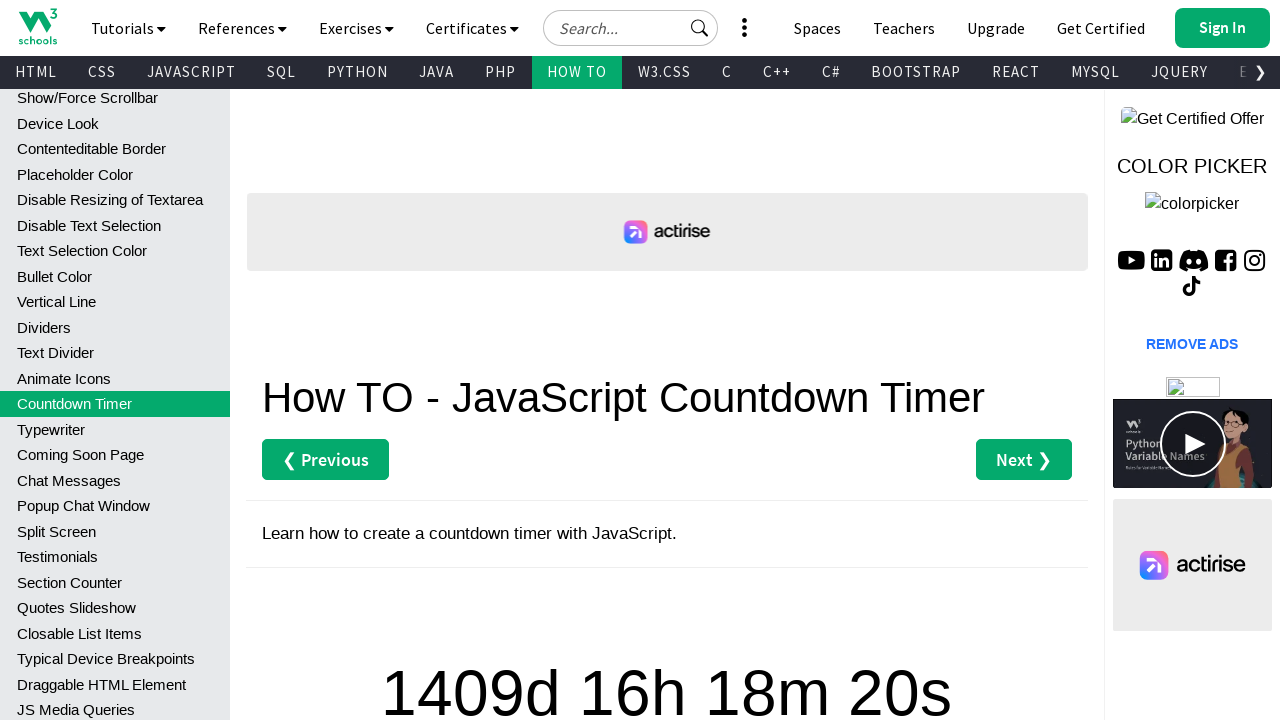

Retrieved countdown text: 1409d 16h 18m 20s 
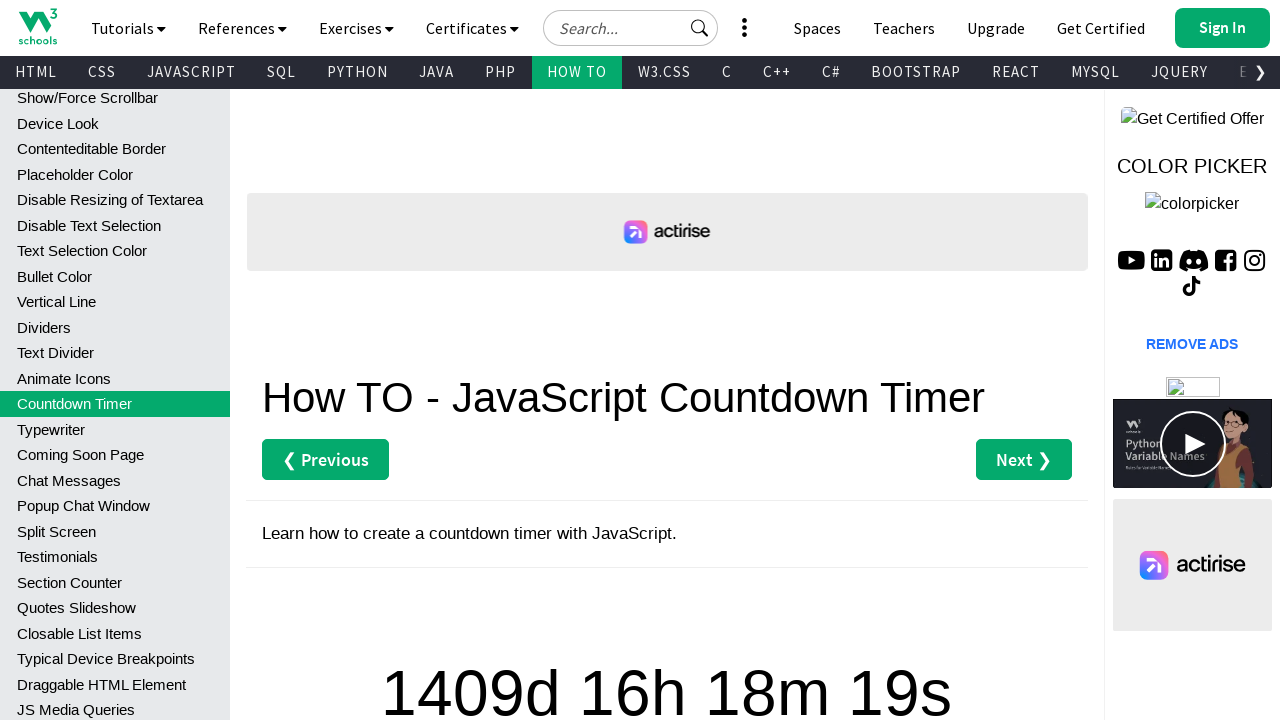

Waited 1 second before next countdown check
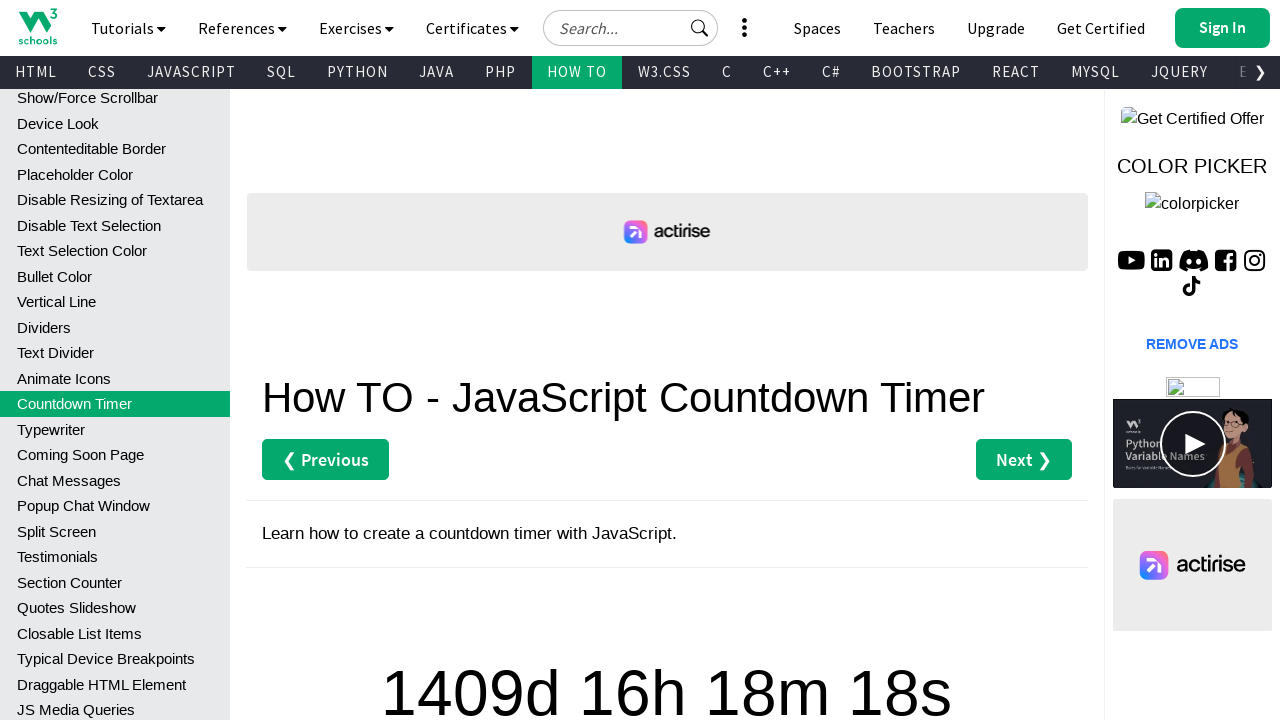

Retrieved countdown text: 1409d 16h 18m 18s 
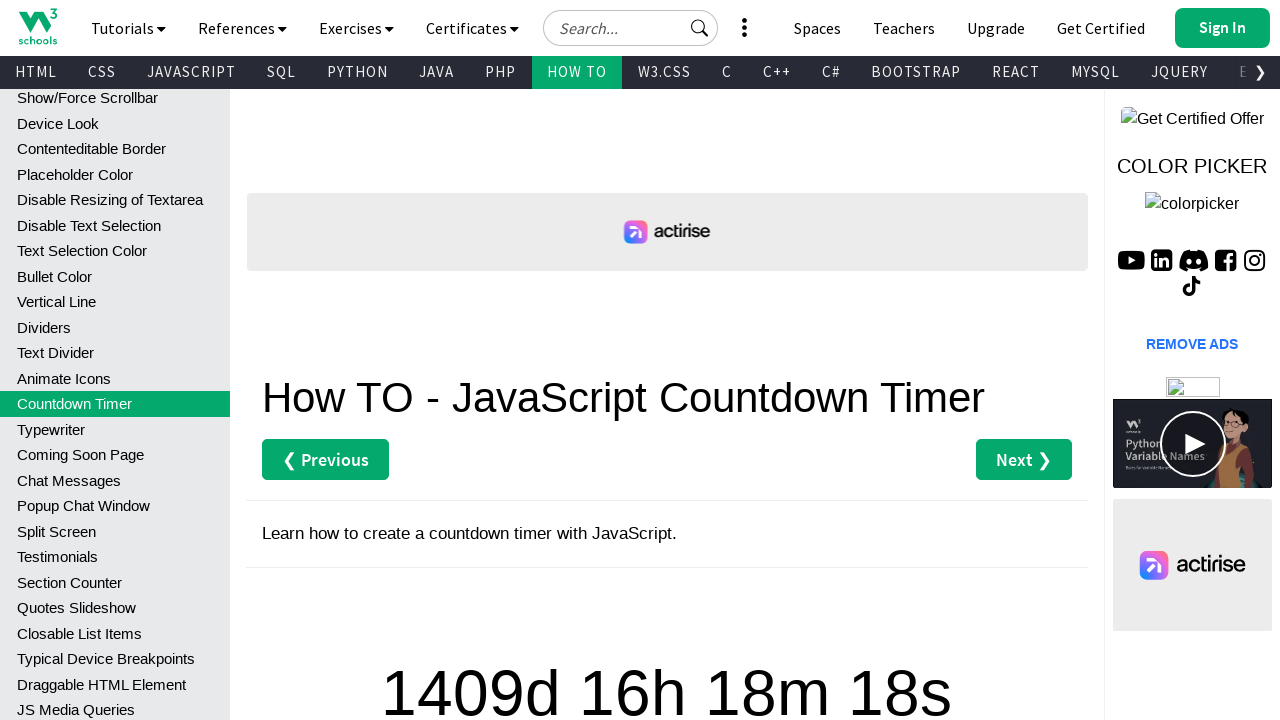

Waited 1 second before next countdown check
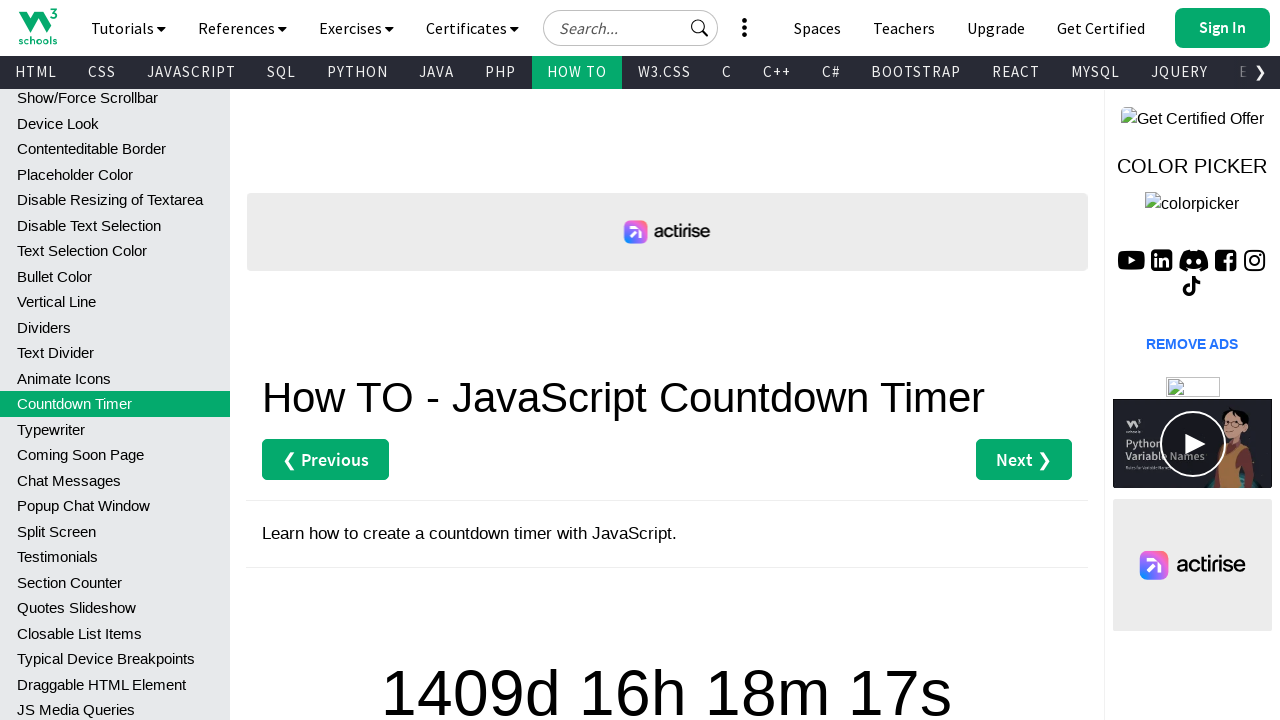

Retrieved countdown text: 1409d 16h 18m 16s 
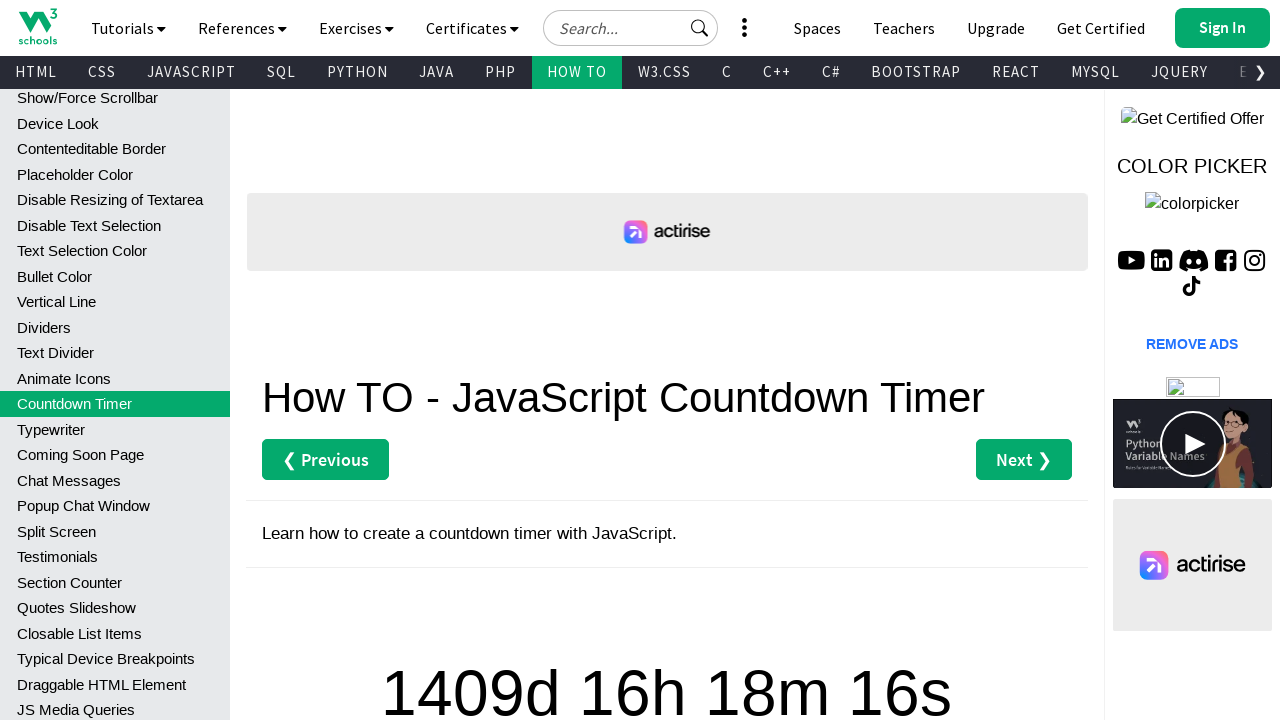

Waited 1 second before next countdown check
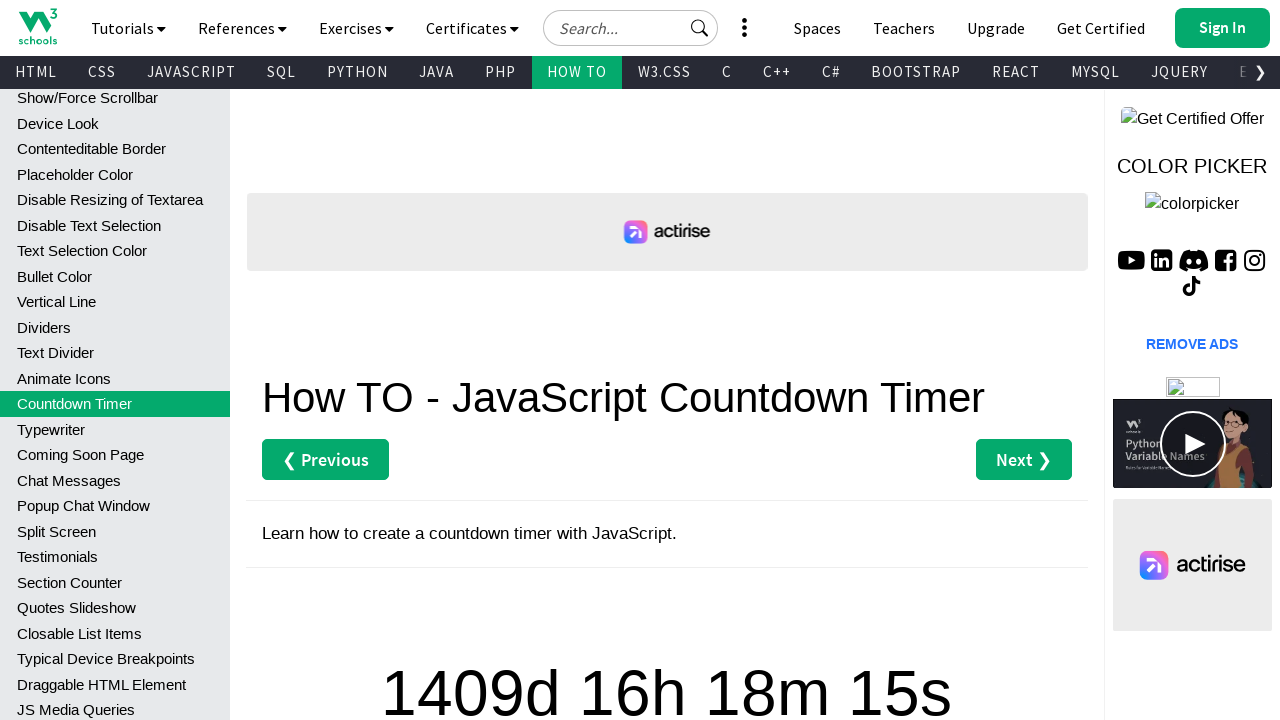

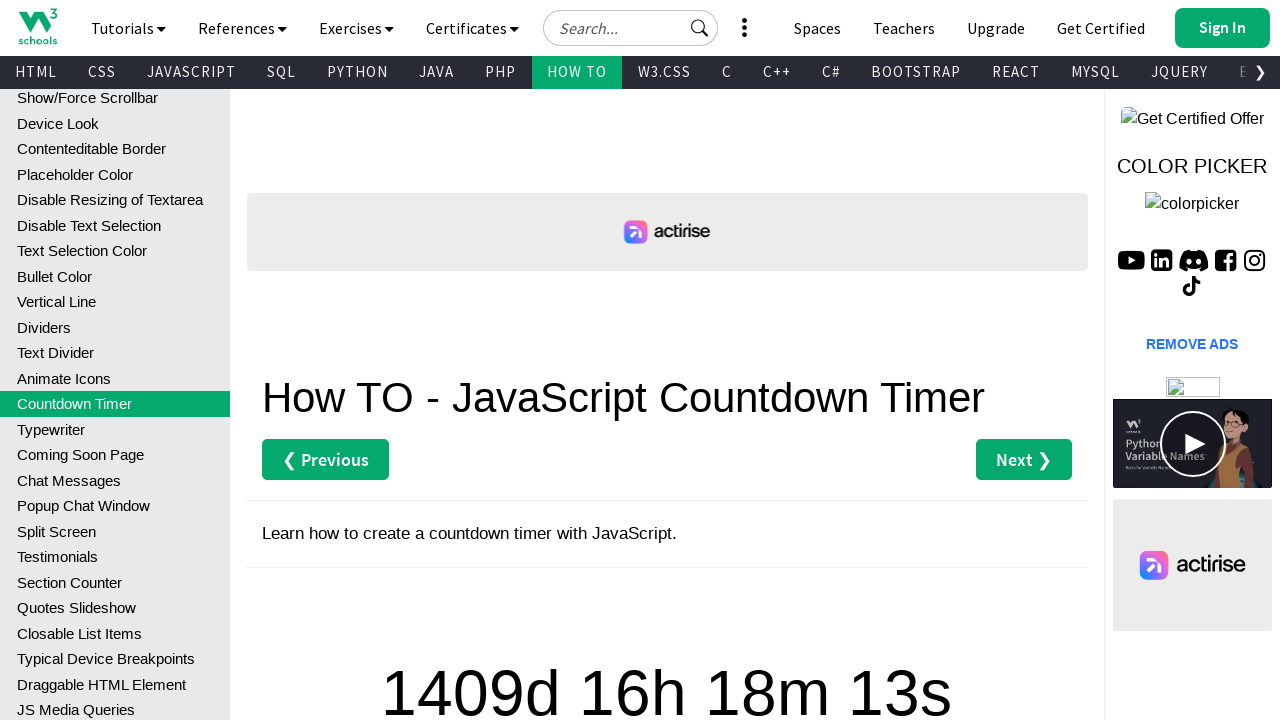